Tests a large form submission by filling all input fields with text and clicking the submit button, then handling the resulting alert

Starting URL: http://suninjuly.github.io/huge_form.html

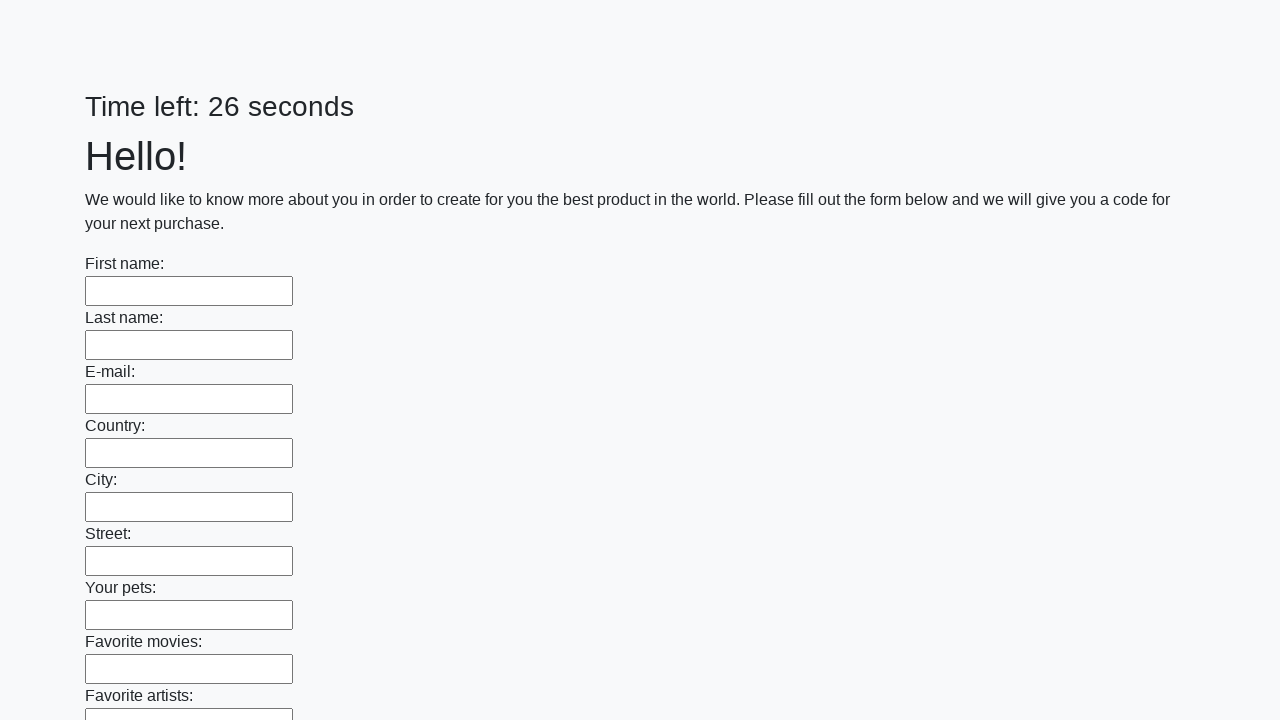

Located all input elements on the huge form
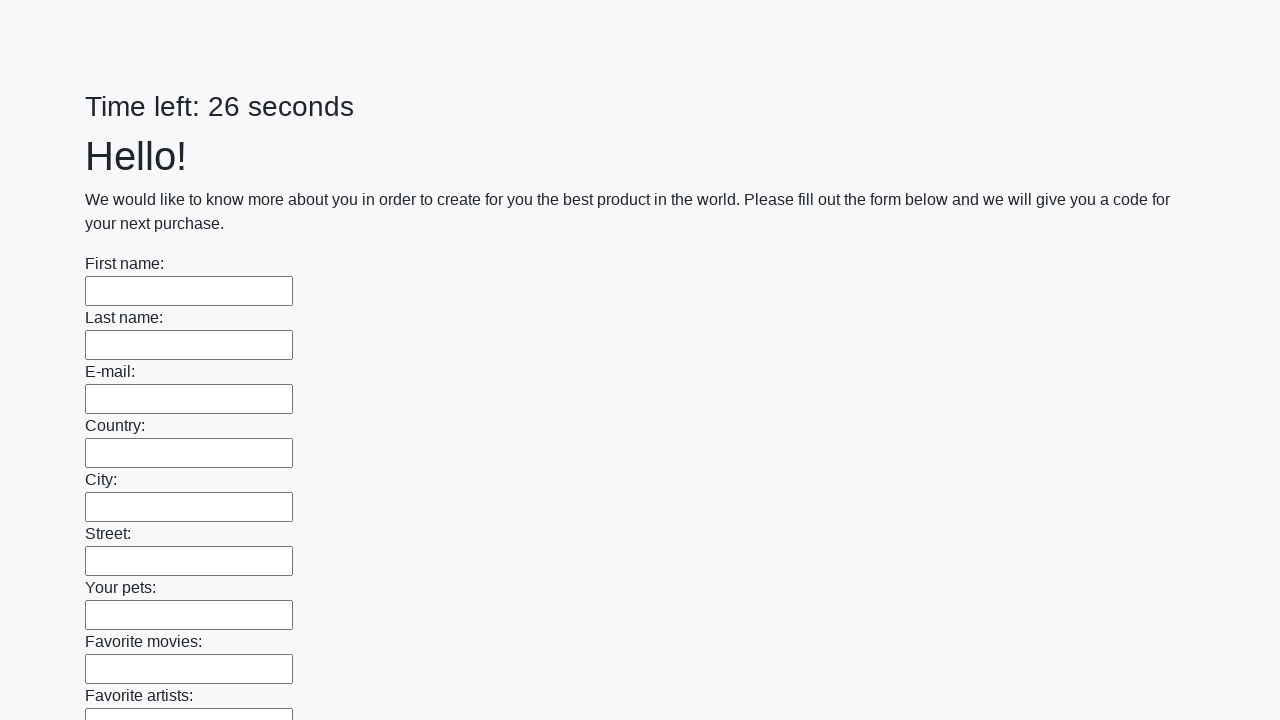

Filled an input field with 'Ответ' on input >> nth=0
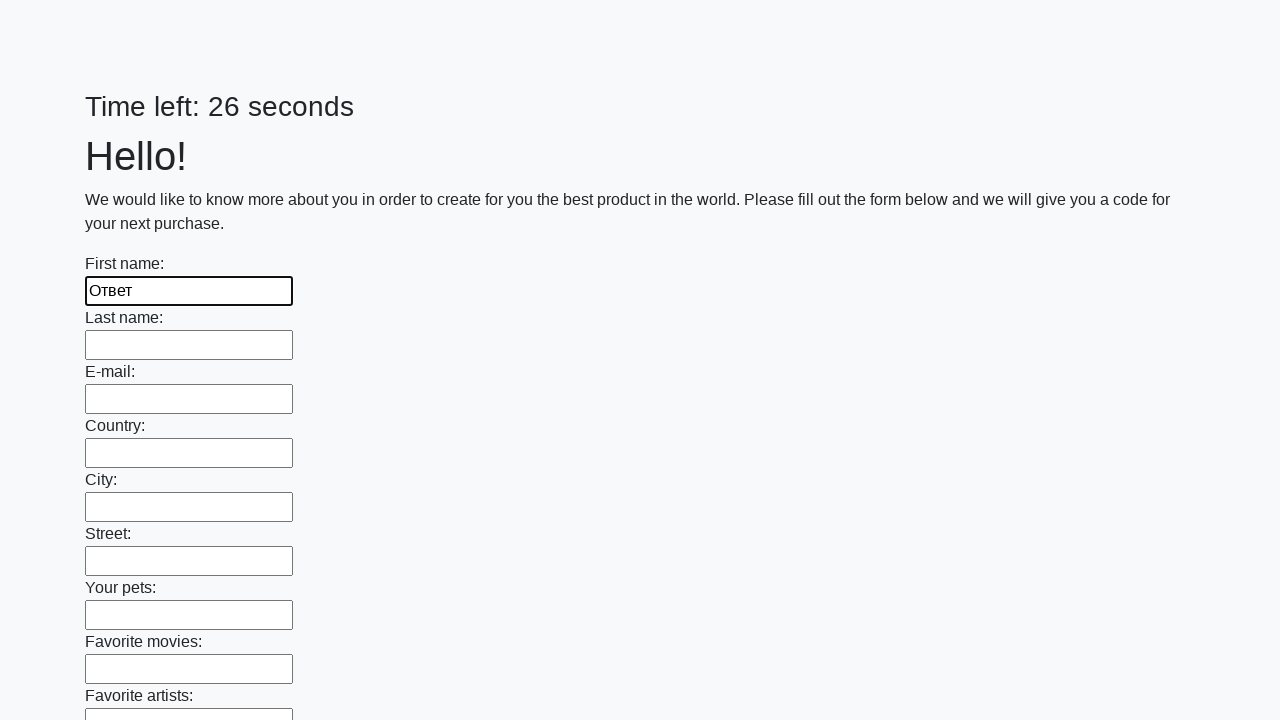

Filled an input field with 'Ответ' on input >> nth=1
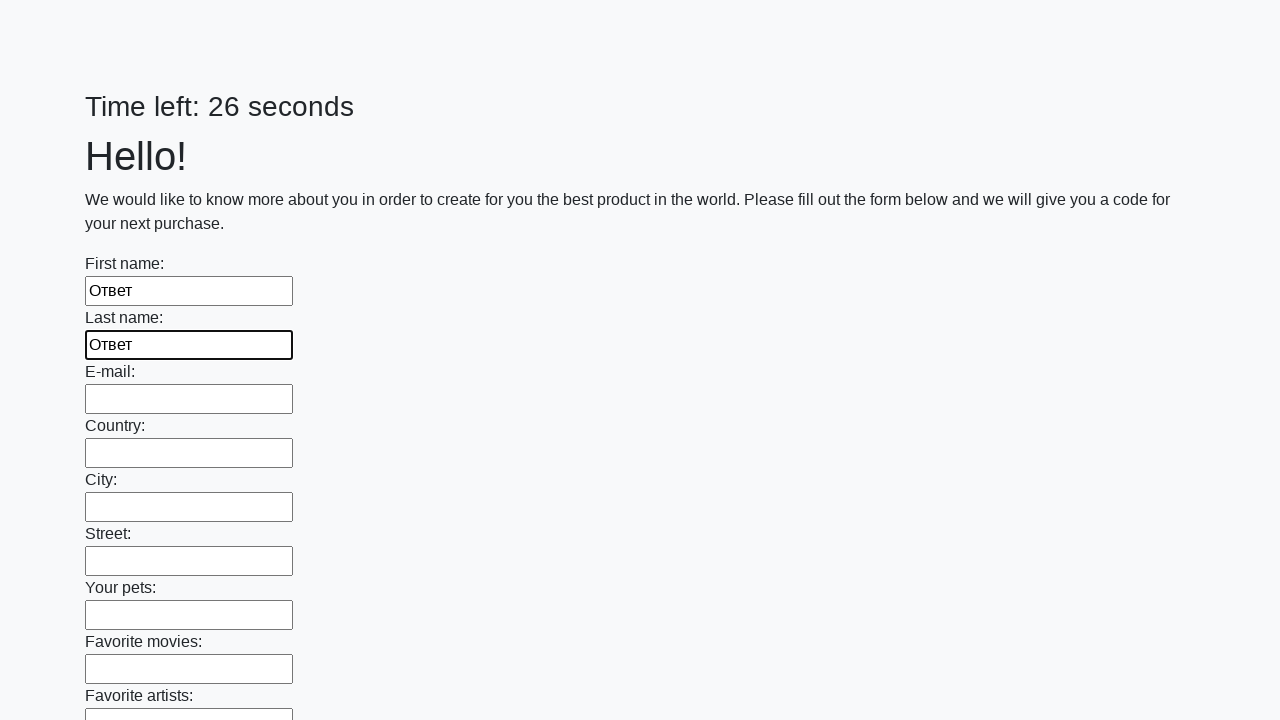

Filled an input field with 'Ответ' on input >> nth=2
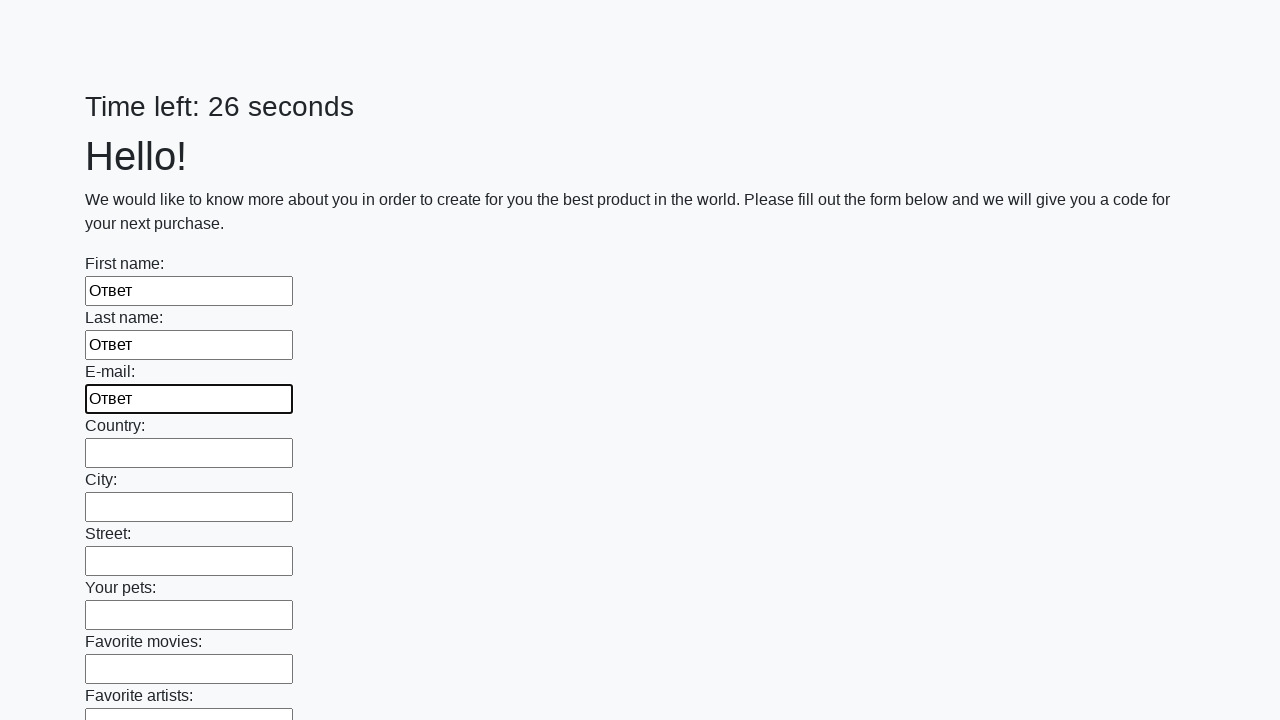

Filled an input field with 'Ответ' on input >> nth=3
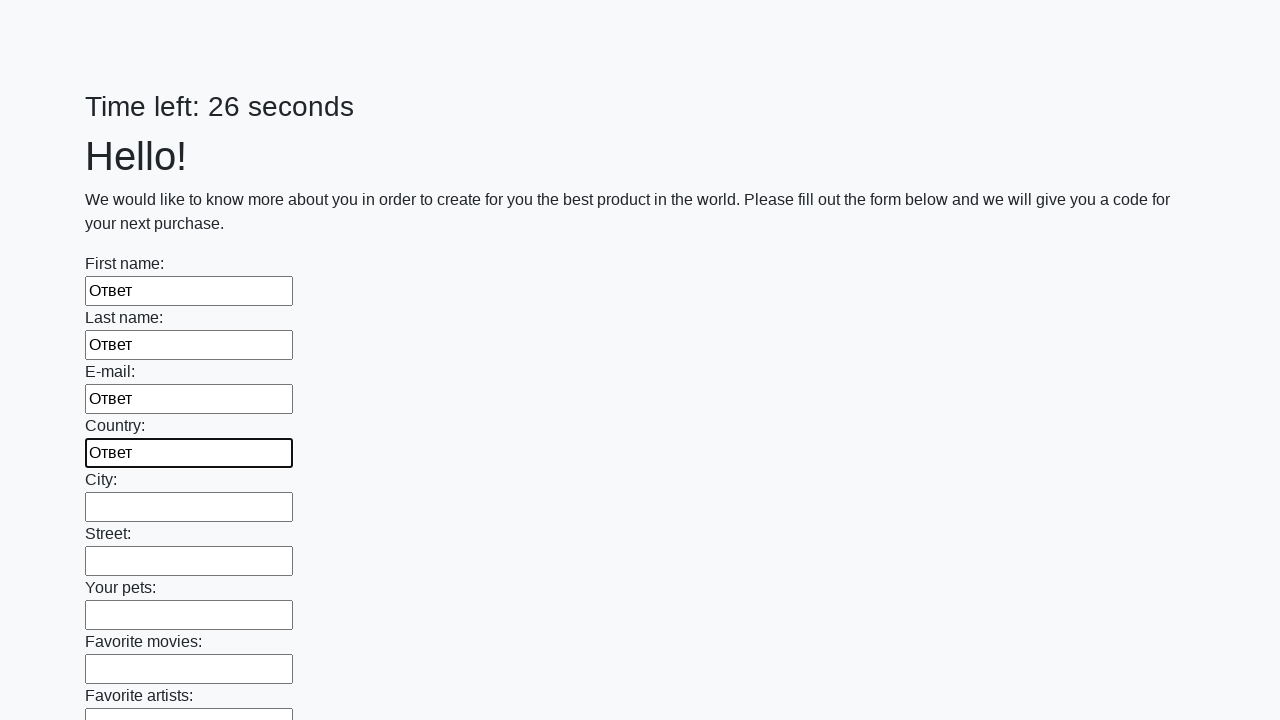

Filled an input field with 'Ответ' on input >> nth=4
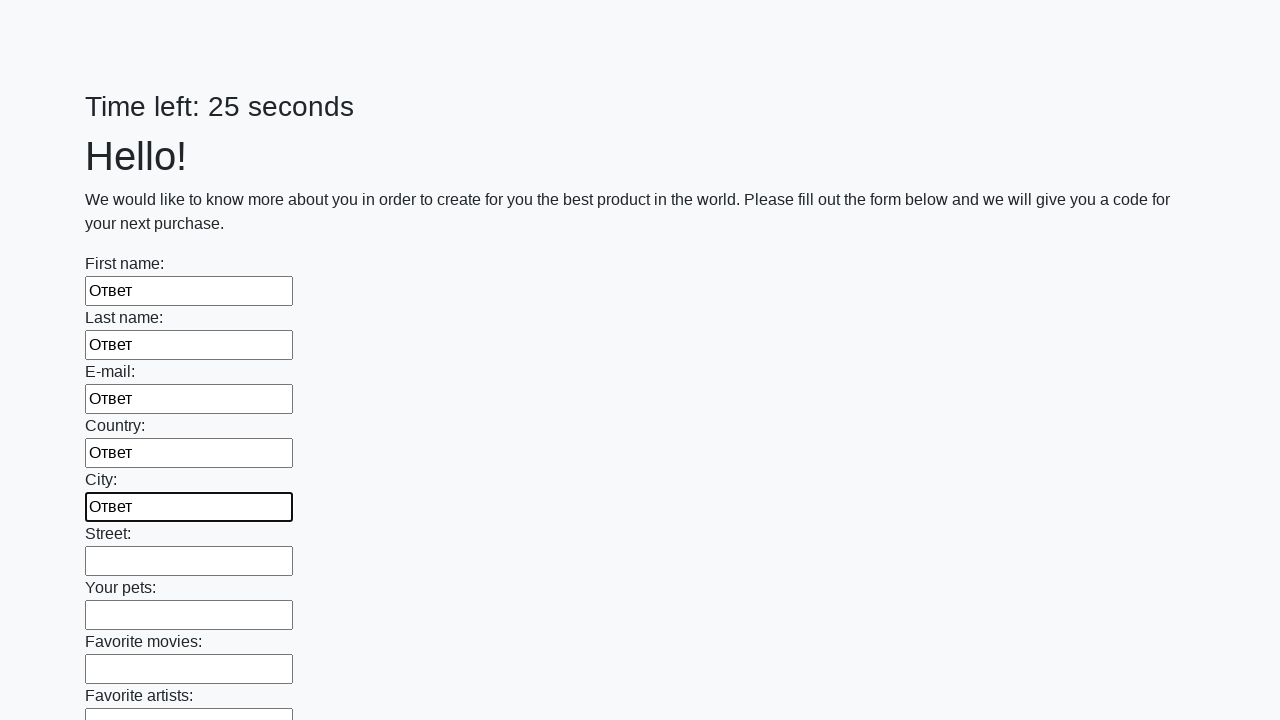

Filled an input field with 'Ответ' on input >> nth=5
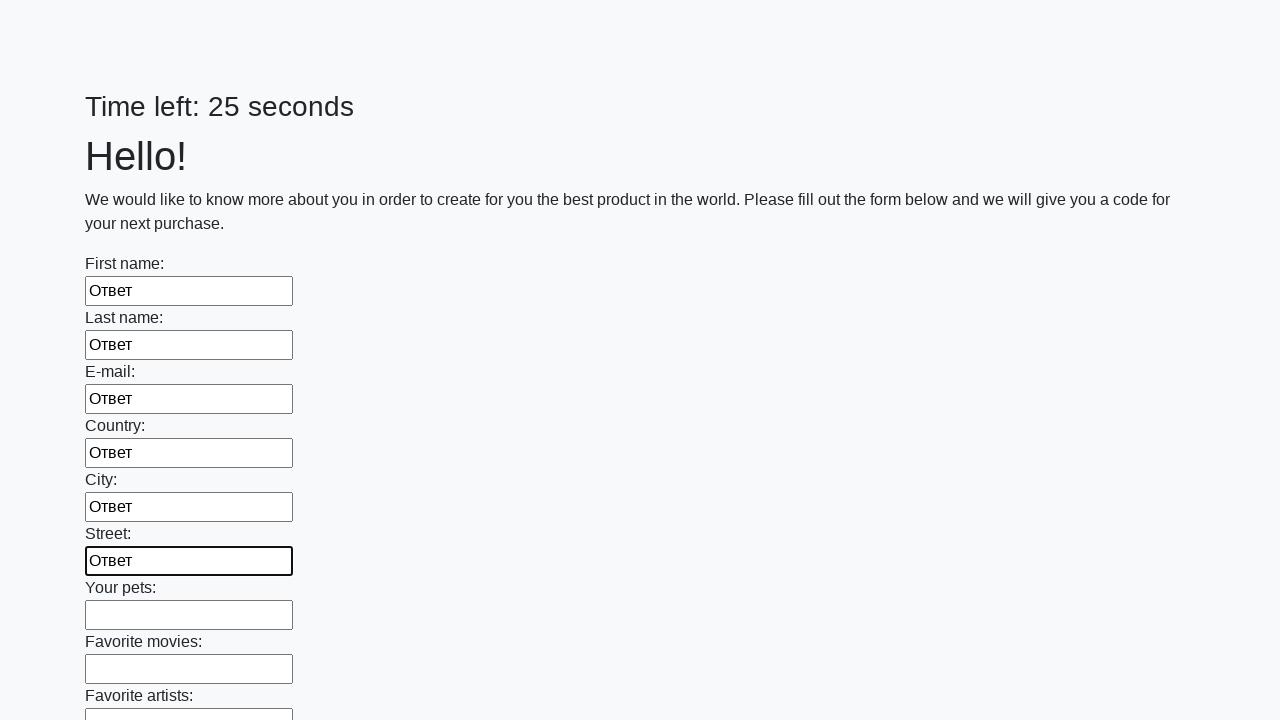

Filled an input field with 'Ответ' on input >> nth=6
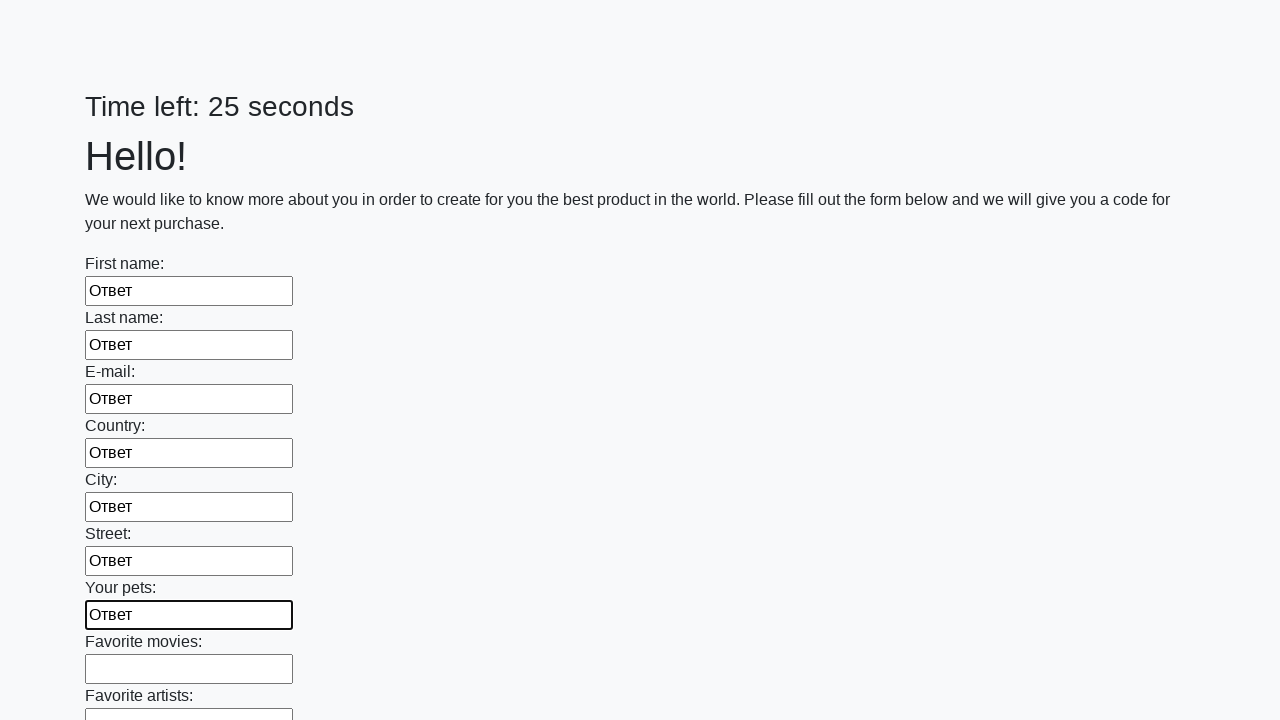

Filled an input field with 'Ответ' on input >> nth=7
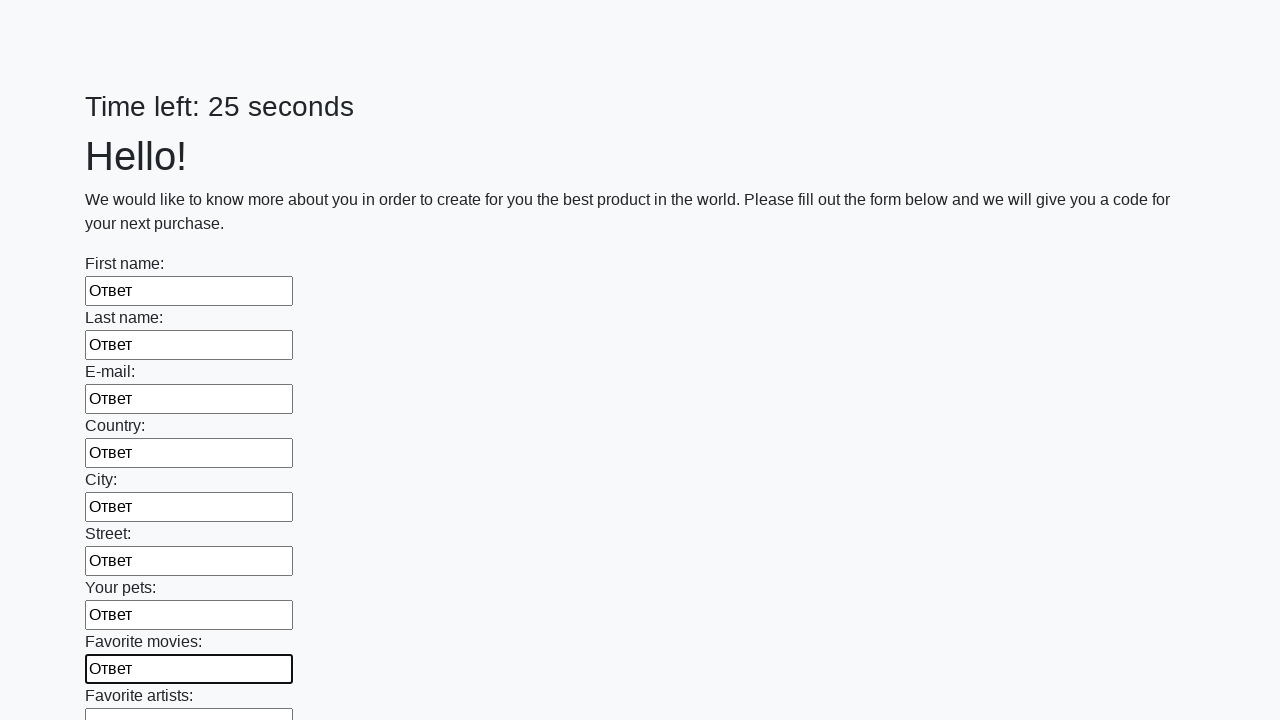

Filled an input field with 'Ответ' on input >> nth=8
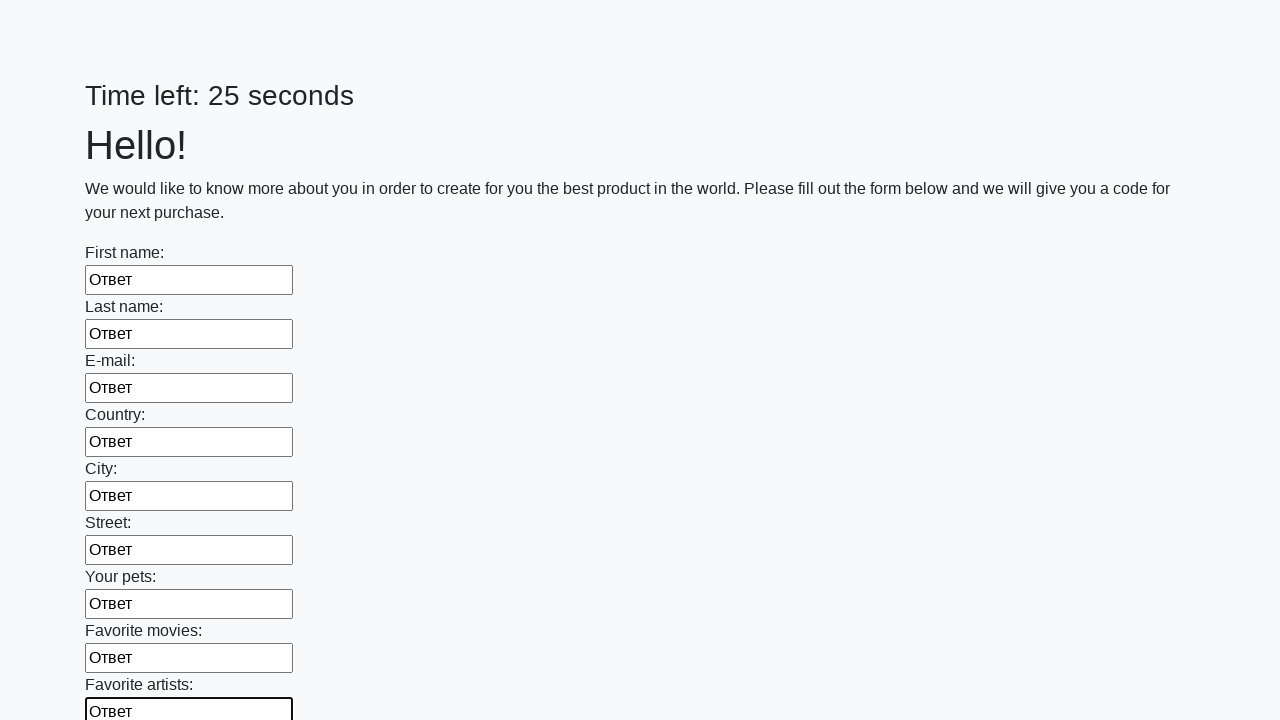

Filled an input field with 'Ответ' on input >> nth=9
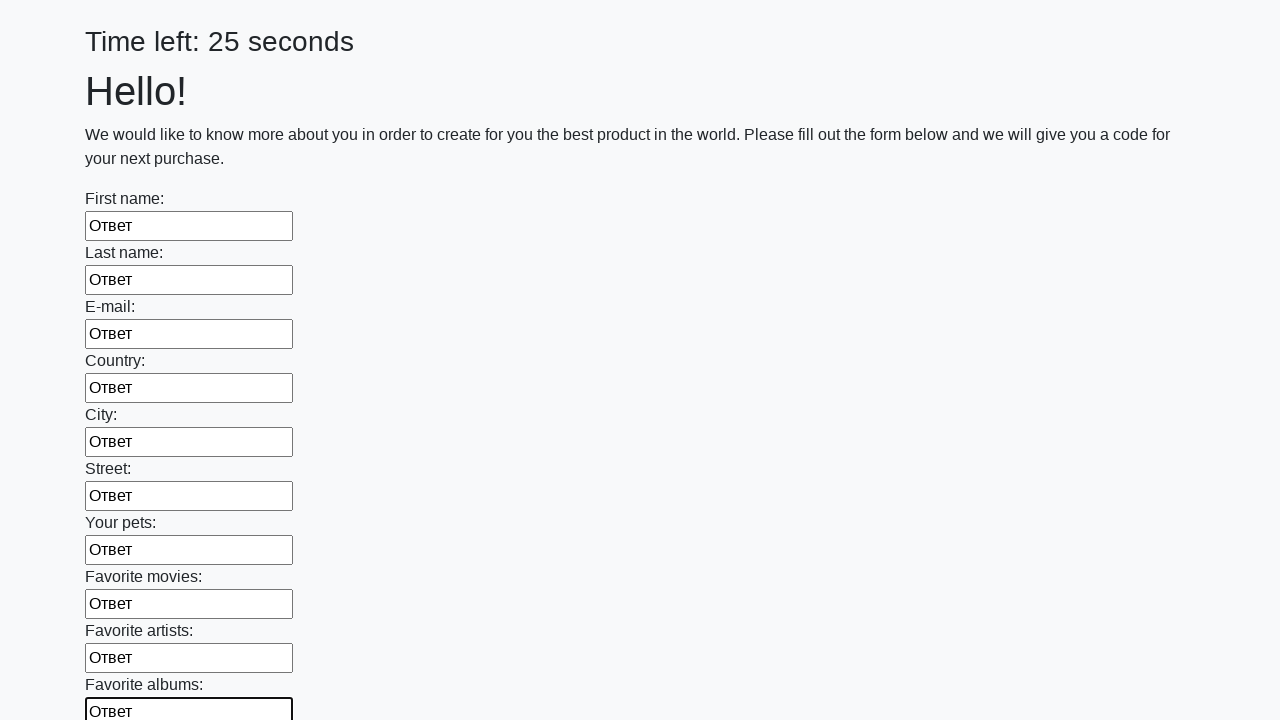

Filled an input field with 'Ответ' on input >> nth=10
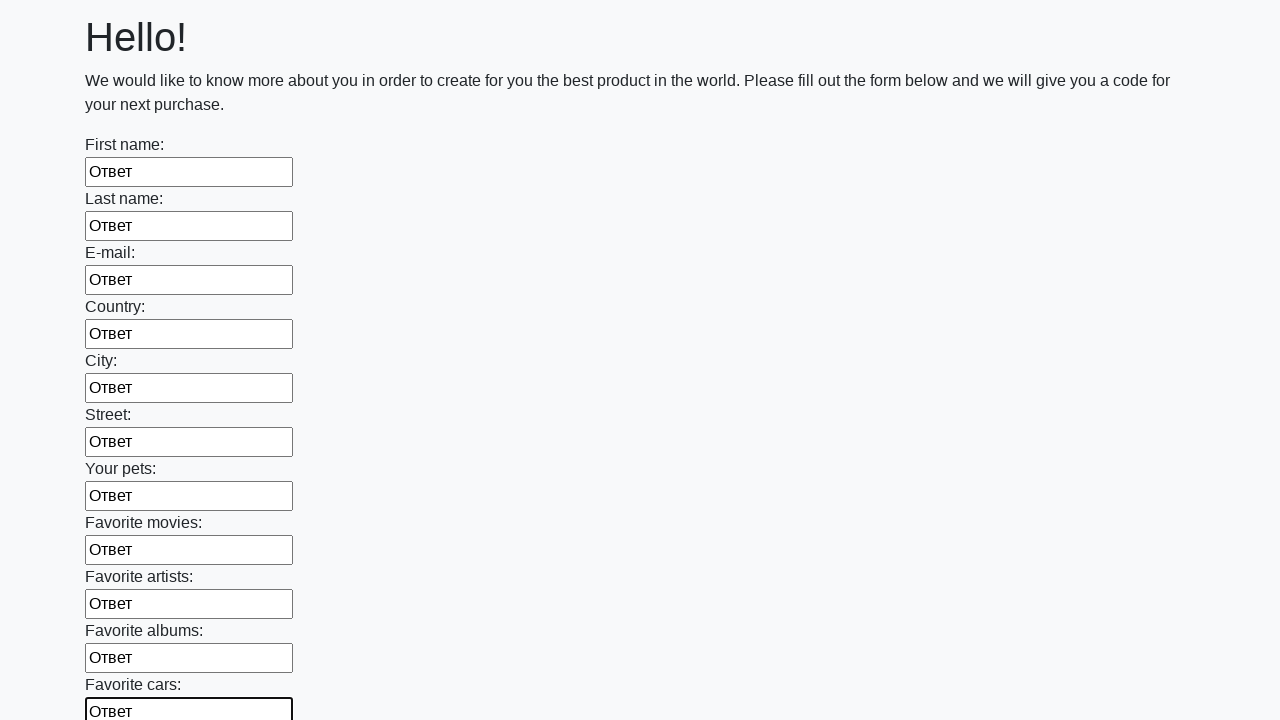

Filled an input field with 'Ответ' on input >> nth=11
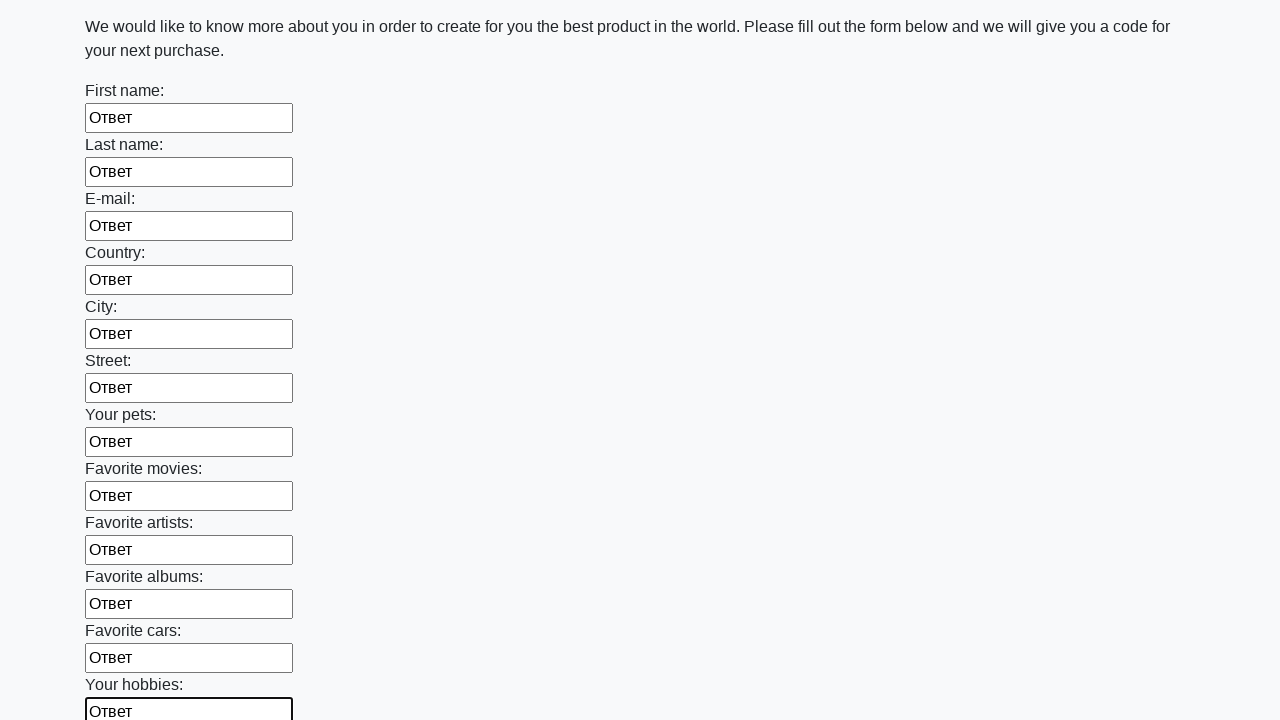

Filled an input field with 'Ответ' on input >> nth=12
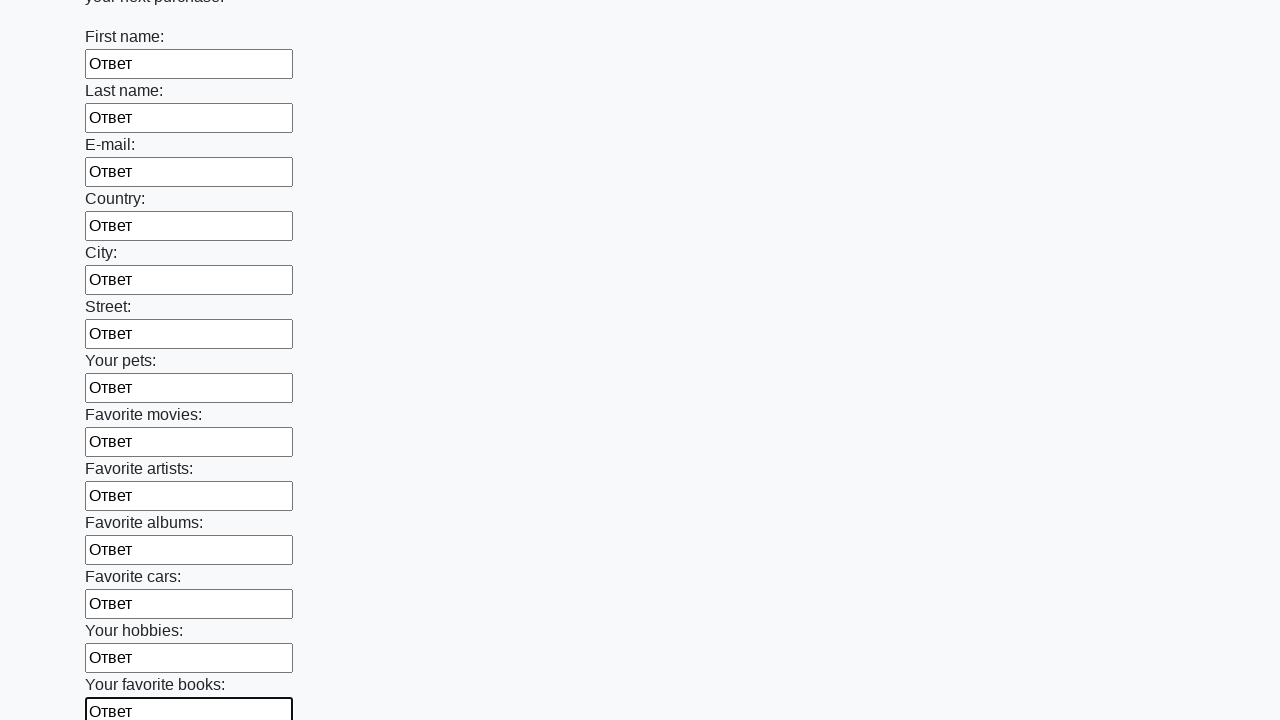

Filled an input field with 'Ответ' on input >> nth=13
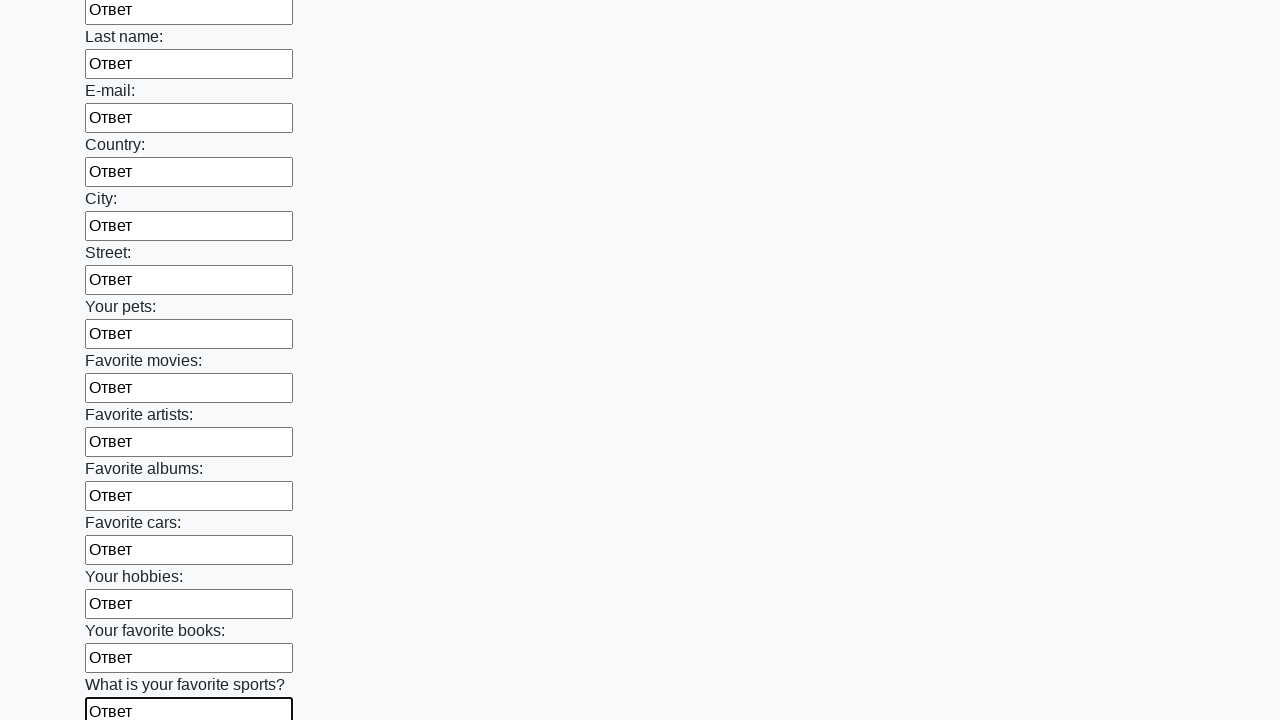

Filled an input field with 'Ответ' on input >> nth=14
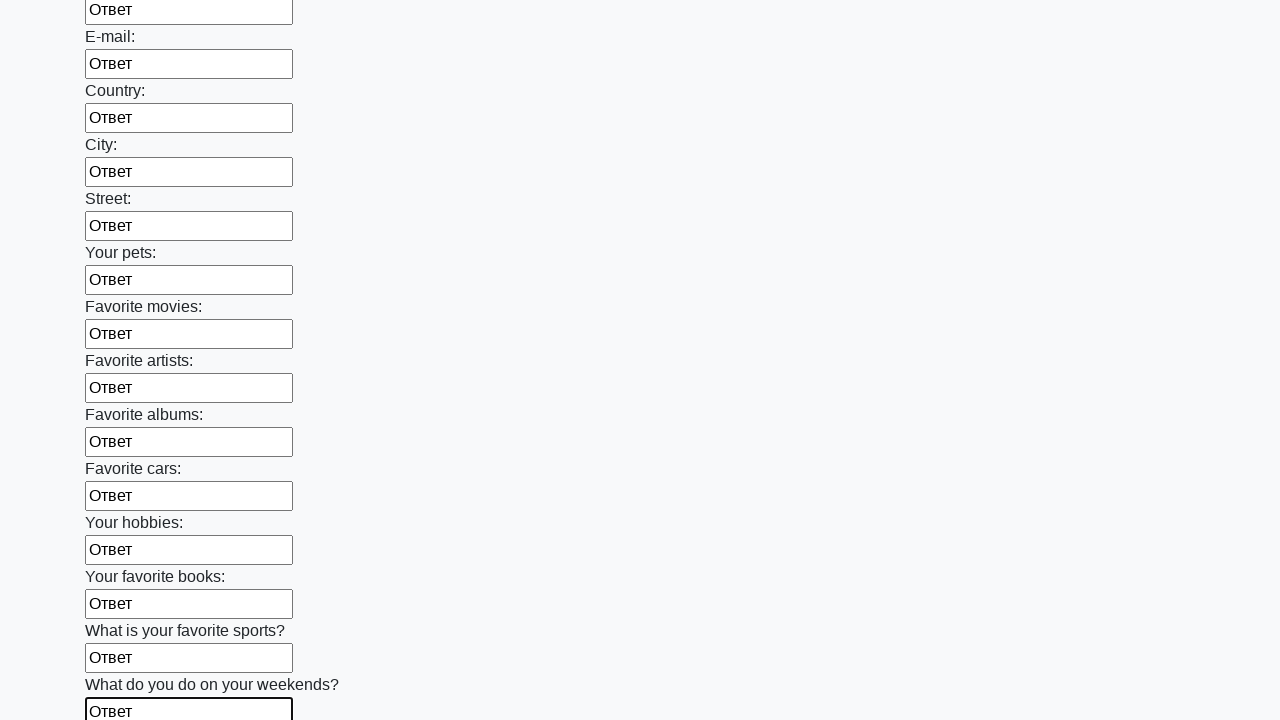

Filled an input field with 'Ответ' on input >> nth=15
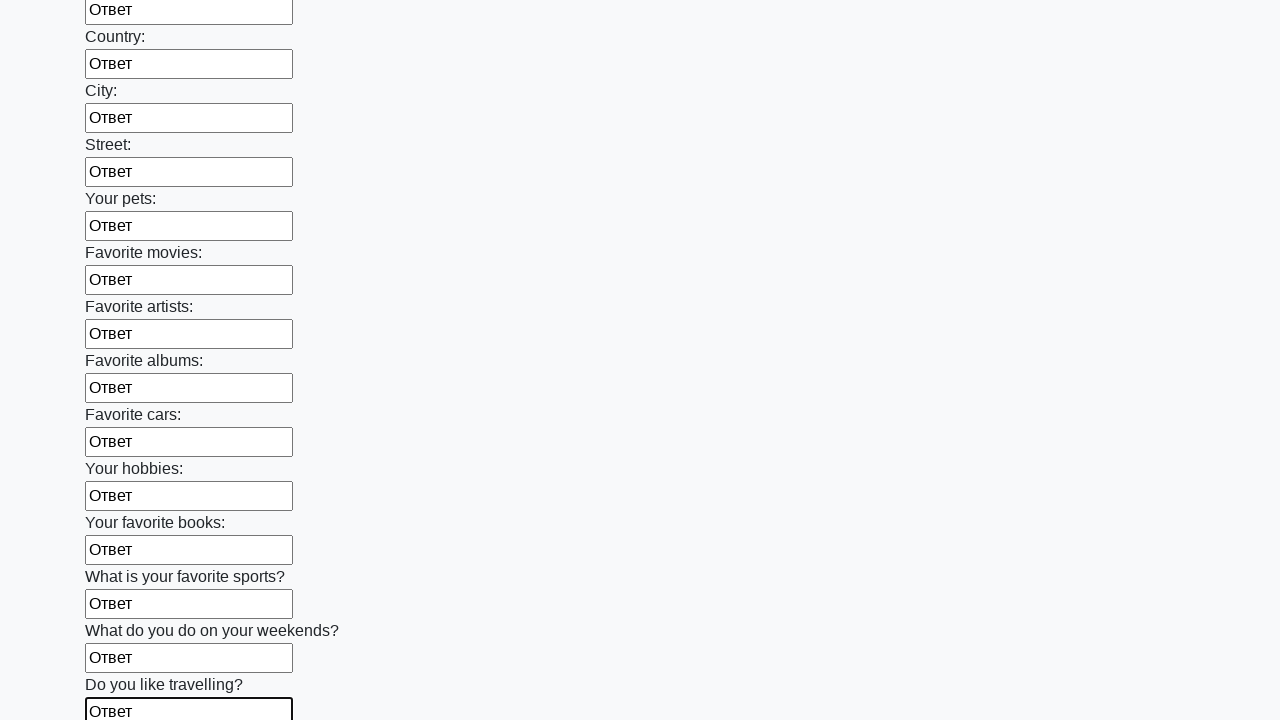

Filled an input field with 'Ответ' on input >> nth=16
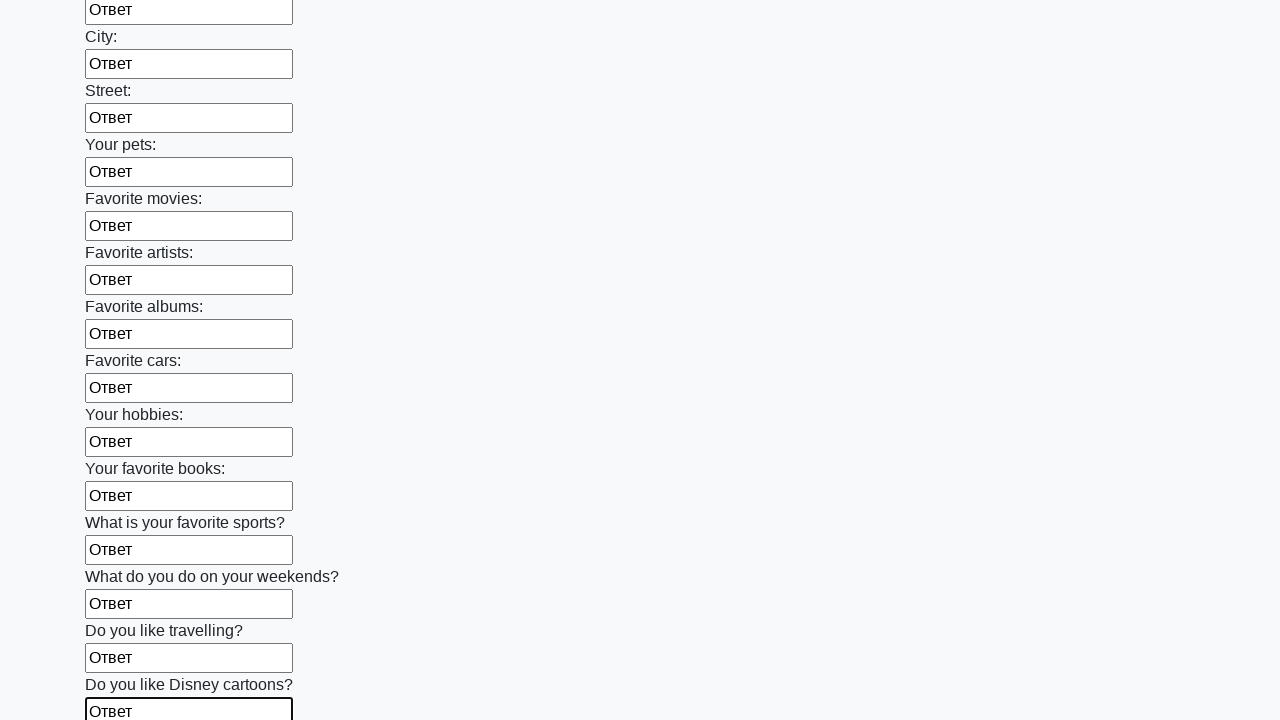

Filled an input field with 'Ответ' on input >> nth=17
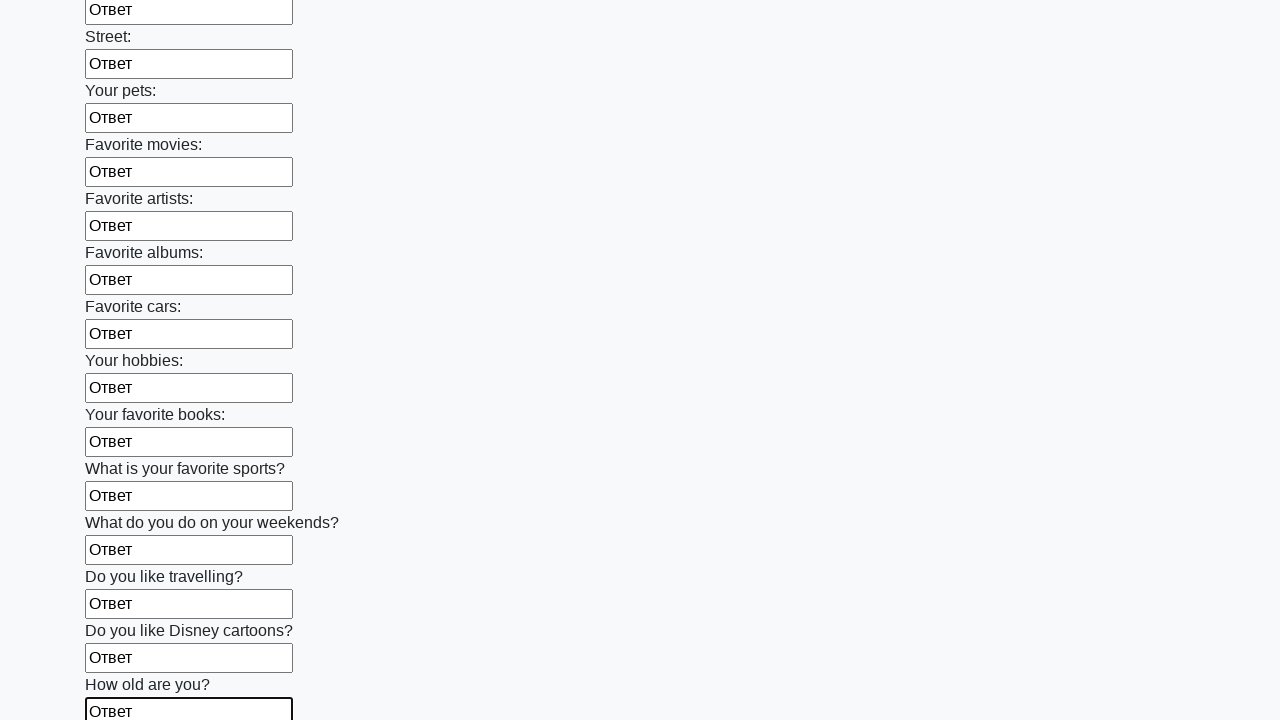

Filled an input field with 'Ответ' on input >> nth=18
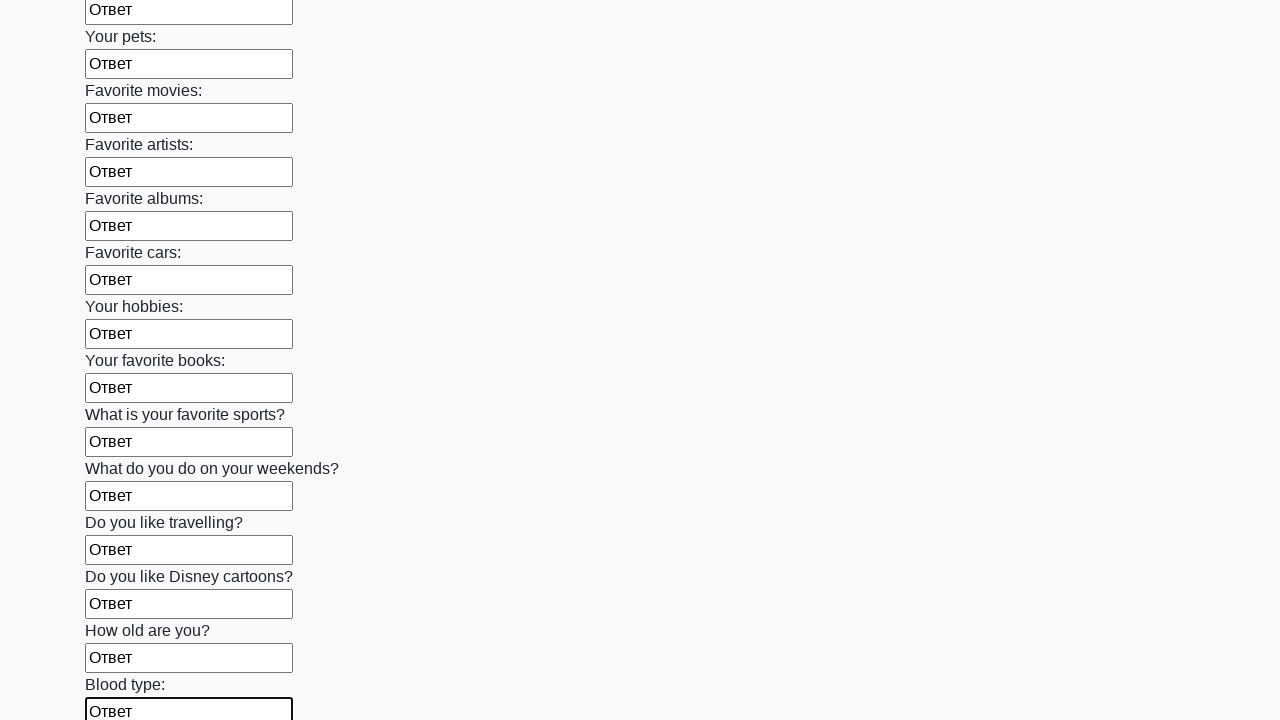

Filled an input field with 'Ответ' on input >> nth=19
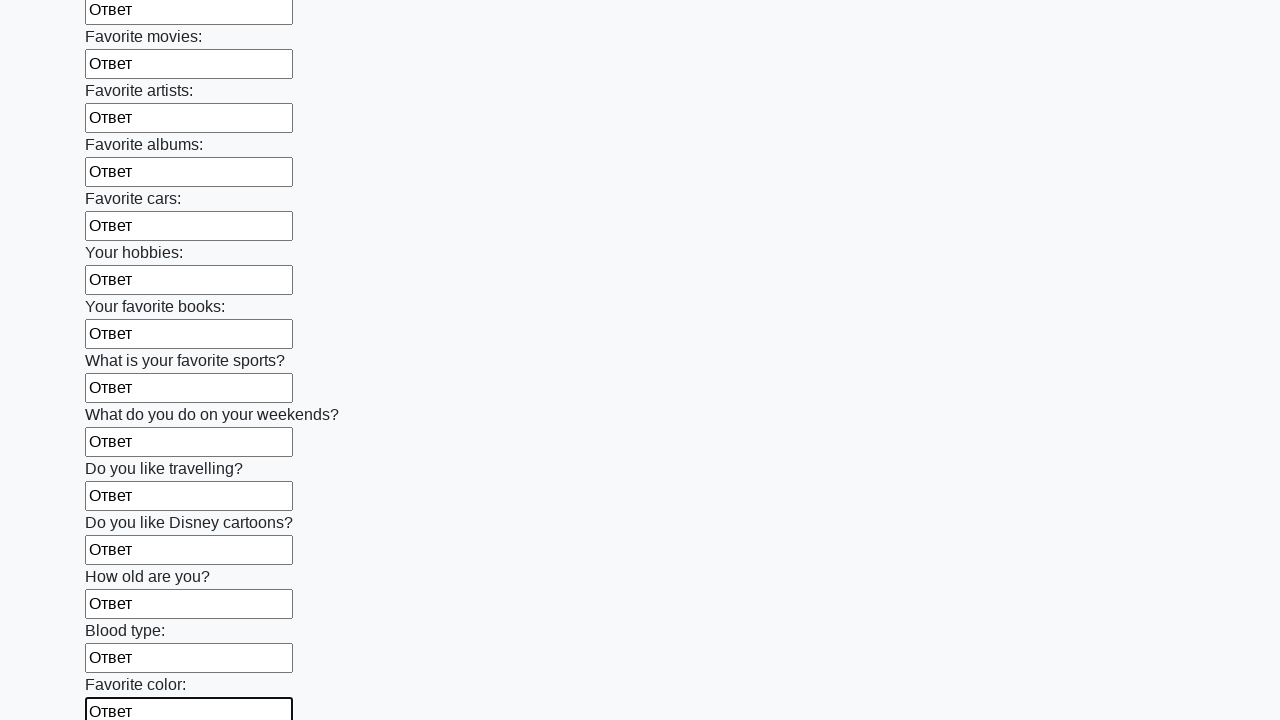

Filled an input field with 'Ответ' on input >> nth=20
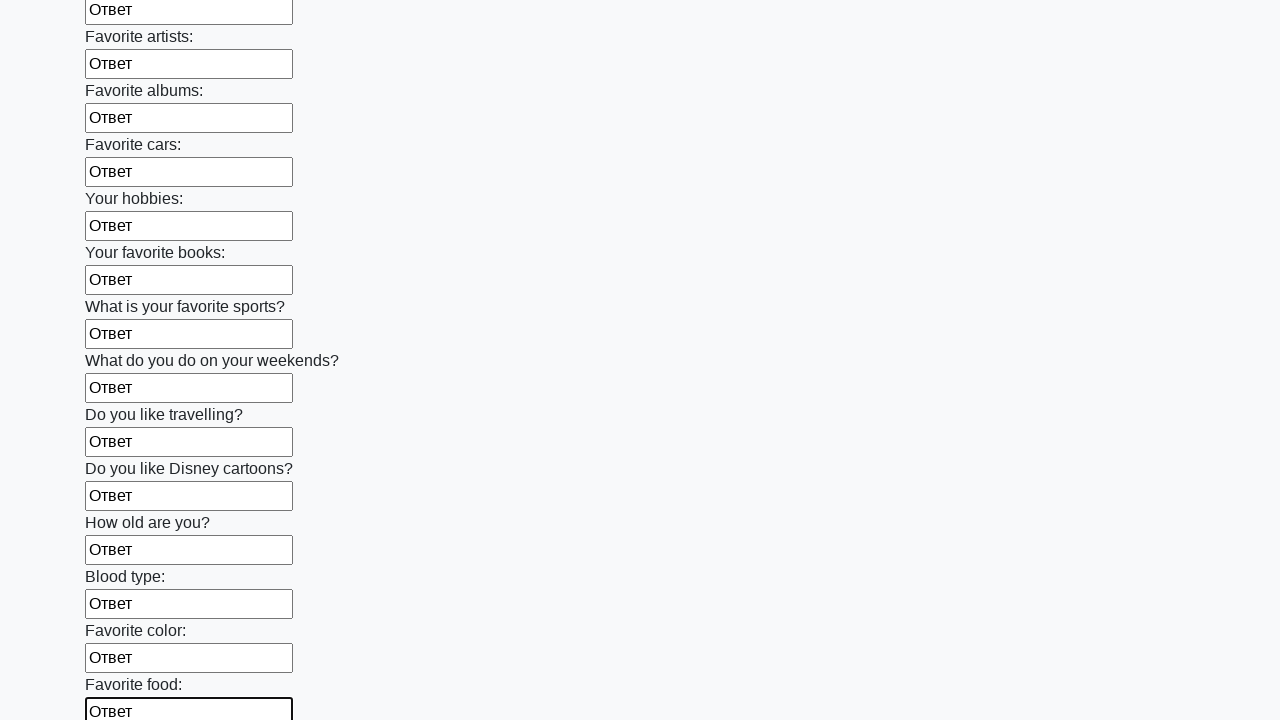

Filled an input field with 'Ответ' on input >> nth=21
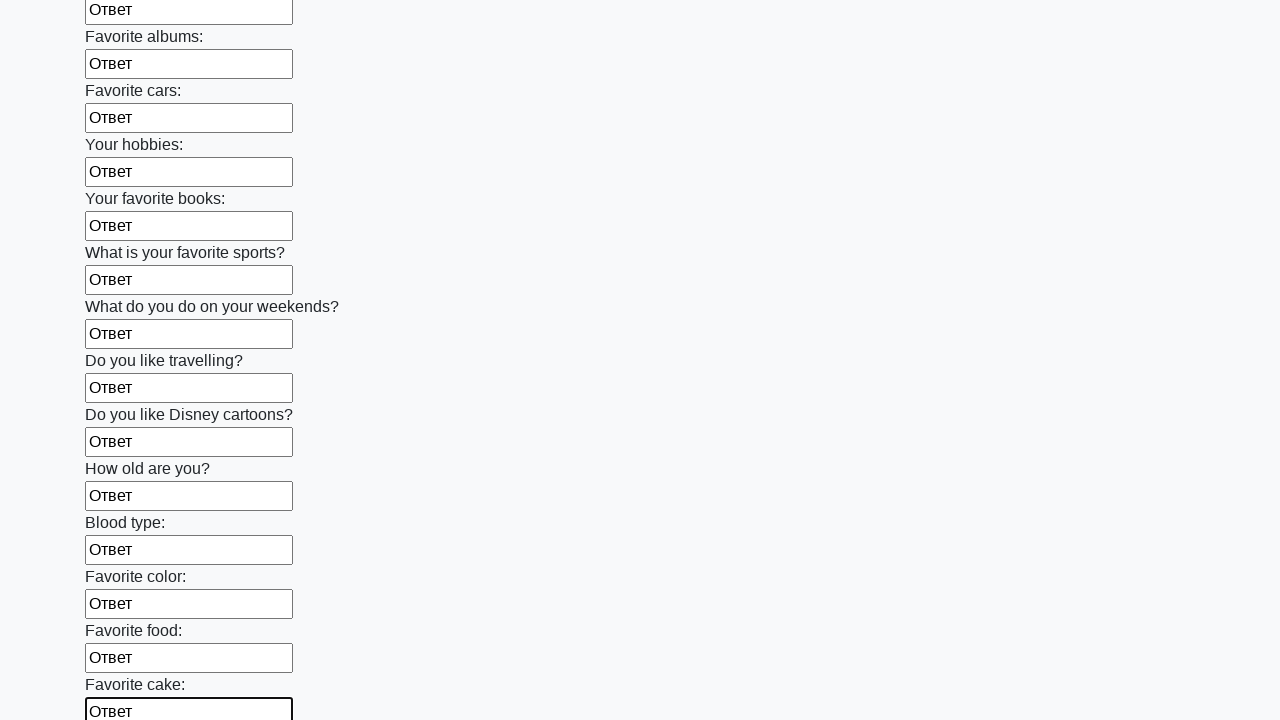

Filled an input field with 'Ответ' on input >> nth=22
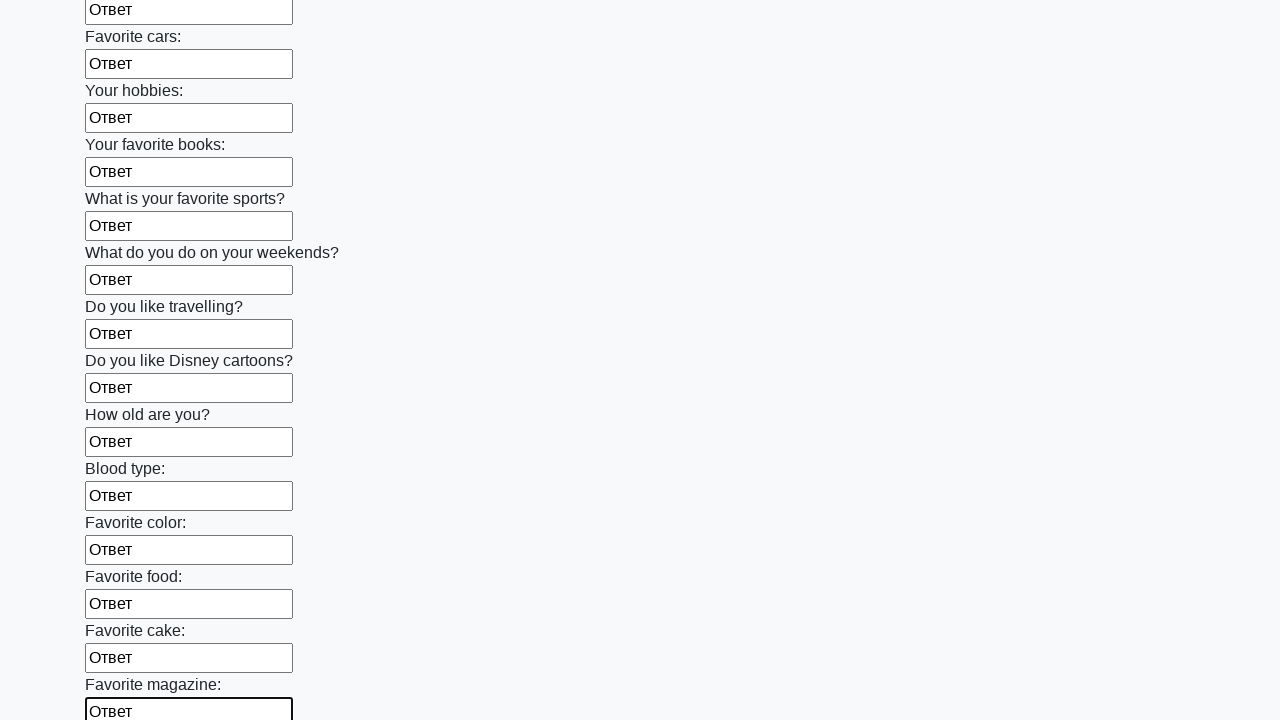

Filled an input field with 'Ответ' on input >> nth=23
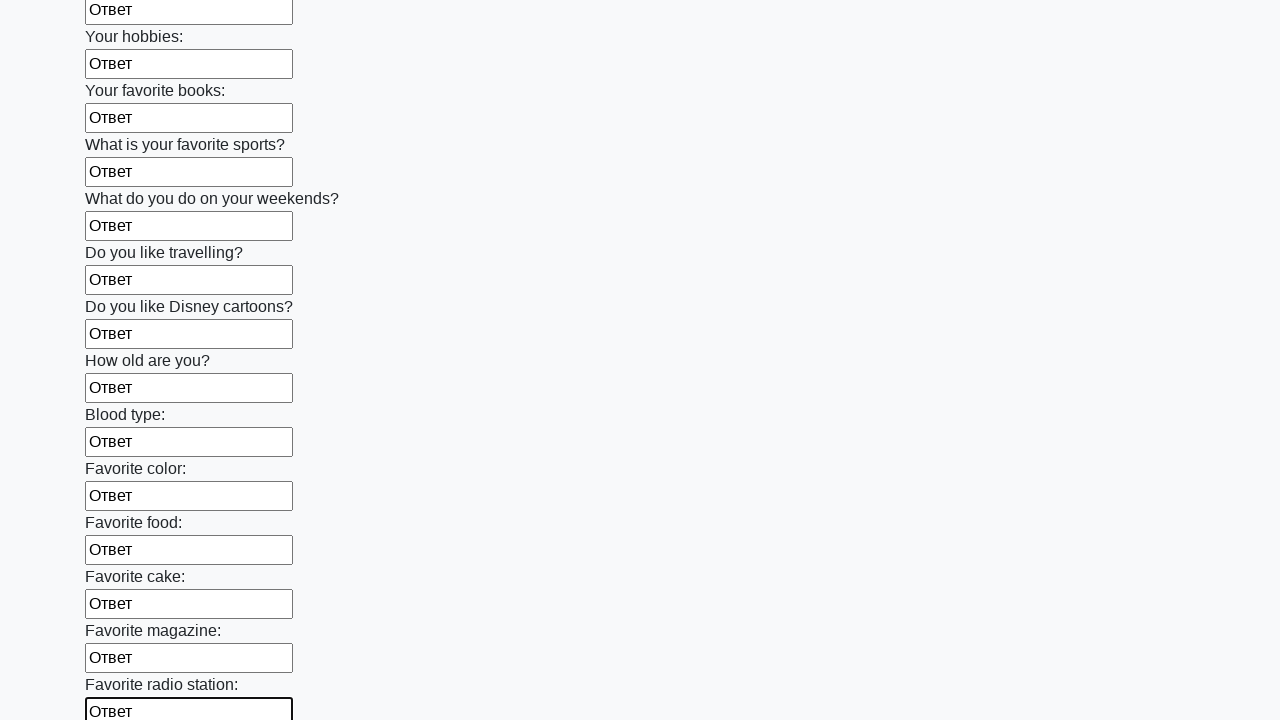

Filled an input field with 'Ответ' on input >> nth=24
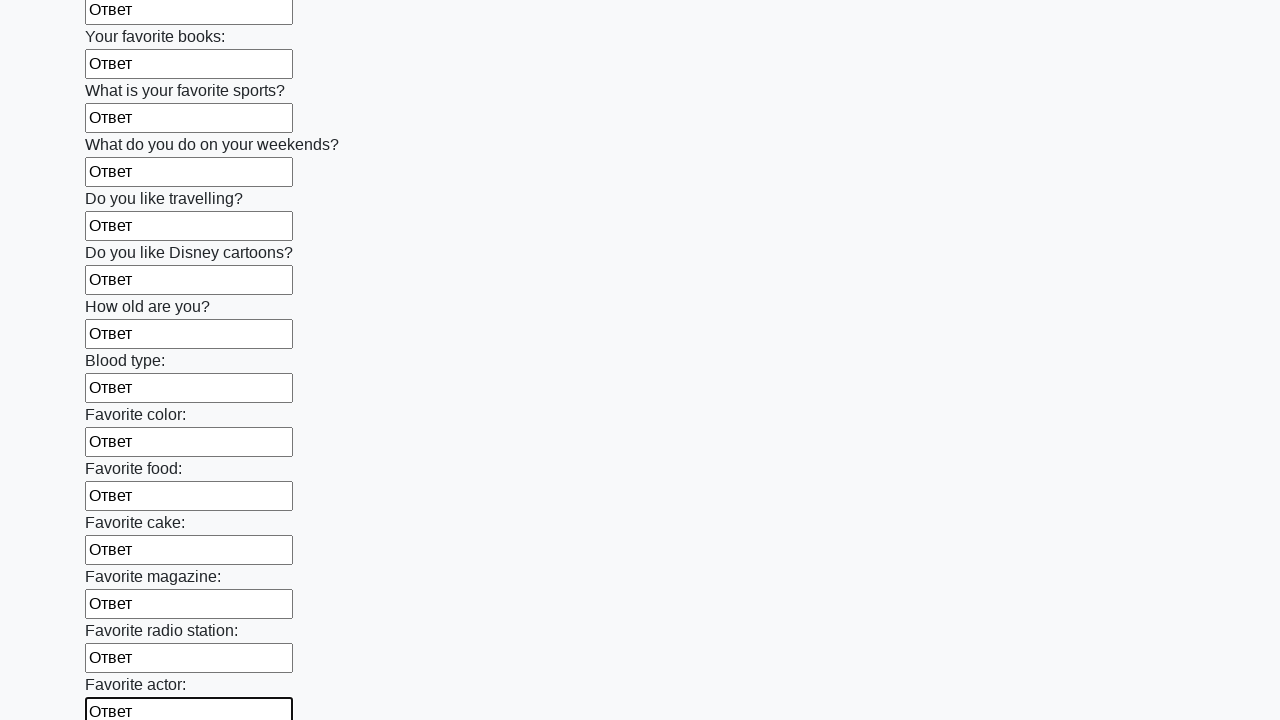

Filled an input field with 'Ответ' on input >> nth=25
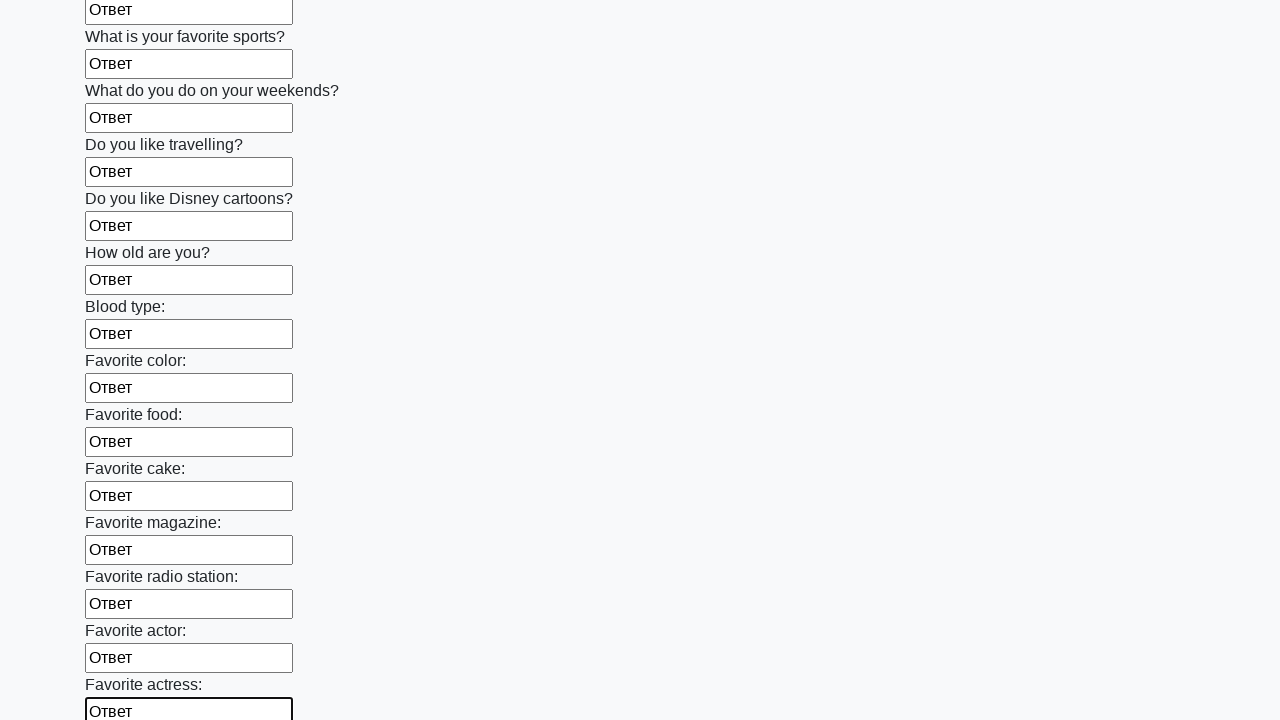

Filled an input field with 'Ответ' on input >> nth=26
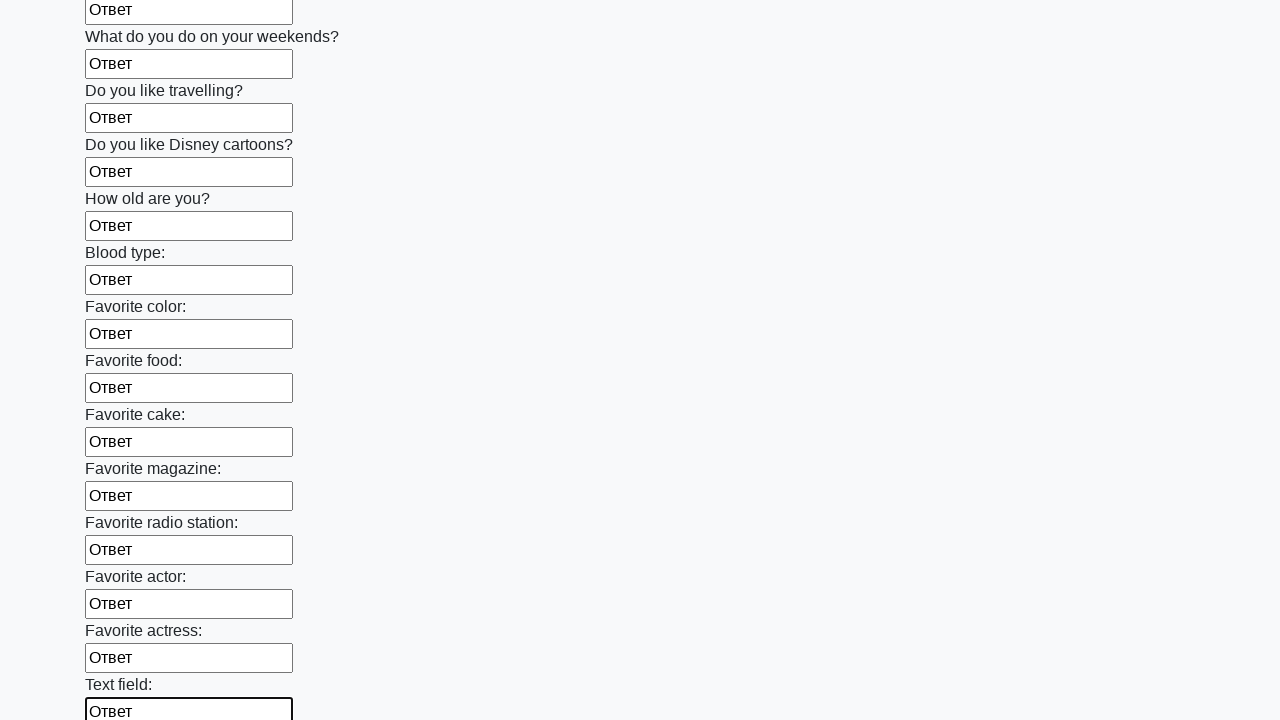

Filled an input field with 'Ответ' on input >> nth=27
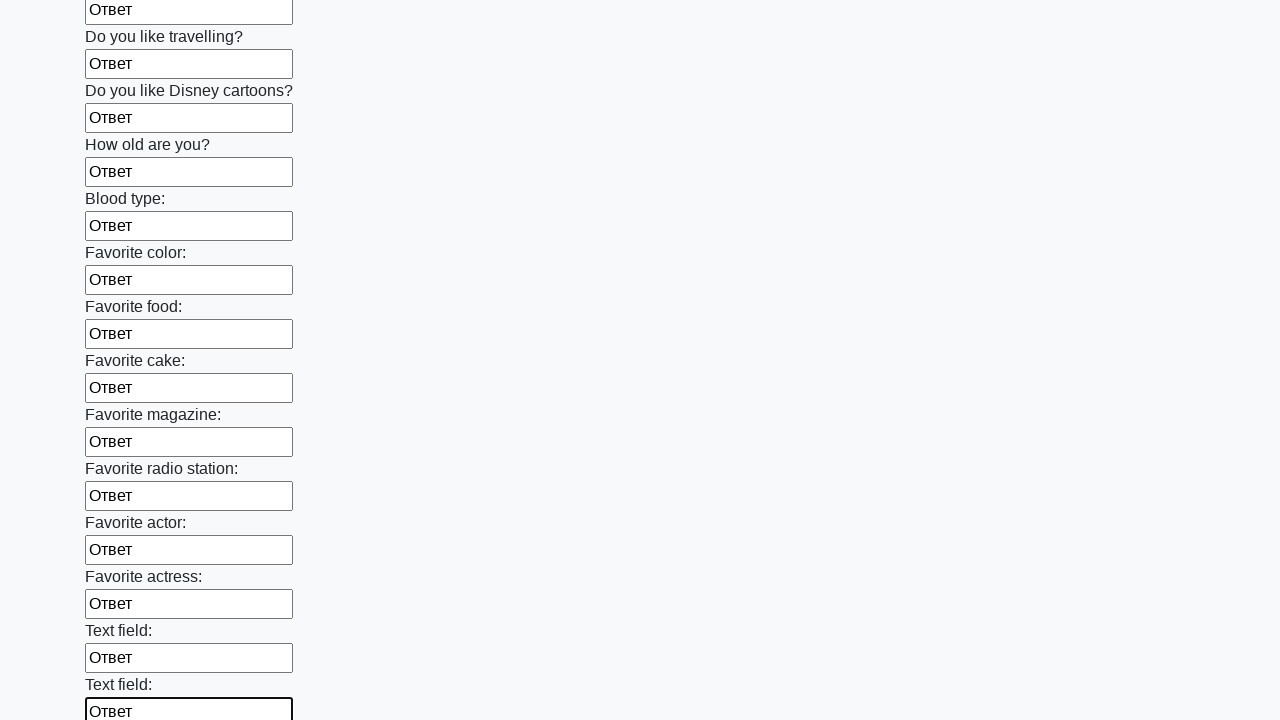

Filled an input field with 'Ответ' on input >> nth=28
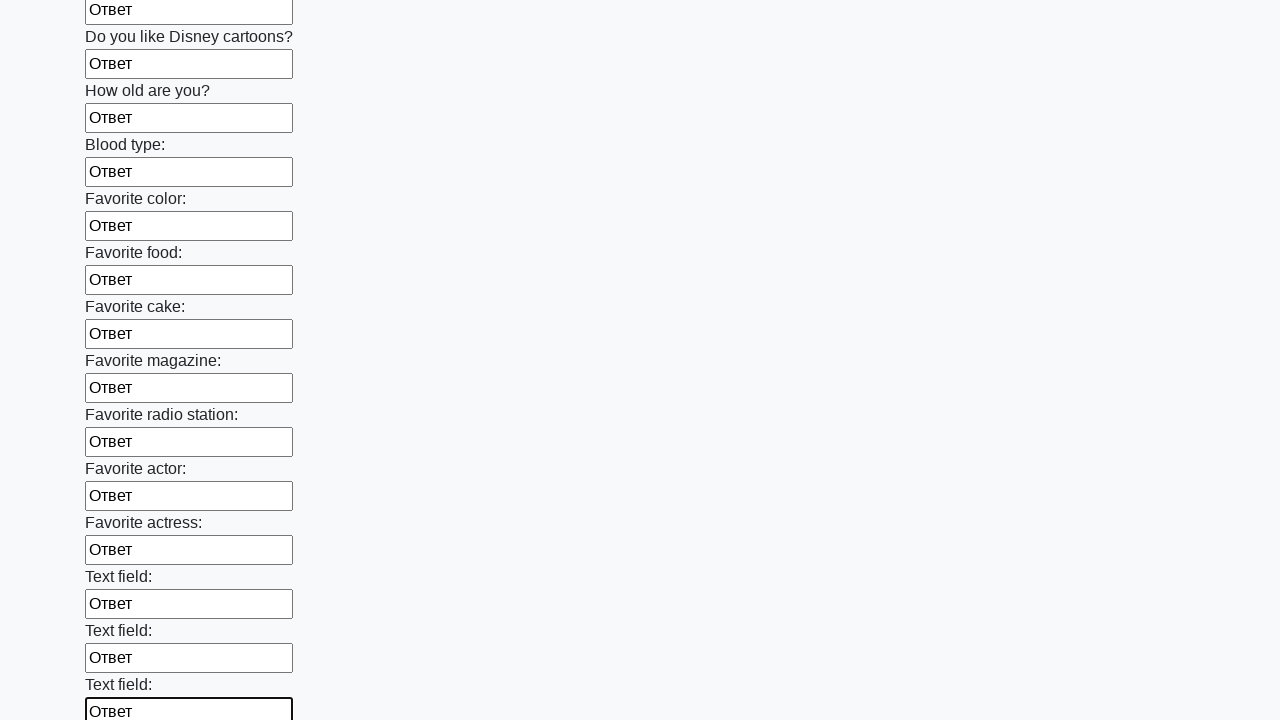

Filled an input field with 'Ответ' on input >> nth=29
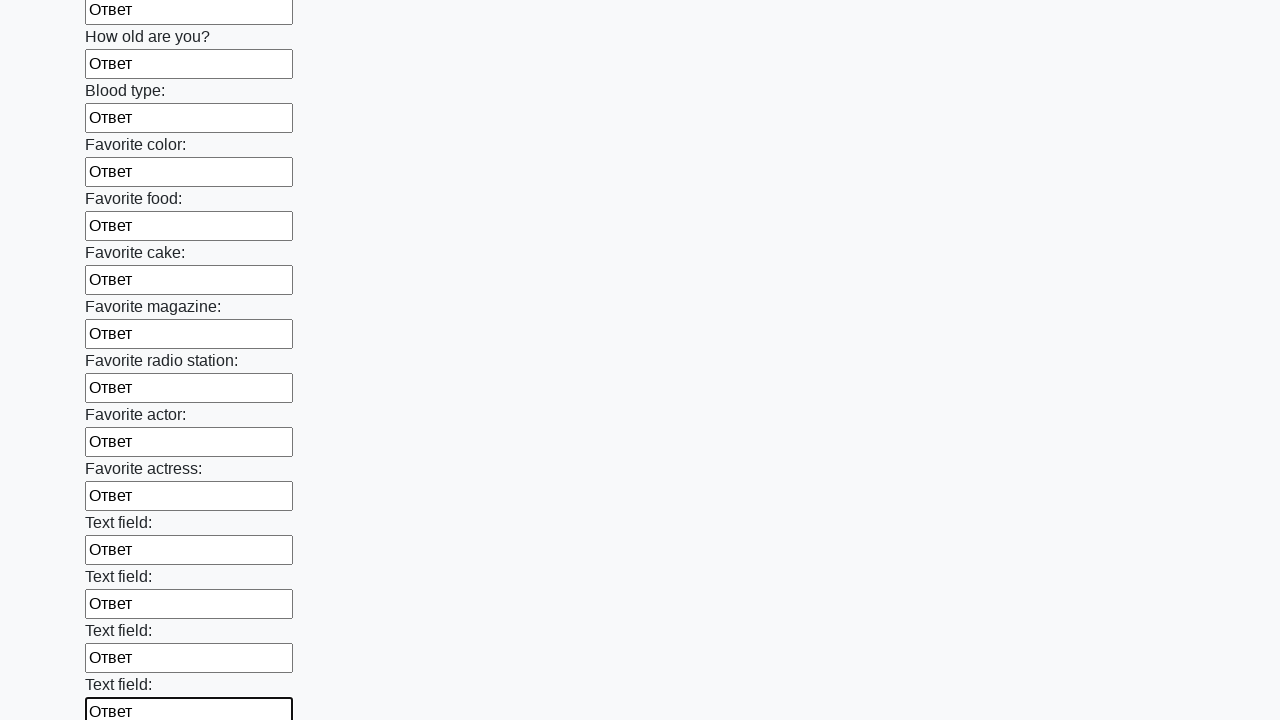

Filled an input field with 'Ответ' on input >> nth=30
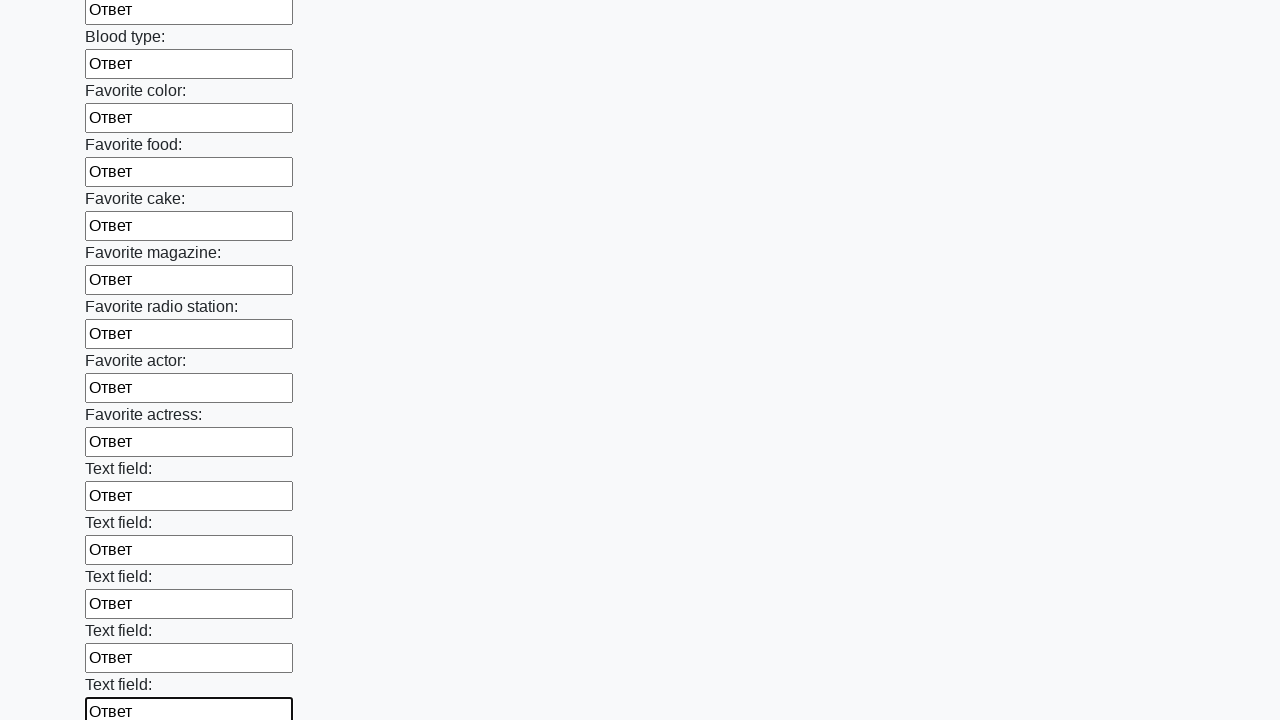

Filled an input field with 'Ответ' on input >> nth=31
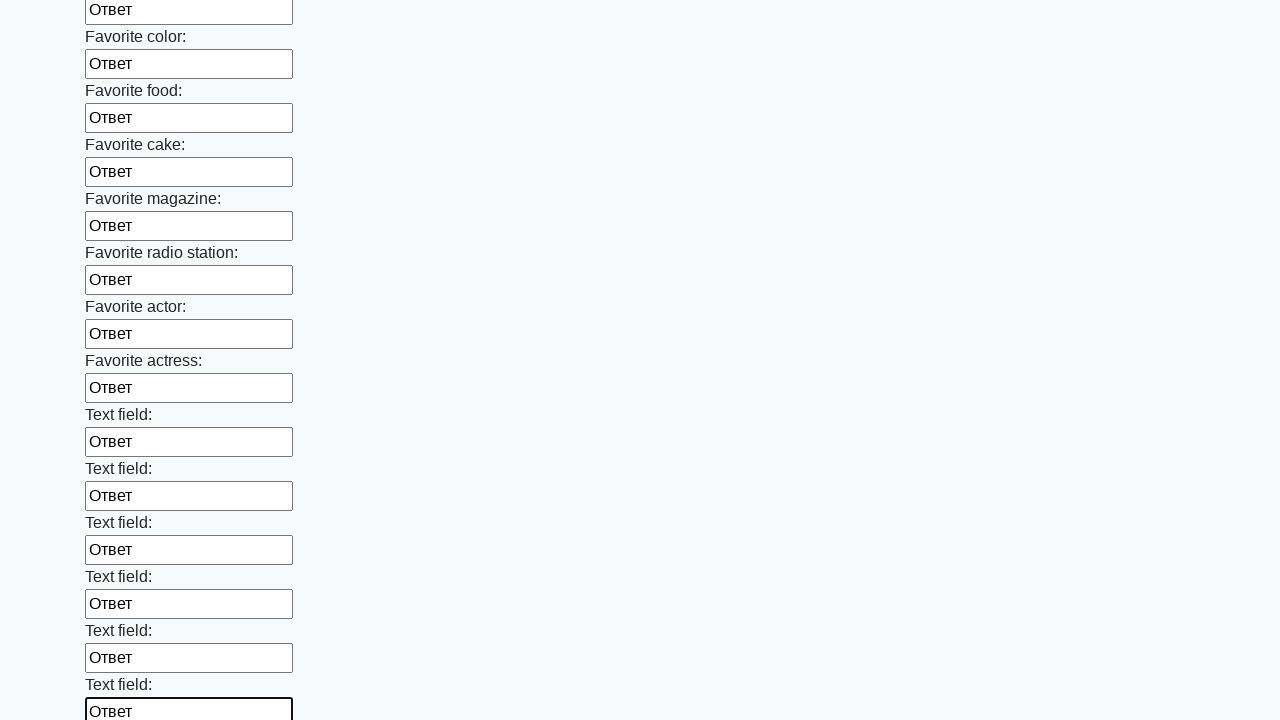

Filled an input field with 'Ответ' on input >> nth=32
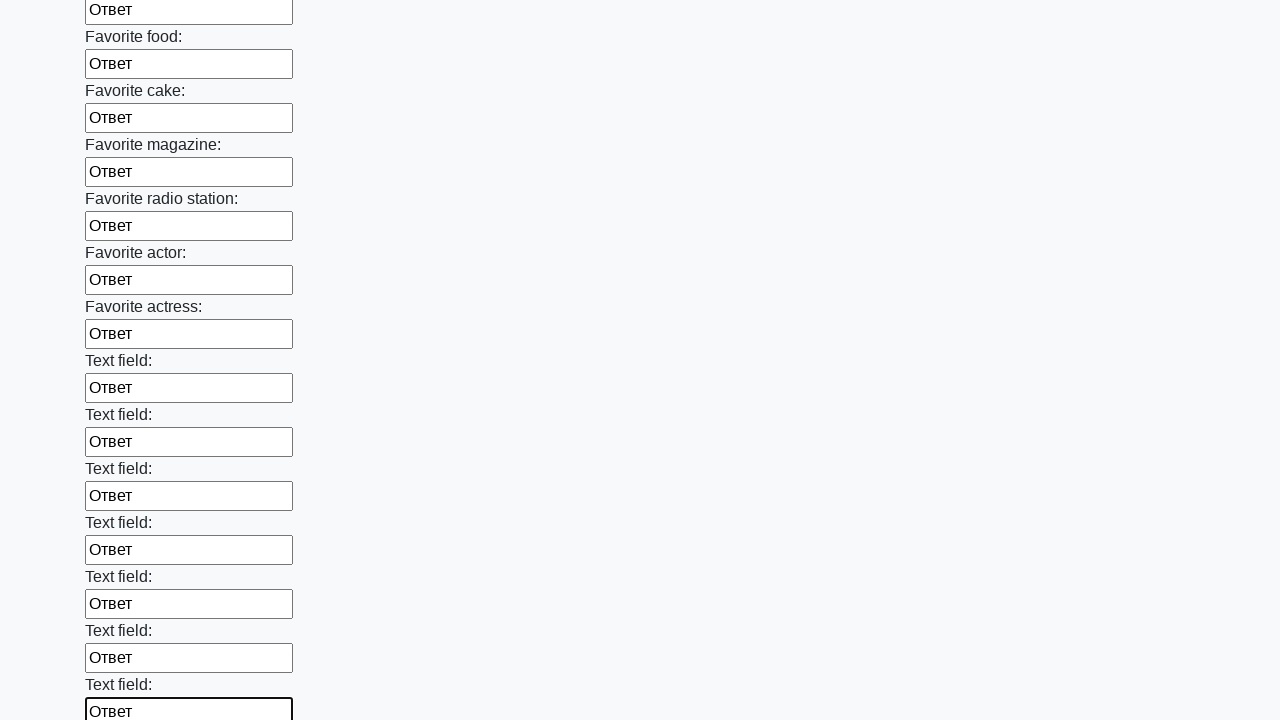

Filled an input field with 'Ответ' on input >> nth=33
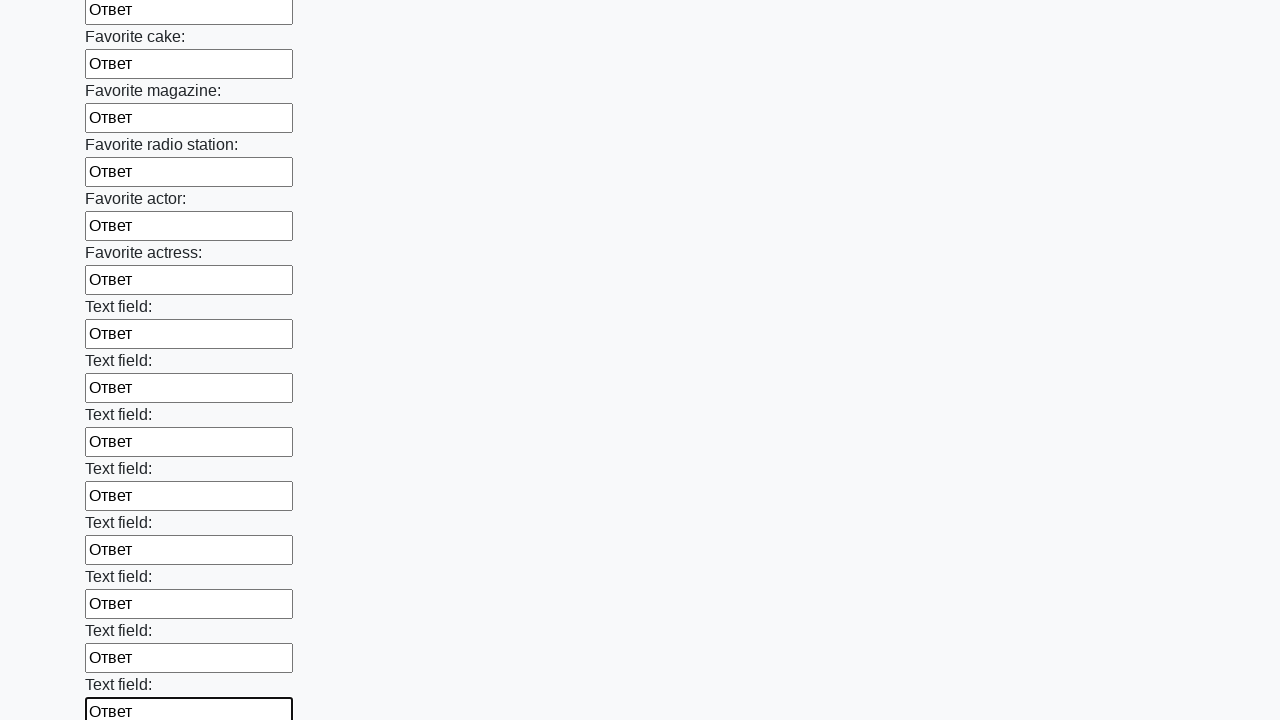

Filled an input field with 'Ответ' on input >> nth=34
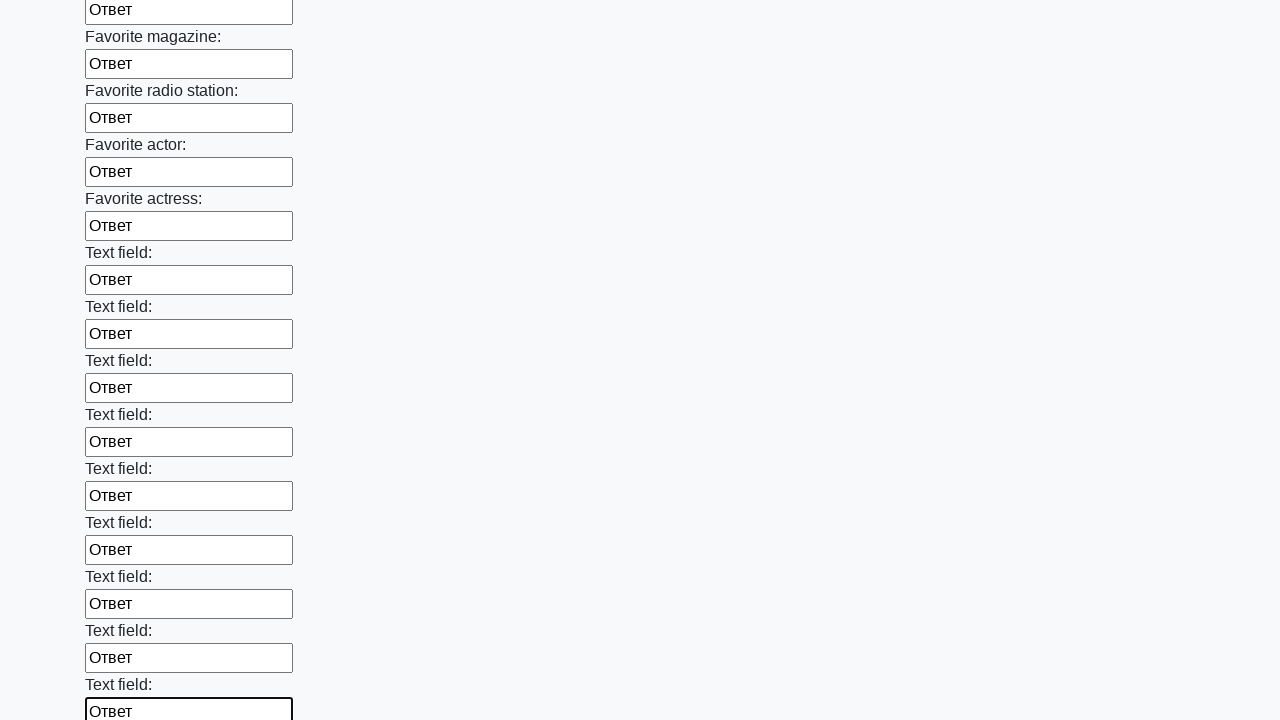

Filled an input field with 'Ответ' on input >> nth=35
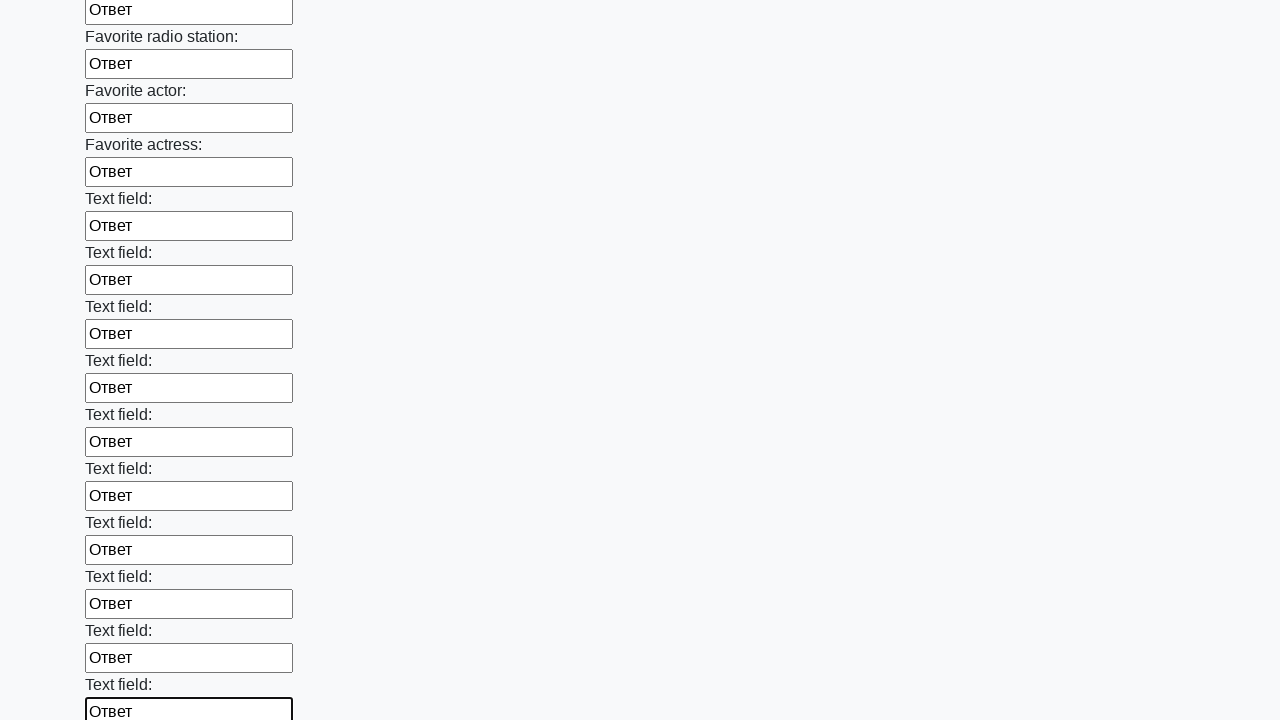

Filled an input field with 'Ответ' on input >> nth=36
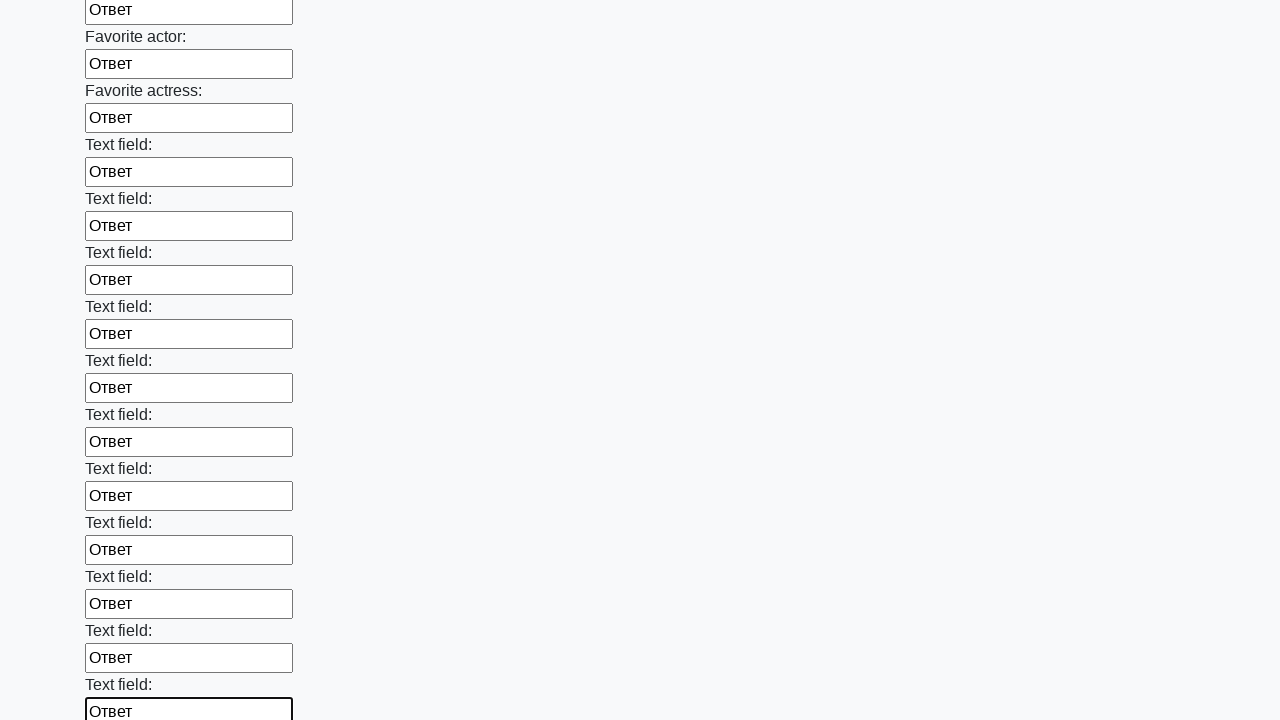

Filled an input field with 'Ответ' on input >> nth=37
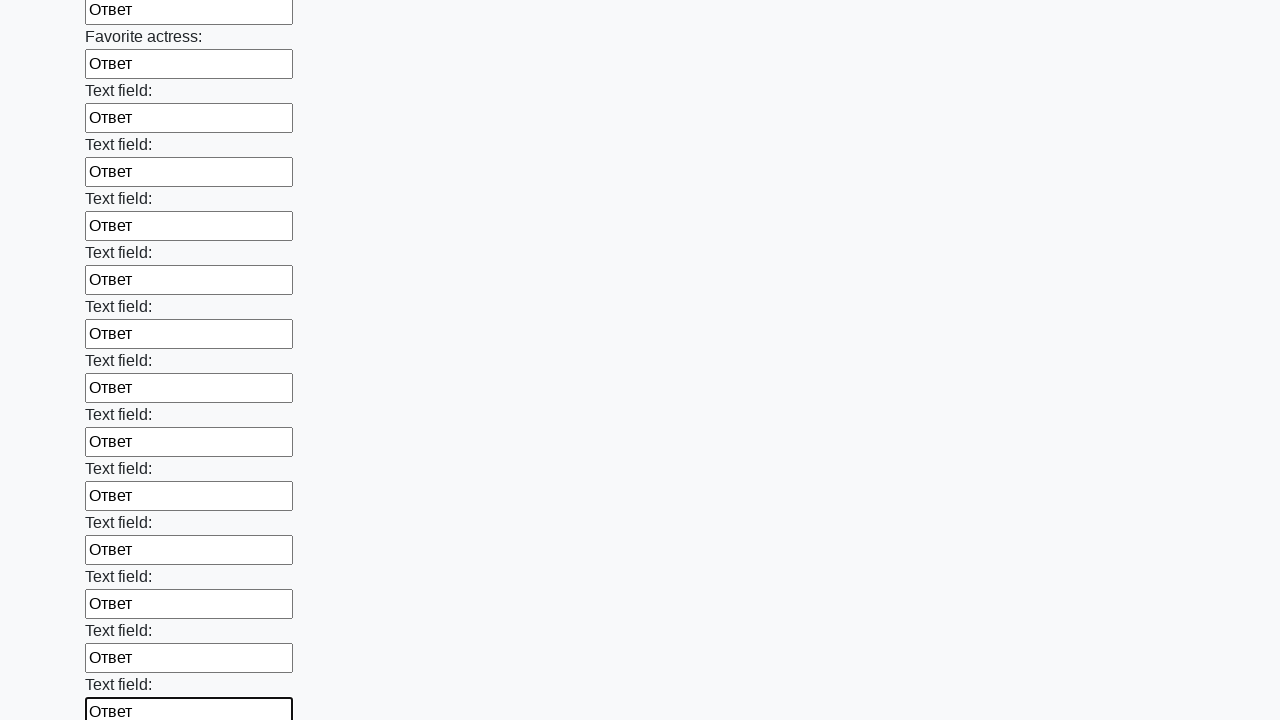

Filled an input field with 'Ответ' on input >> nth=38
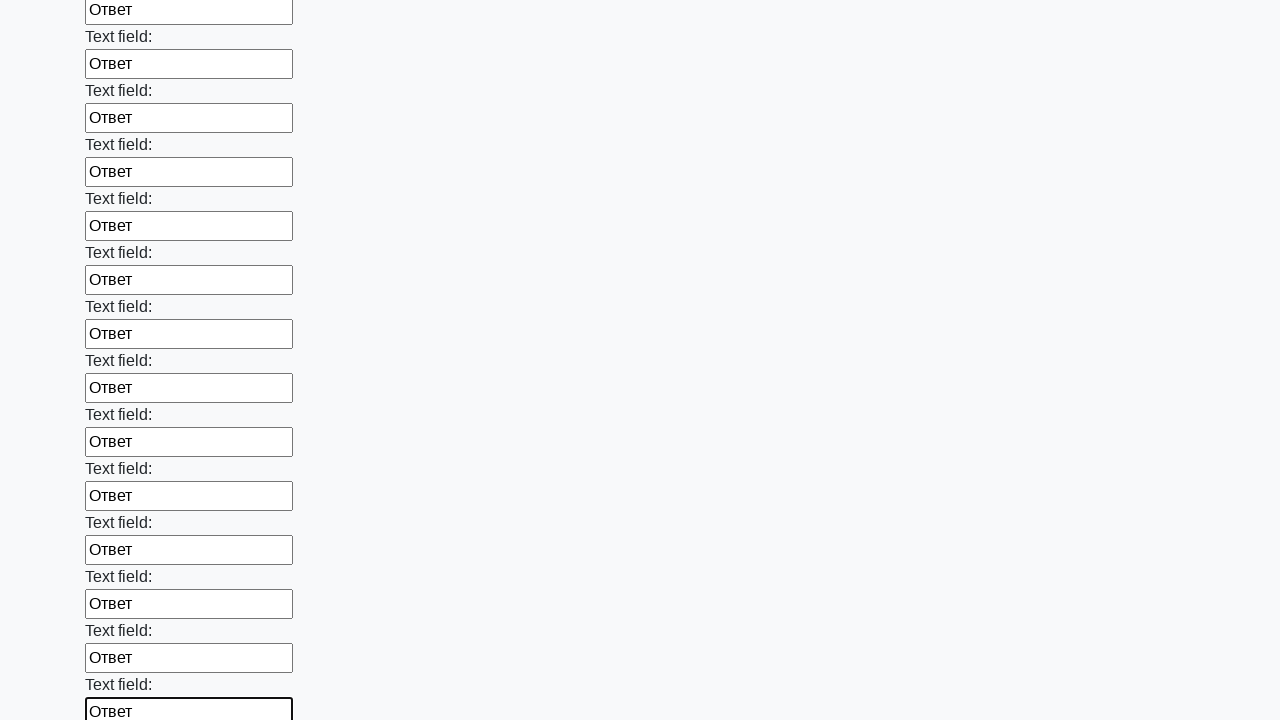

Filled an input field with 'Ответ' on input >> nth=39
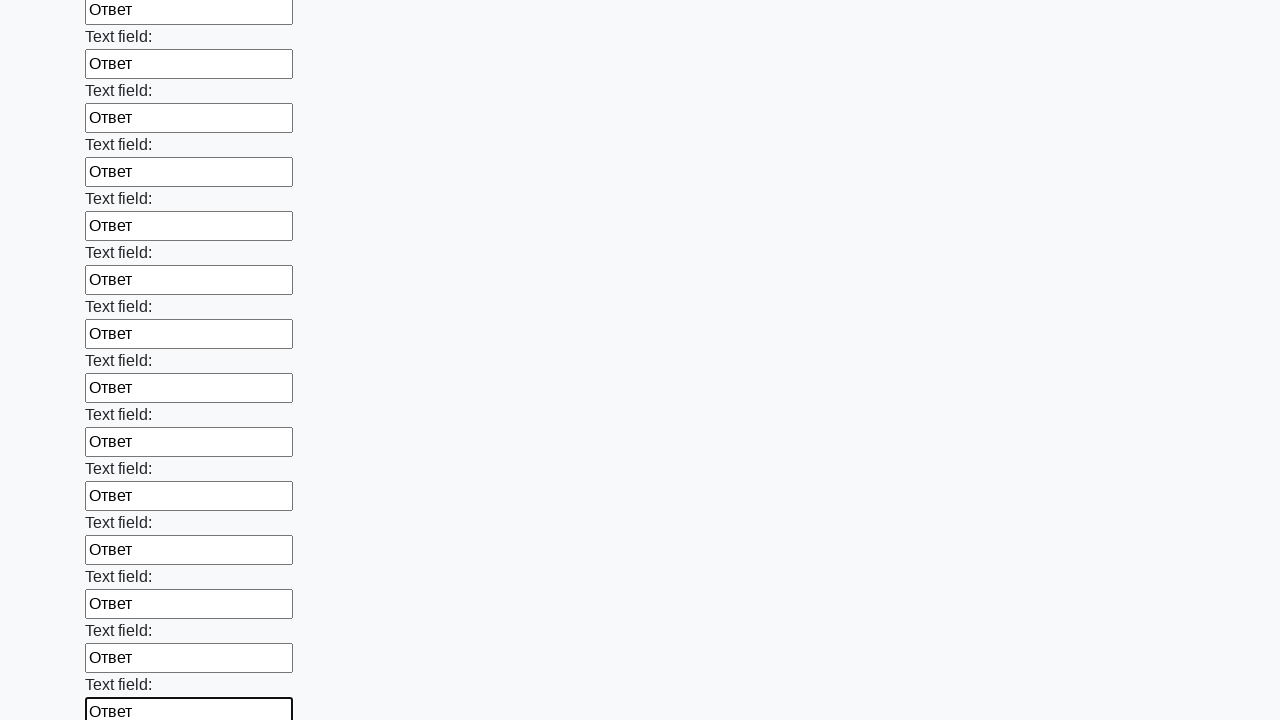

Filled an input field with 'Ответ' on input >> nth=40
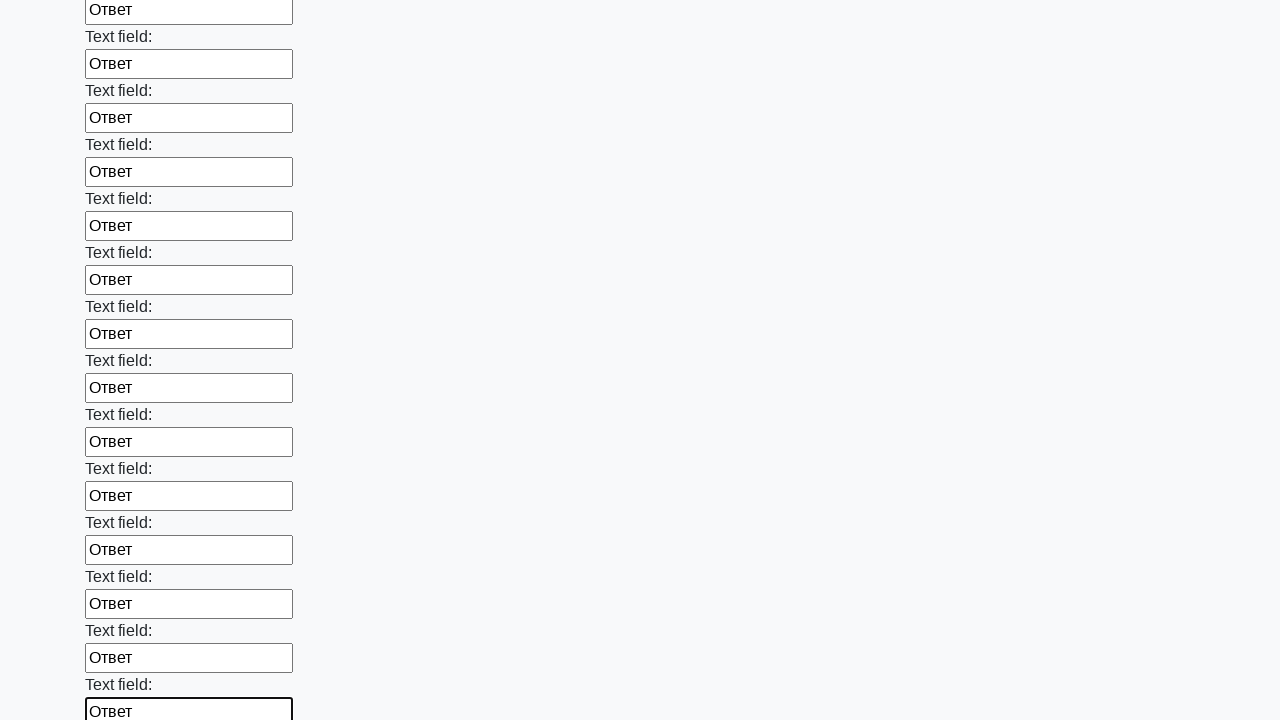

Filled an input field with 'Ответ' on input >> nth=41
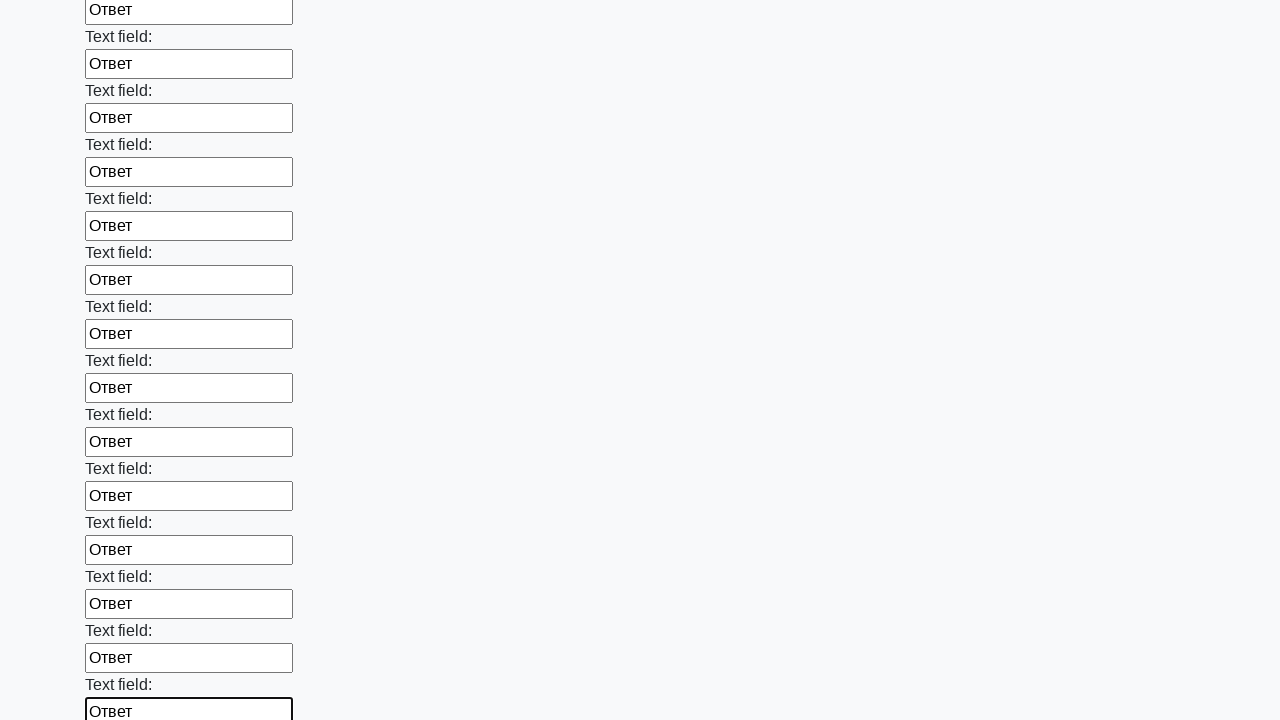

Filled an input field with 'Ответ' on input >> nth=42
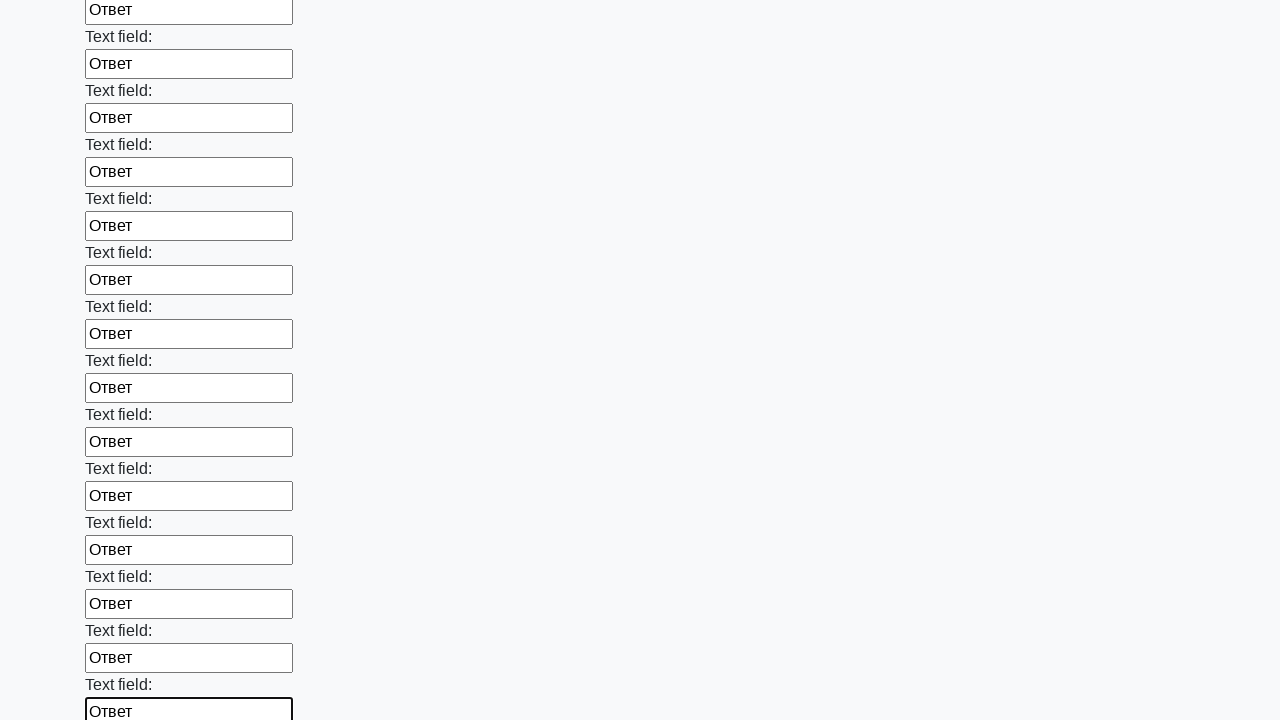

Filled an input field with 'Ответ' on input >> nth=43
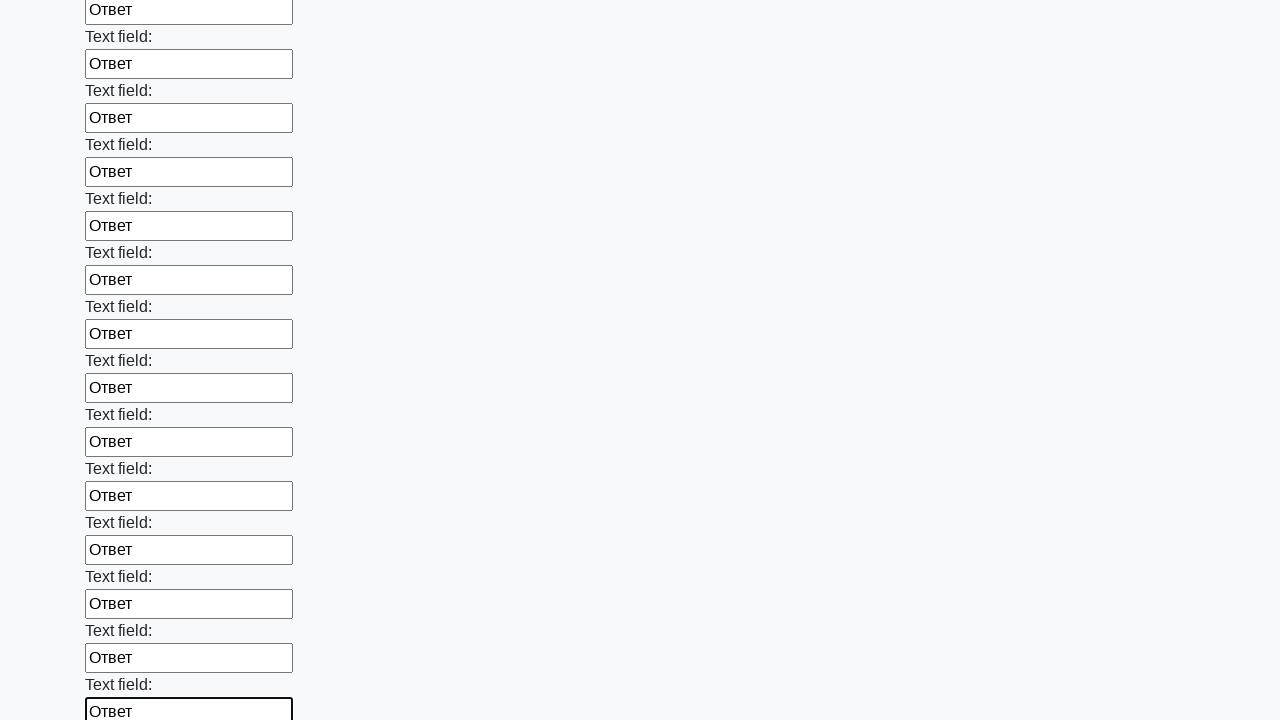

Filled an input field with 'Ответ' on input >> nth=44
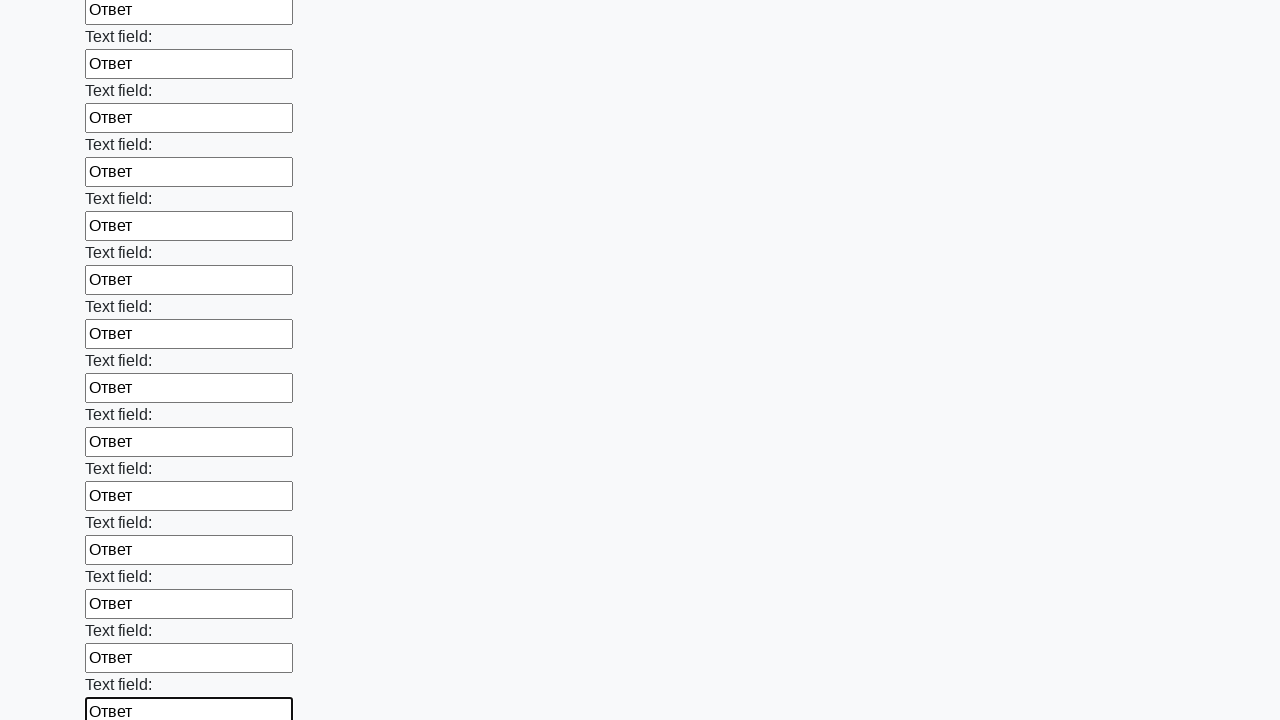

Filled an input field with 'Ответ' on input >> nth=45
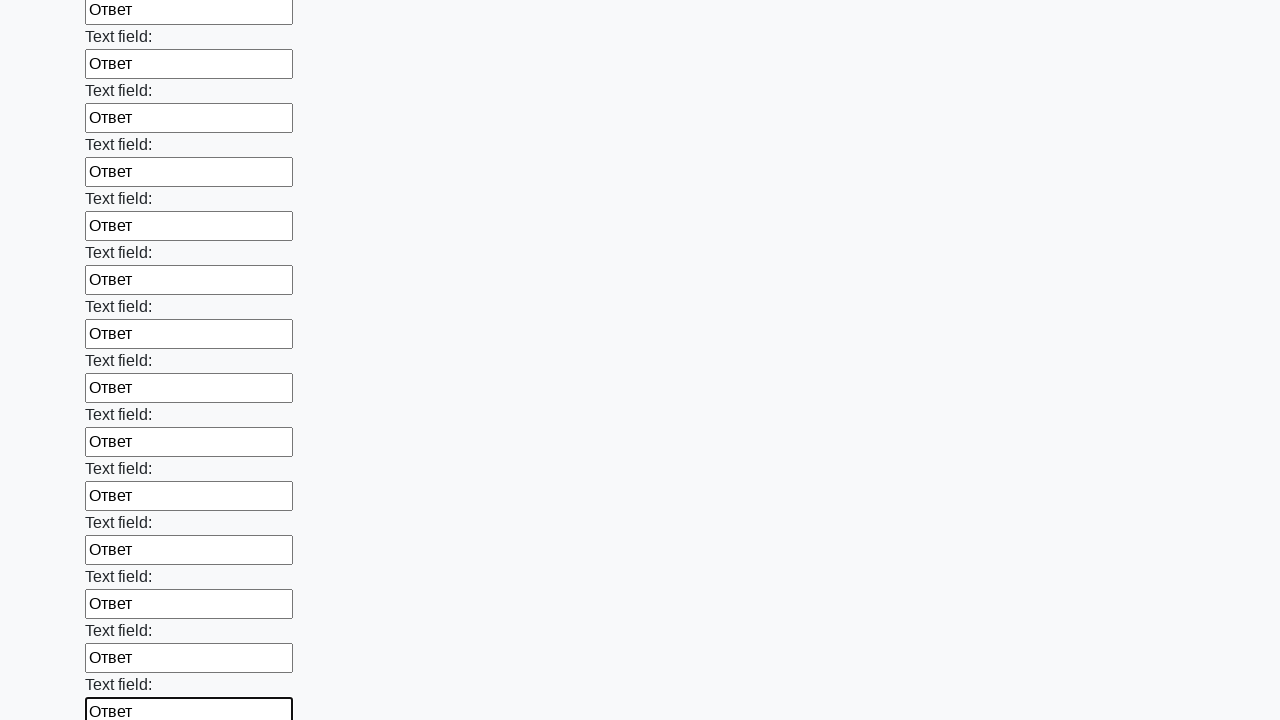

Filled an input field with 'Ответ' on input >> nth=46
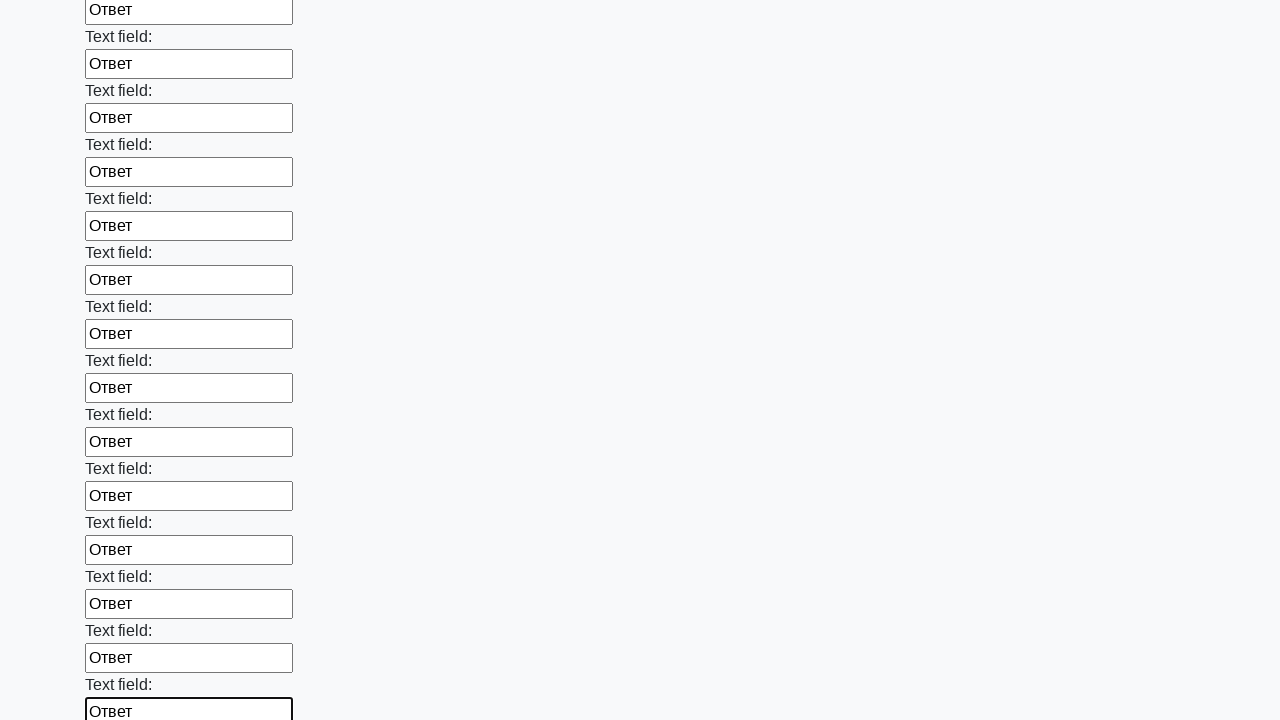

Filled an input field with 'Ответ' on input >> nth=47
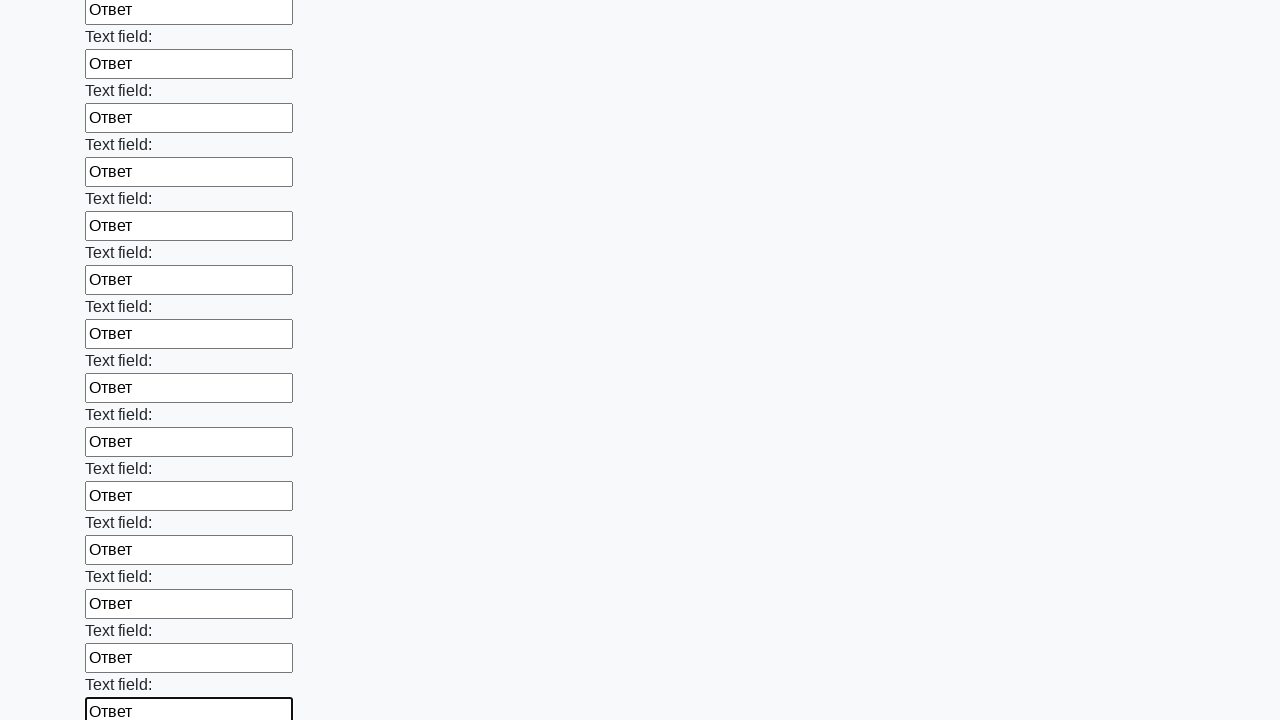

Filled an input field with 'Ответ' on input >> nth=48
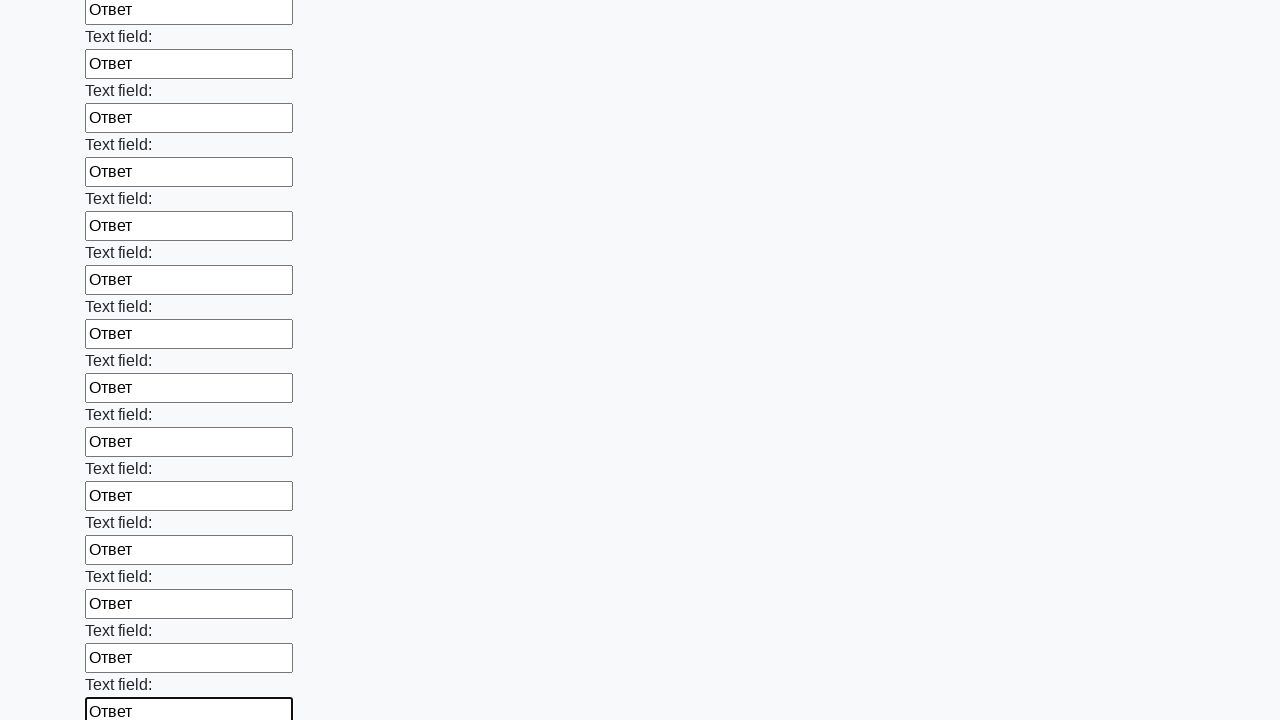

Filled an input field with 'Ответ' on input >> nth=49
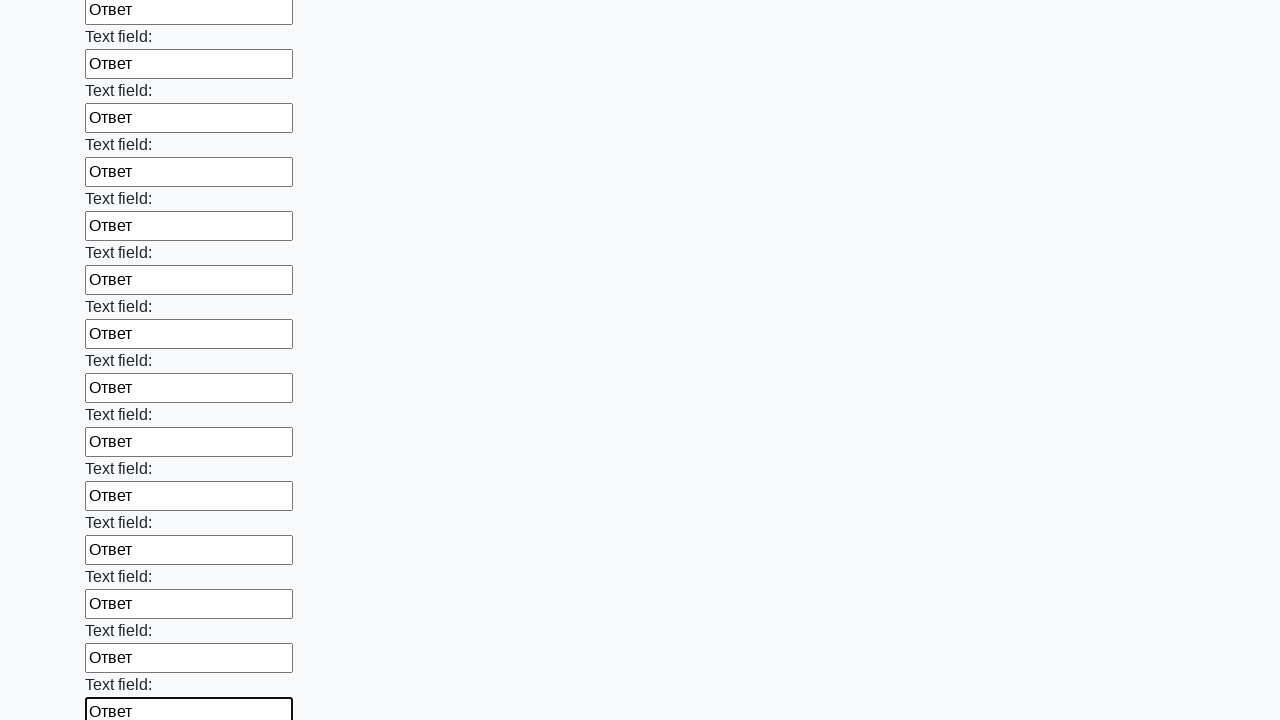

Filled an input field with 'Ответ' on input >> nth=50
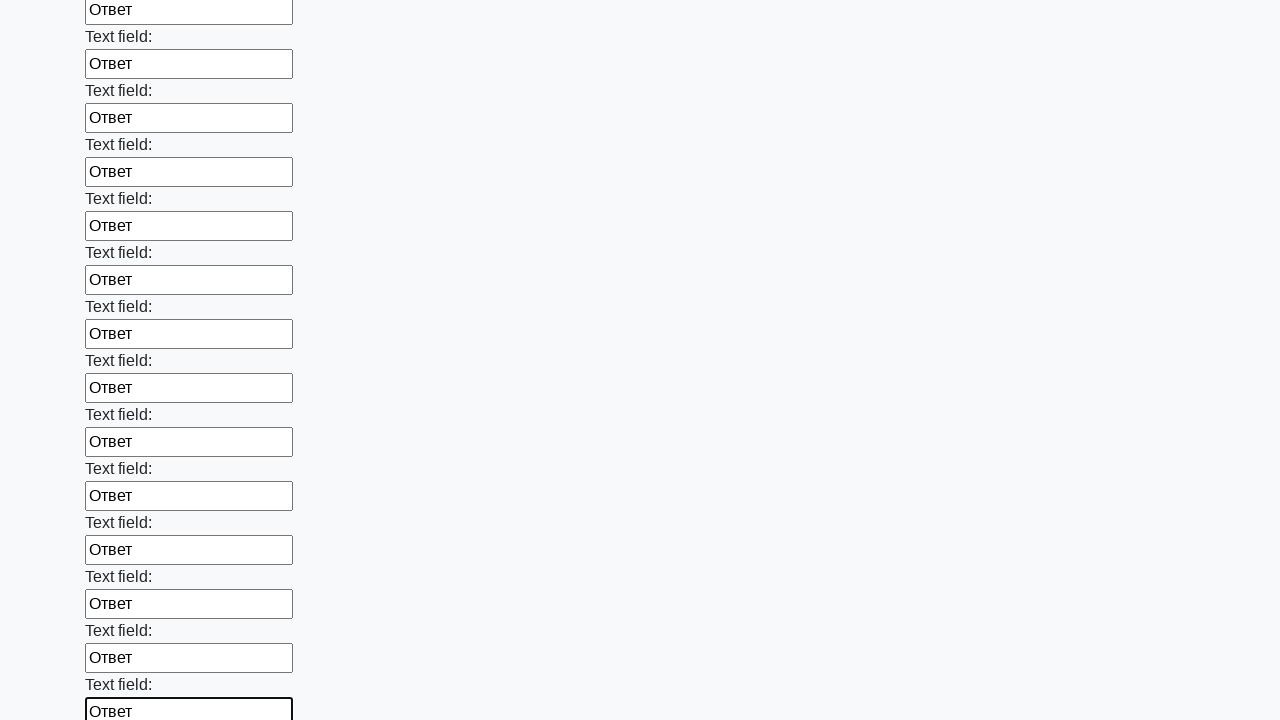

Filled an input field with 'Ответ' on input >> nth=51
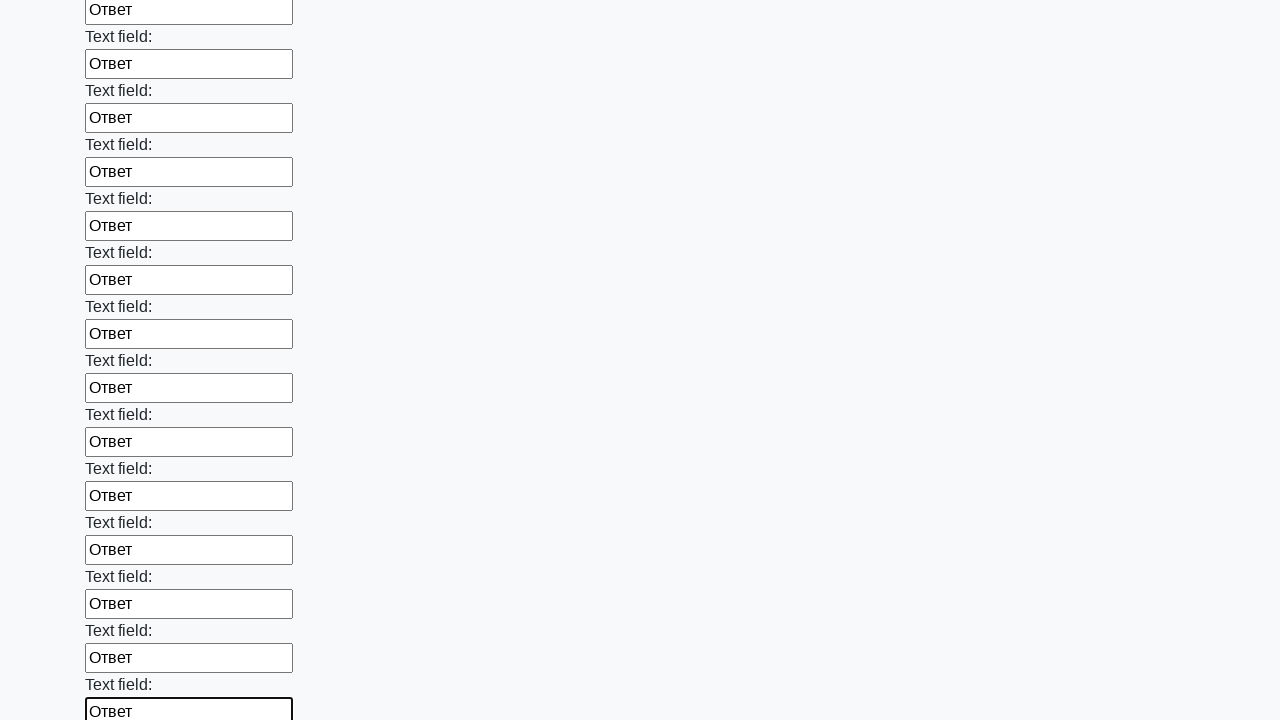

Filled an input field with 'Ответ' on input >> nth=52
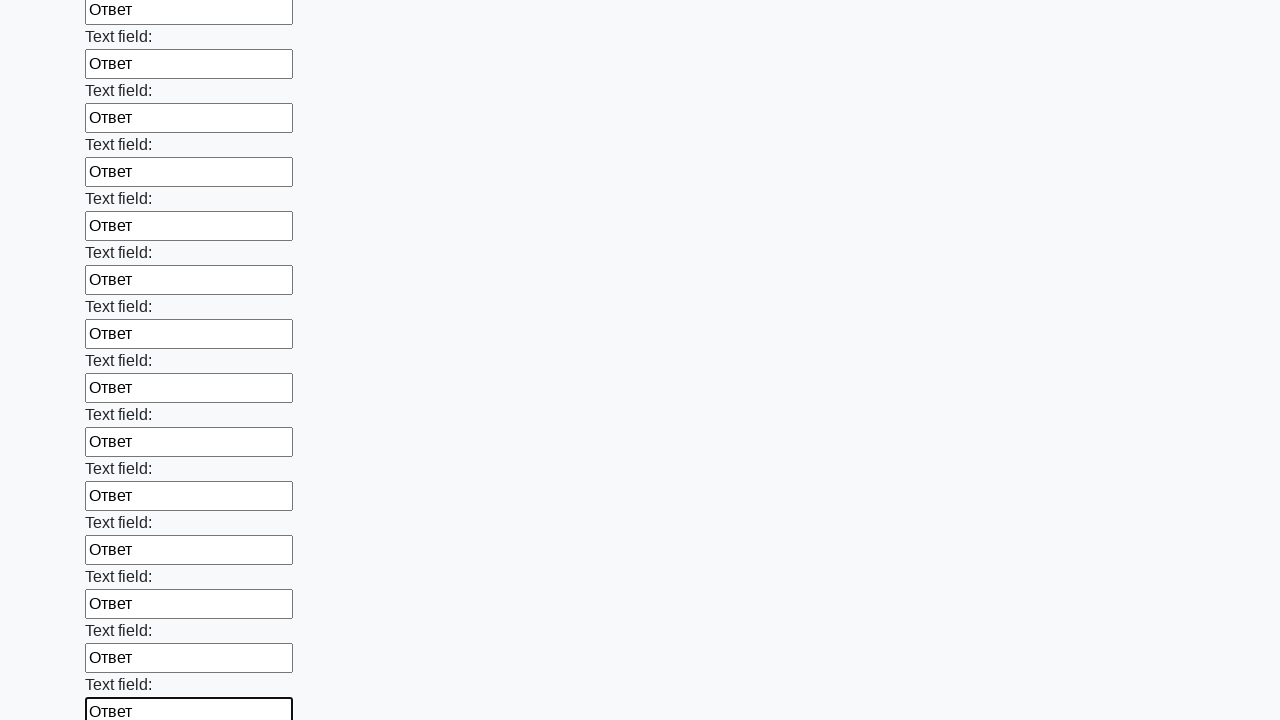

Filled an input field with 'Ответ' on input >> nth=53
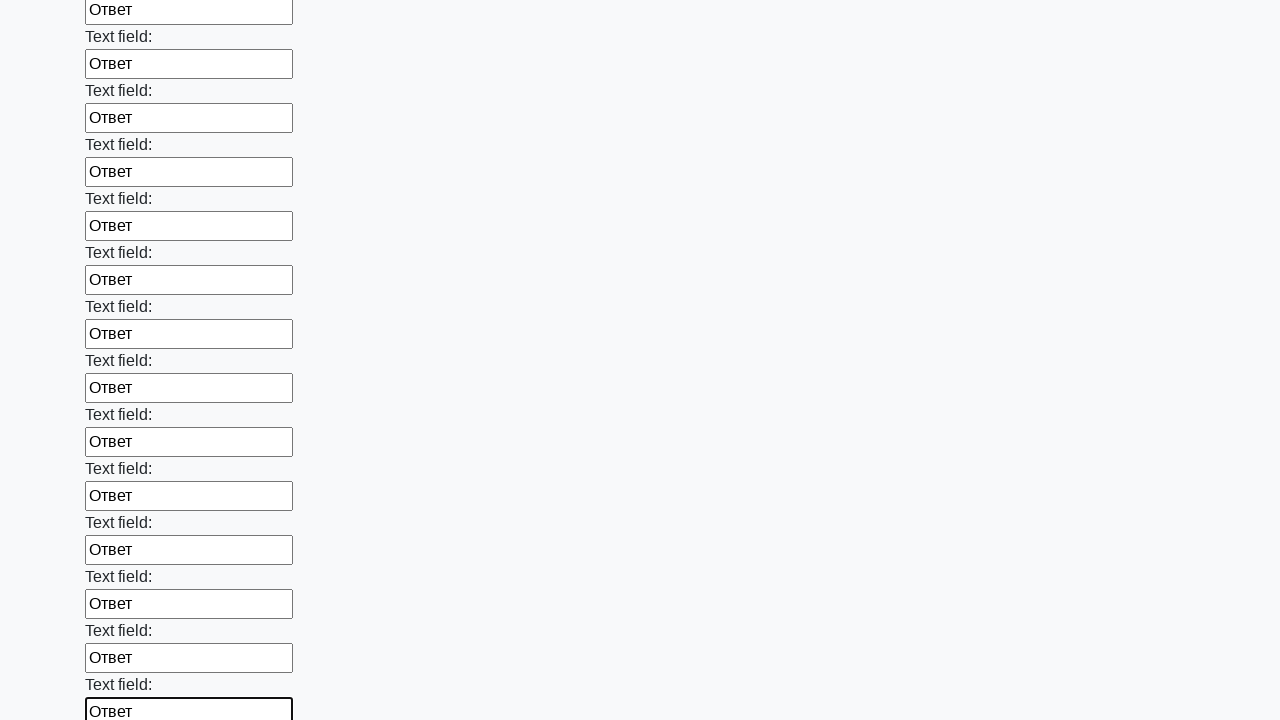

Filled an input field with 'Ответ' on input >> nth=54
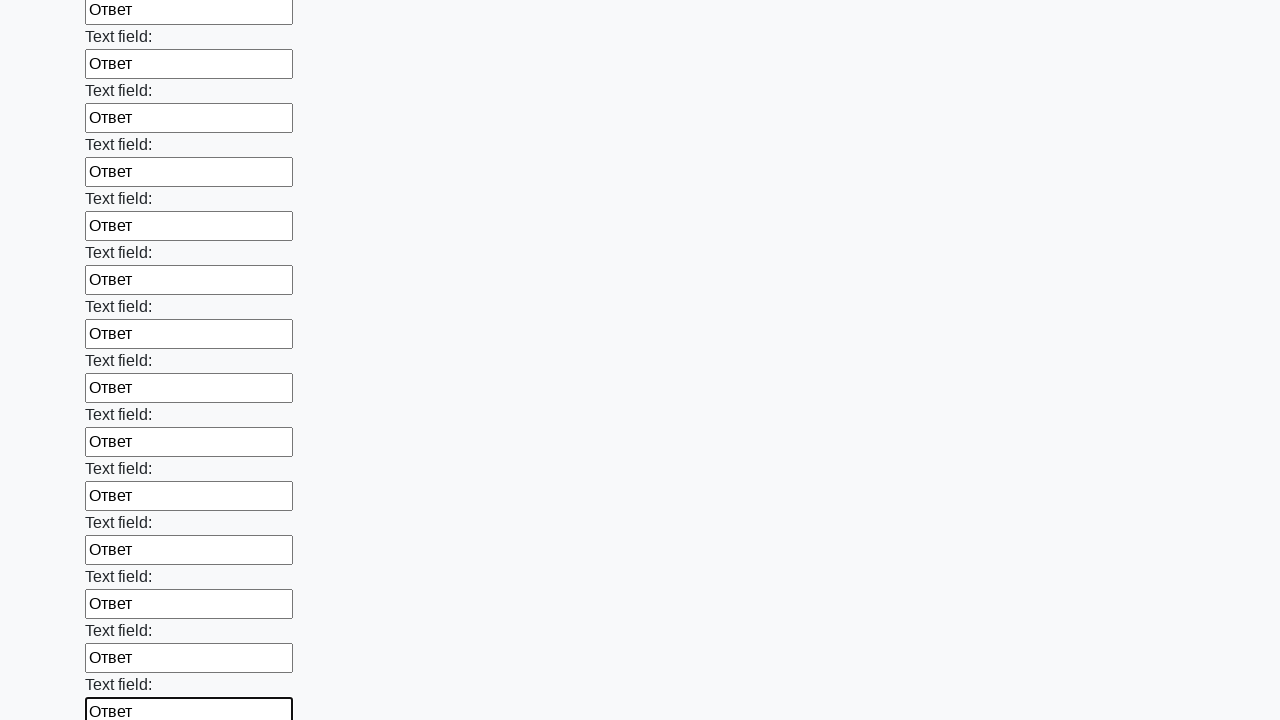

Filled an input field with 'Ответ' on input >> nth=55
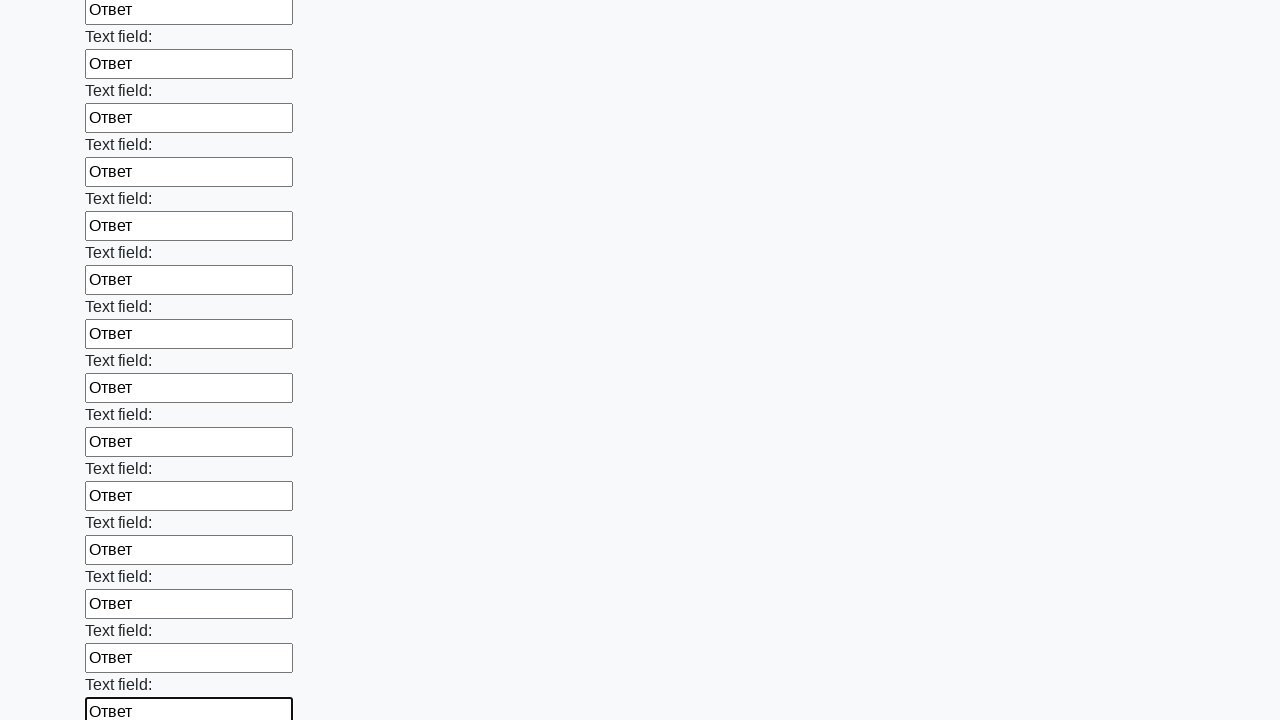

Filled an input field with 'Ответ' on input >> nth=56
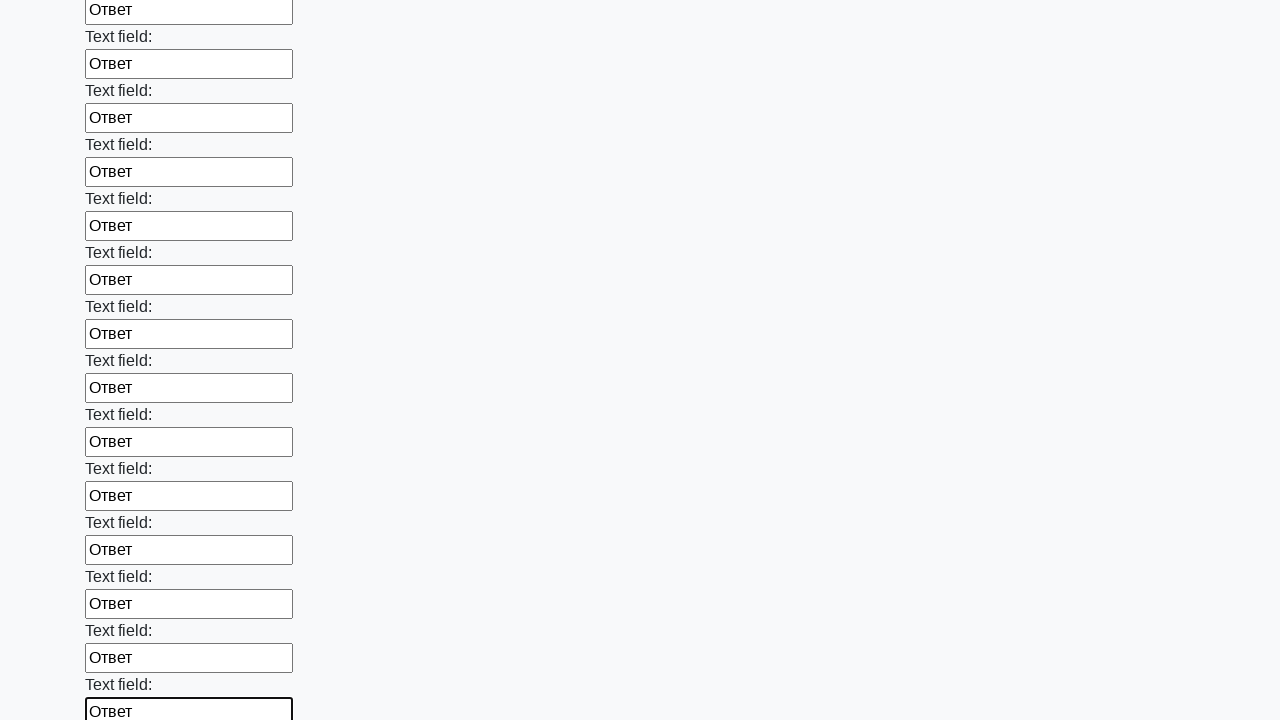

Filled an input field with 'Ответ' on input >> nth=57
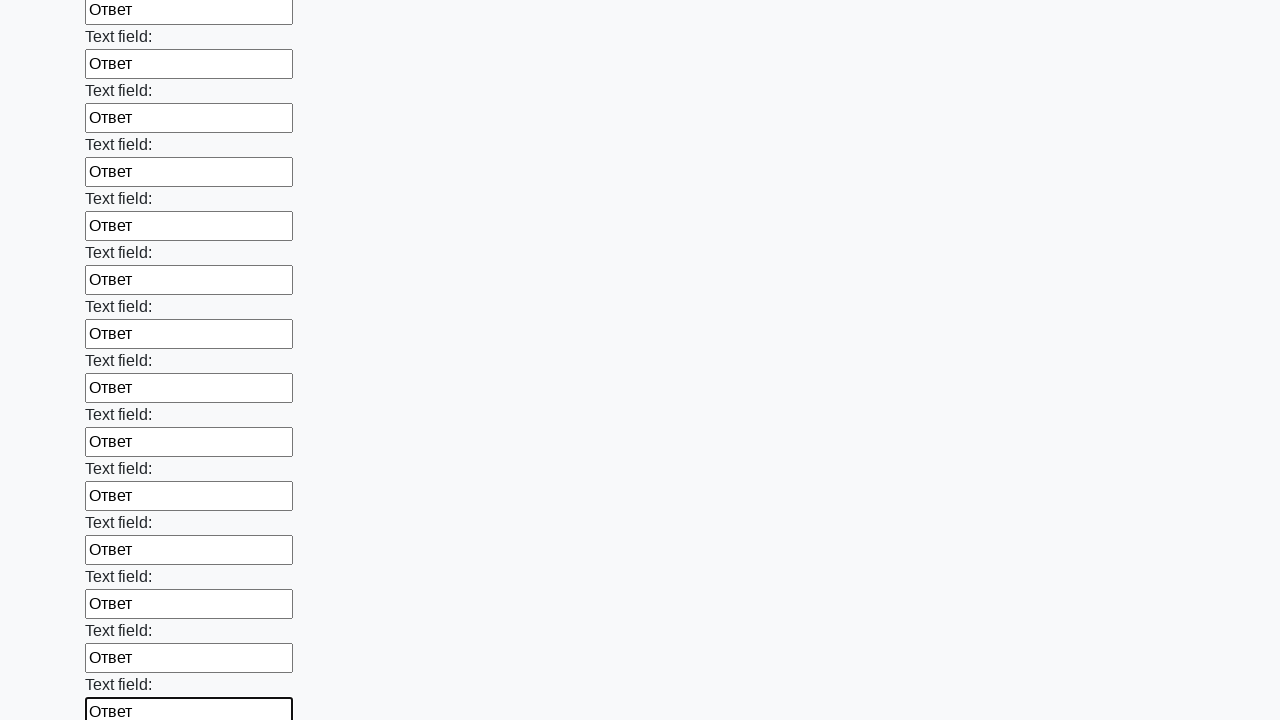

Filled an input field with 'Ответ' on input >> nth=58
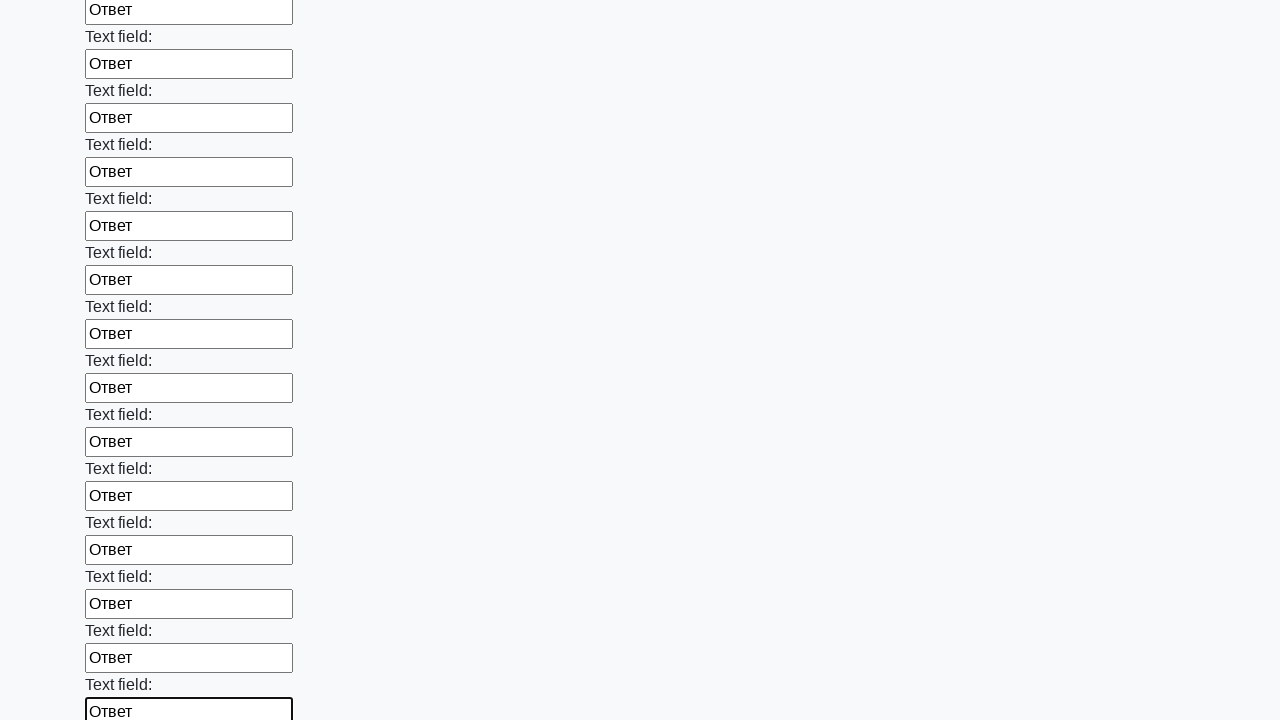

Filled an input field with 'Ответ' on input >> nth=59
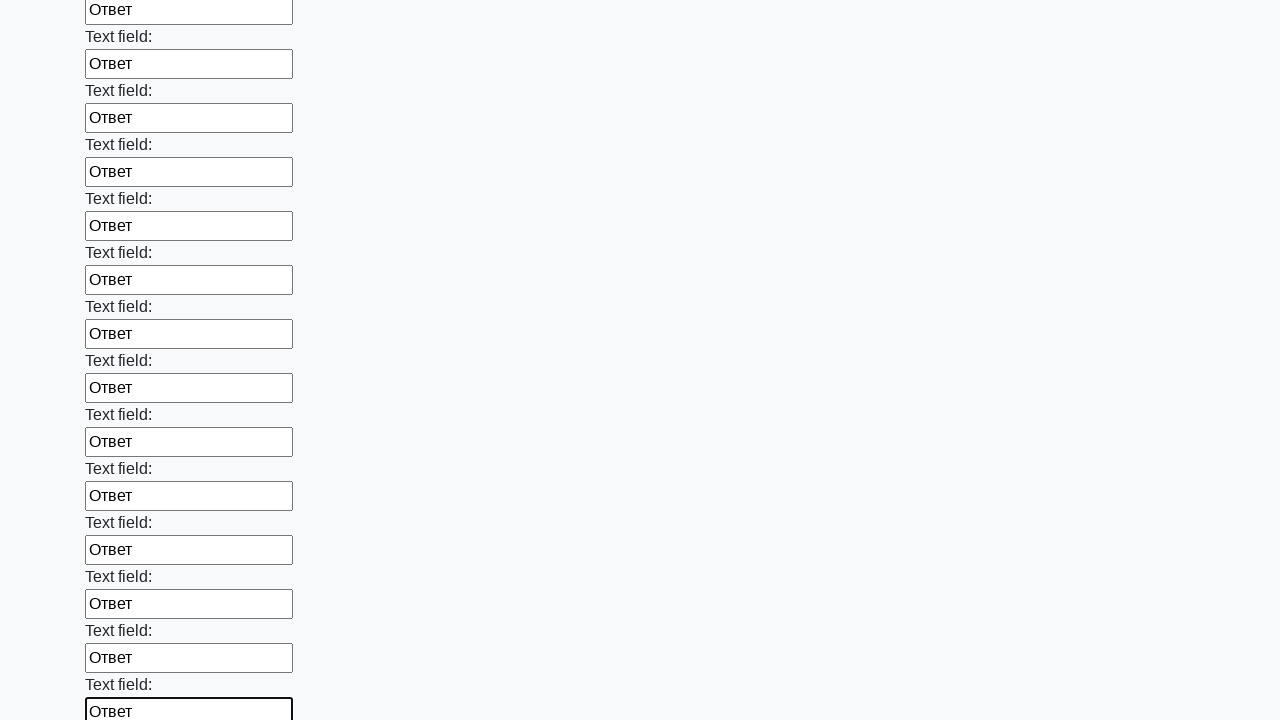

Filled an input field with 'Ответ' on input >> nth=60
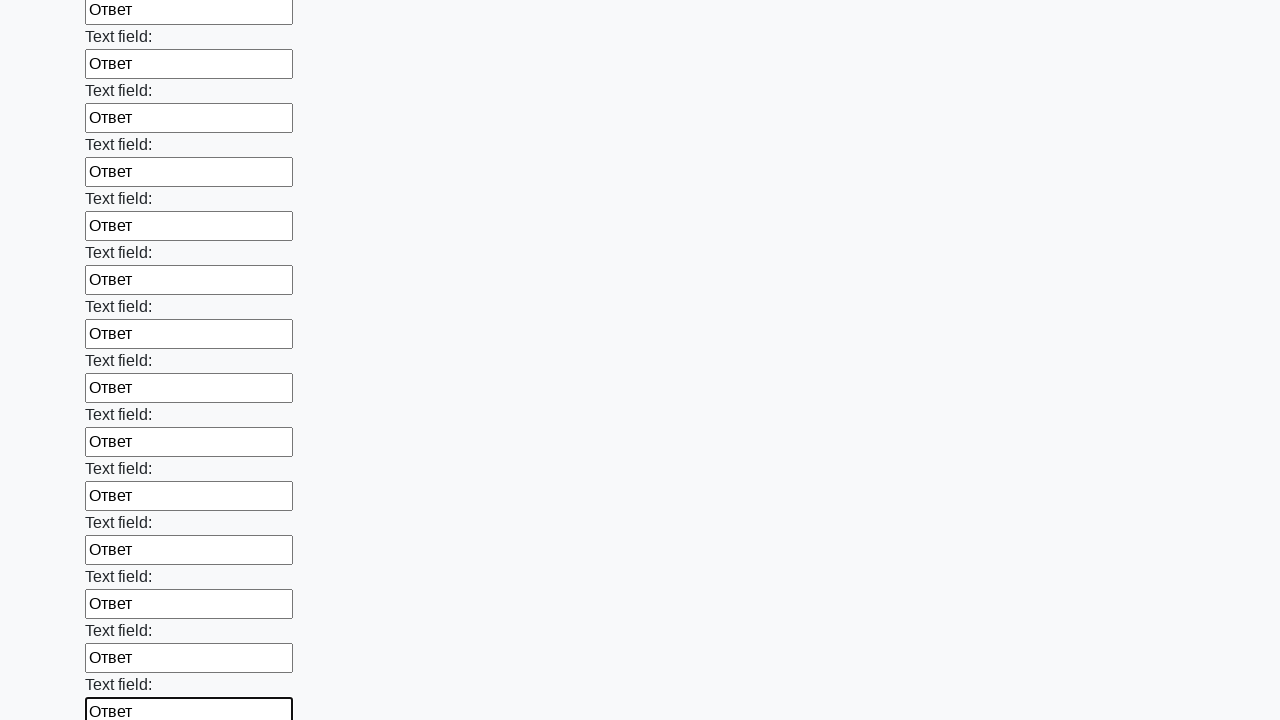

Filled an input field with 'Ответ' on input >> nth=61
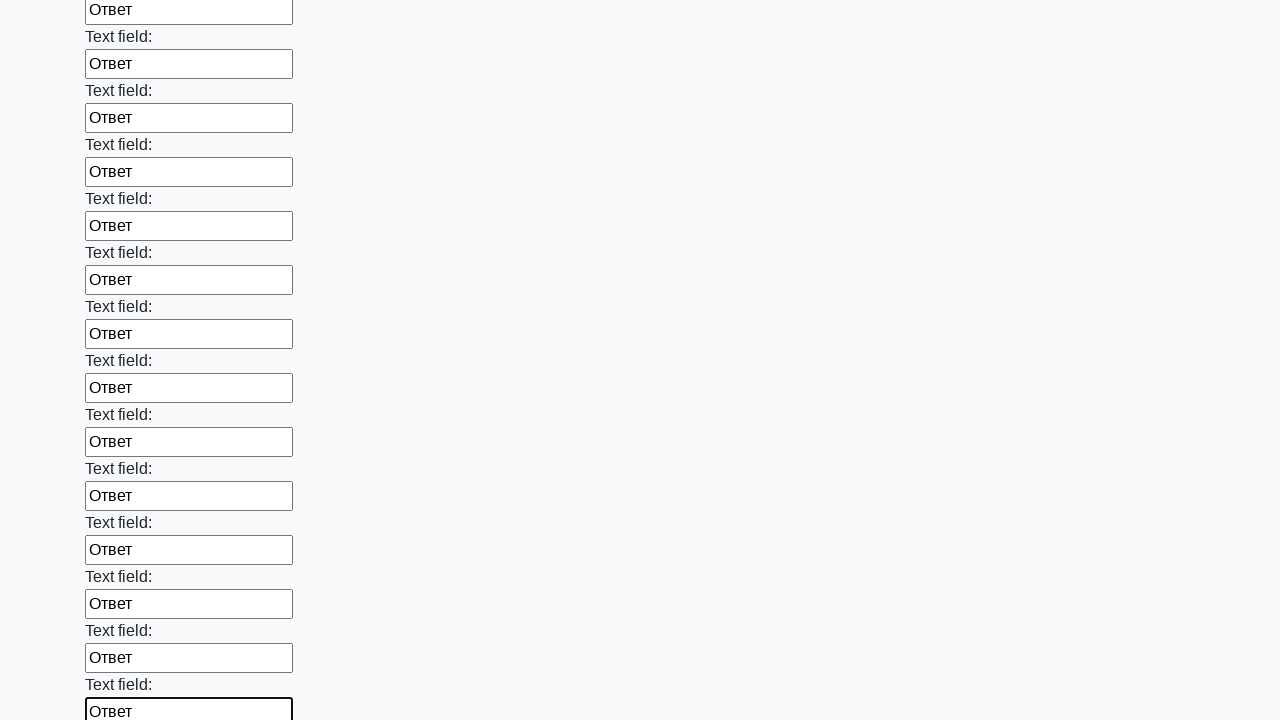

Filled an input field with 'Ответ' on input >> nth=62
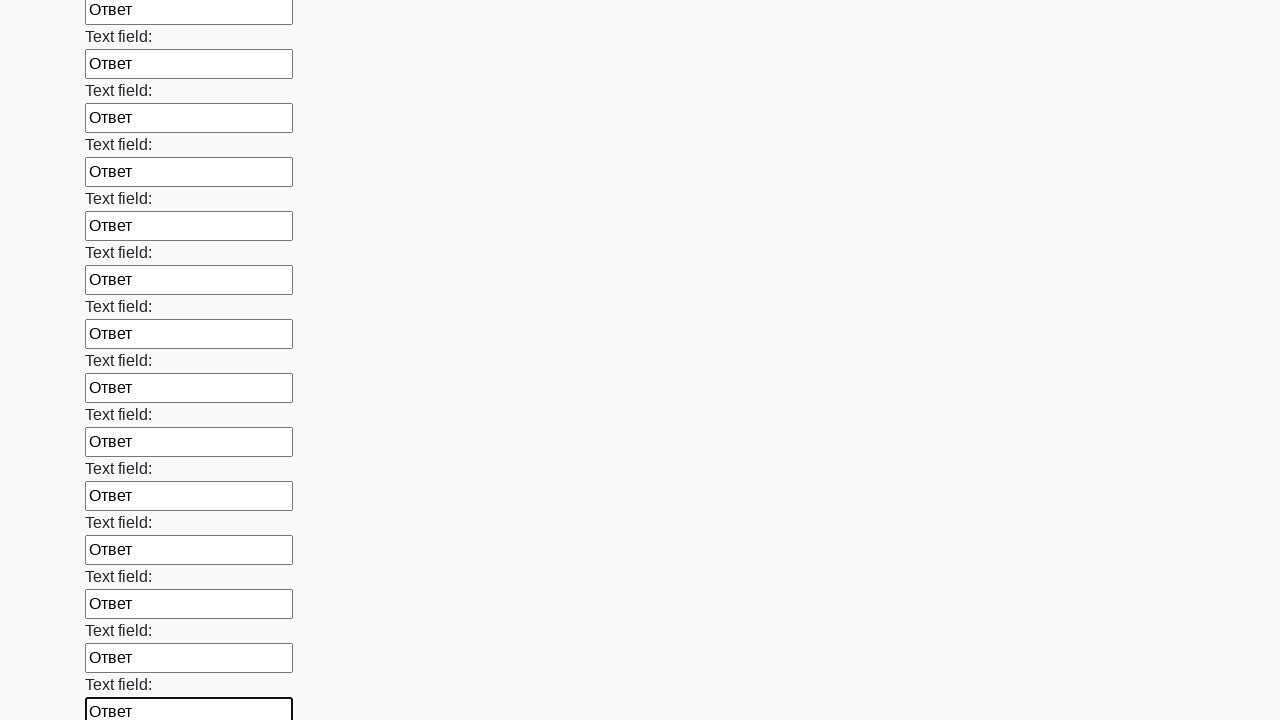

Filled an input field with 'Ответ' on input >> nth=63
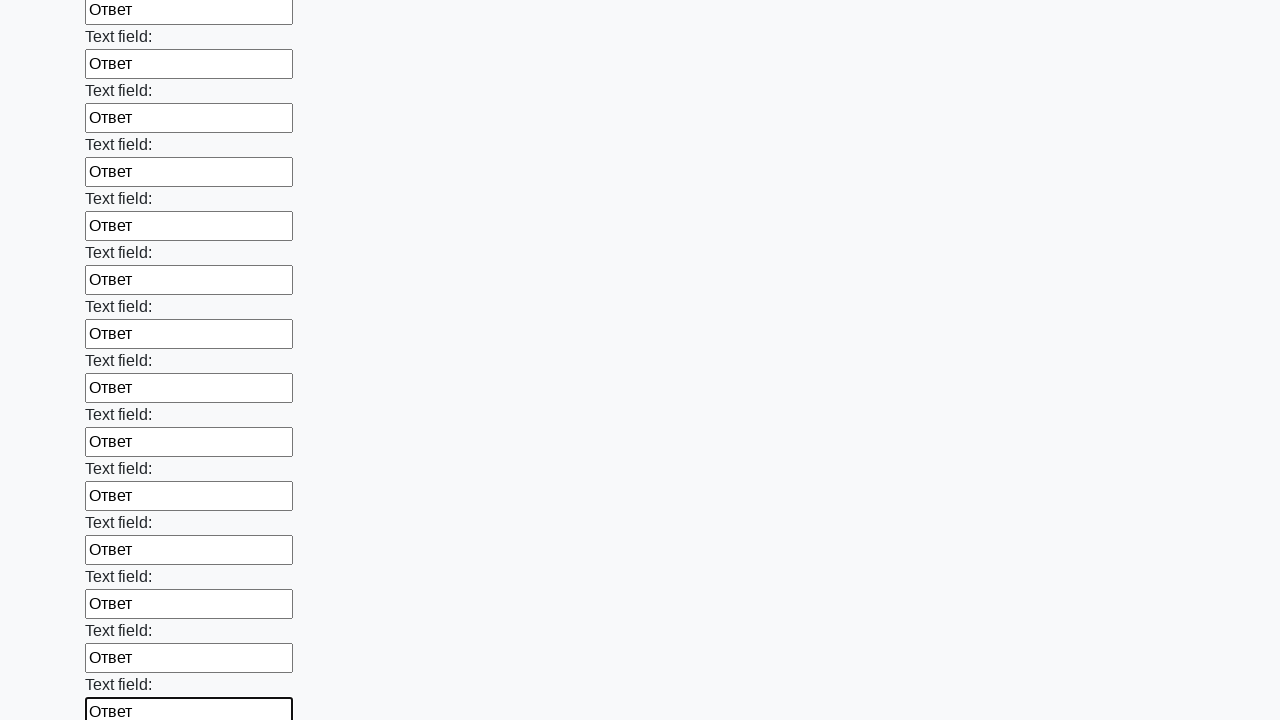

Filled an input field with 'Ответ' on input >> nth=64
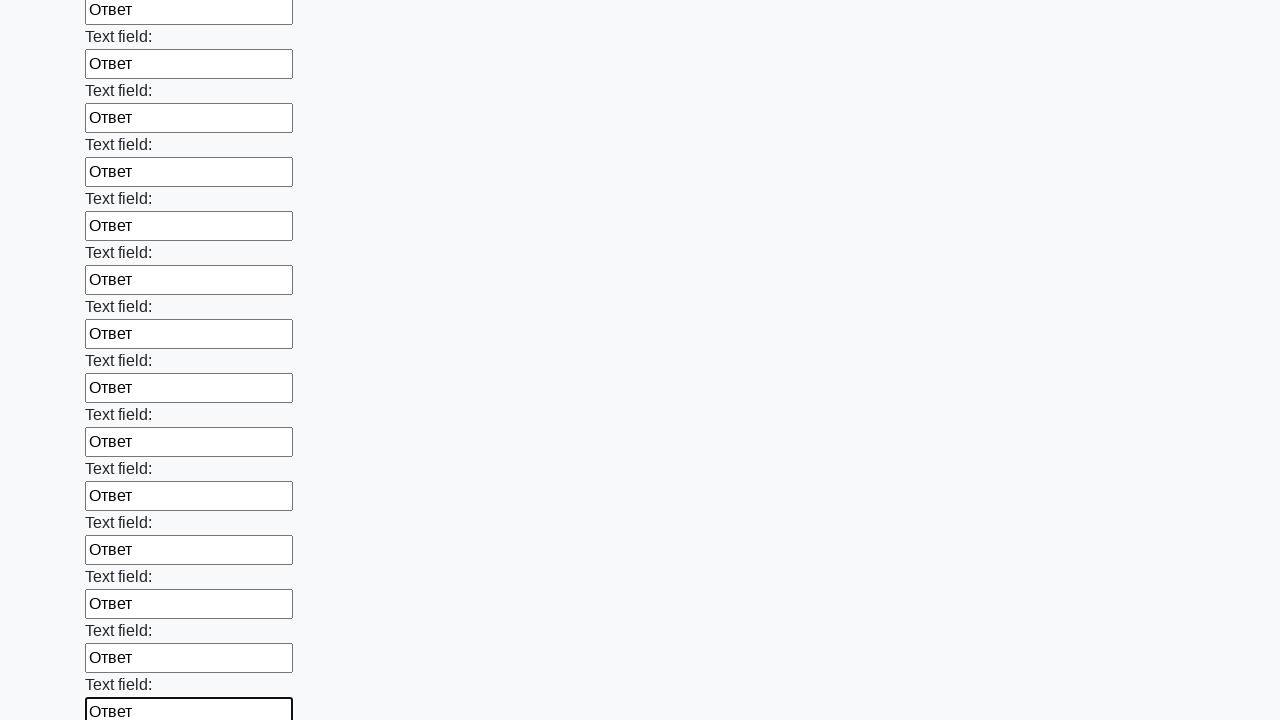

Filled an input field with 'Ответ' on input >> nth=65
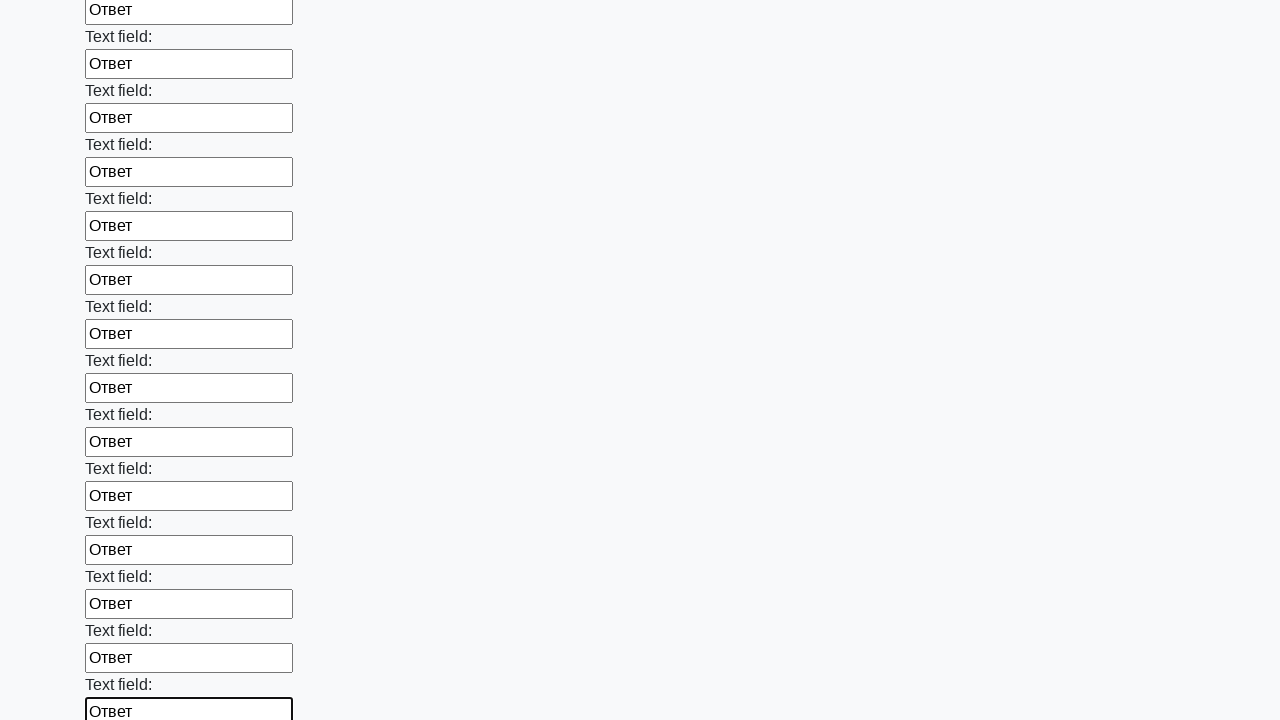

Filled an input field with 'Ответ' on input >> nth=66
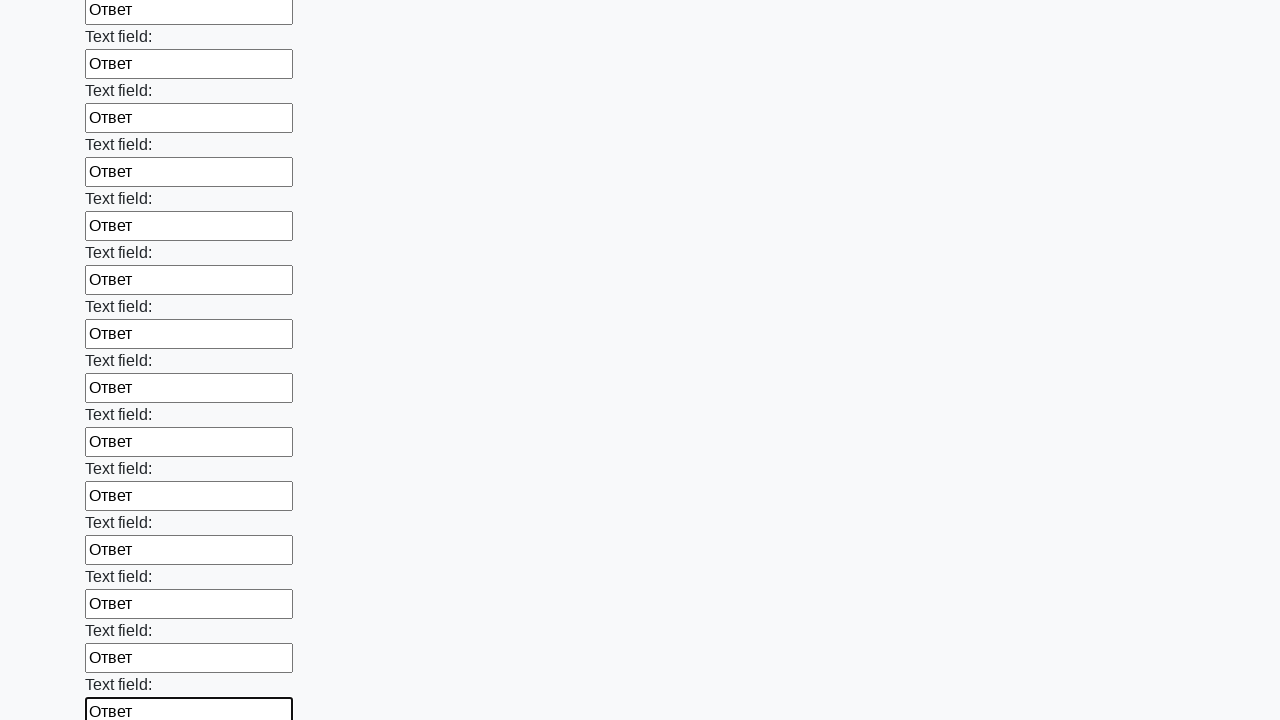

Filled an input field with 'Ответ' on input >> nth=67
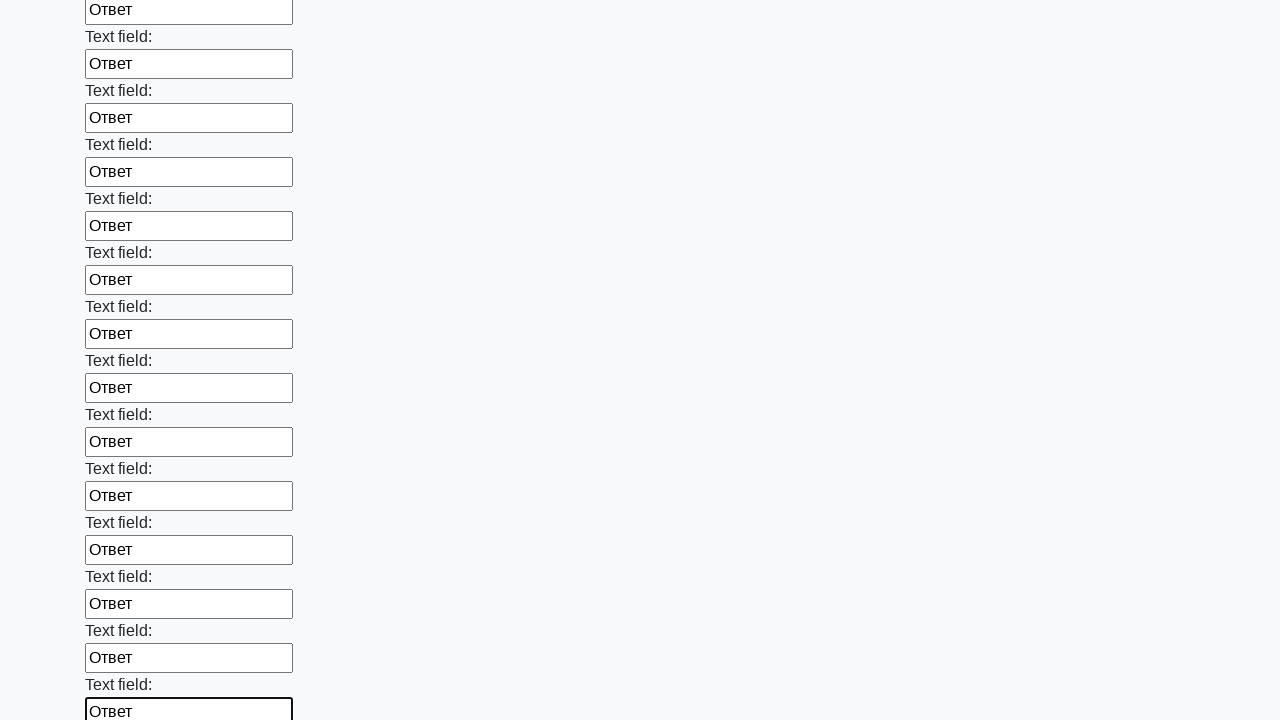

Filled an input field with 'Ответ' on input >> nth=68
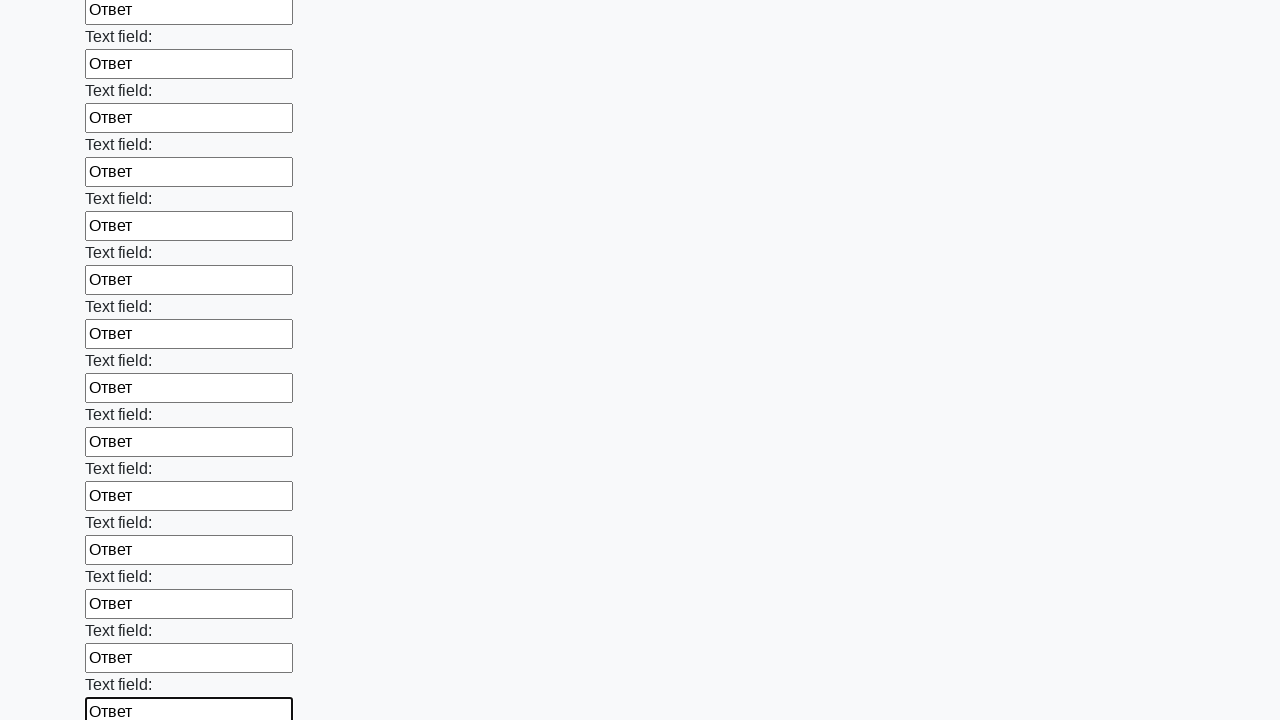

Filled an input field with 'Ответ' on input >> nth=69
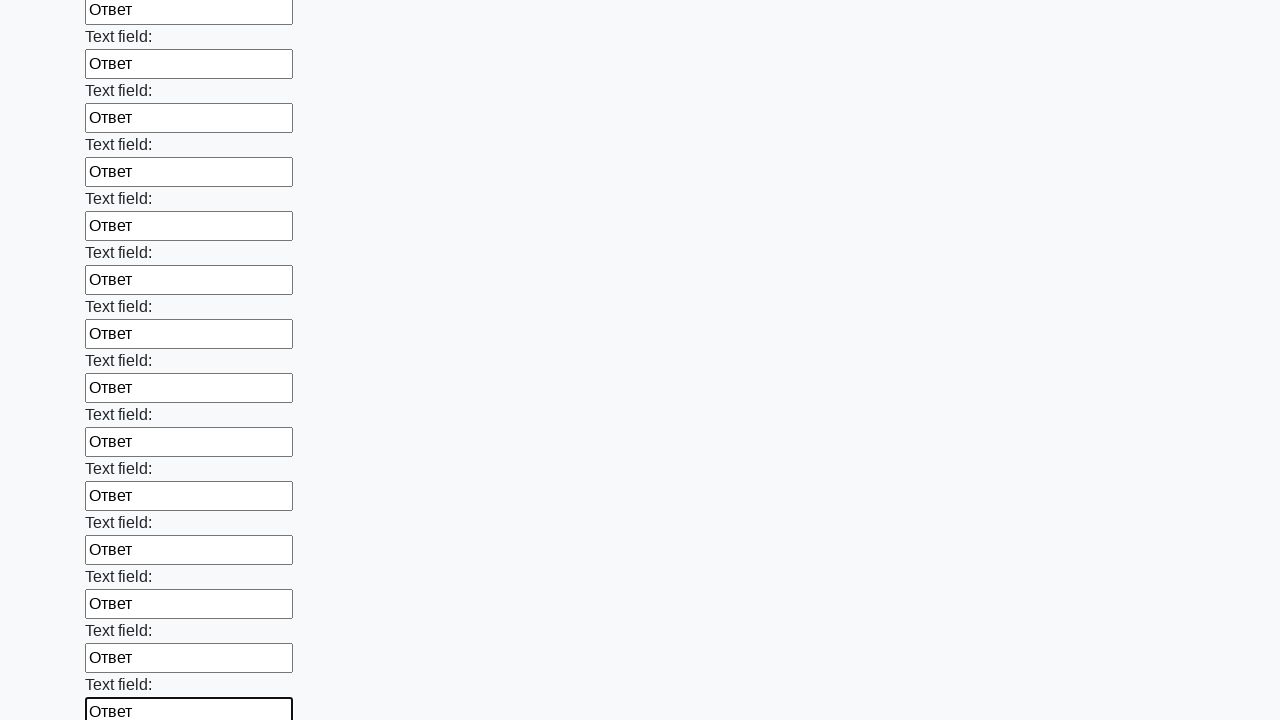

Filled an input field with 'Ответ' on input >> nth=70
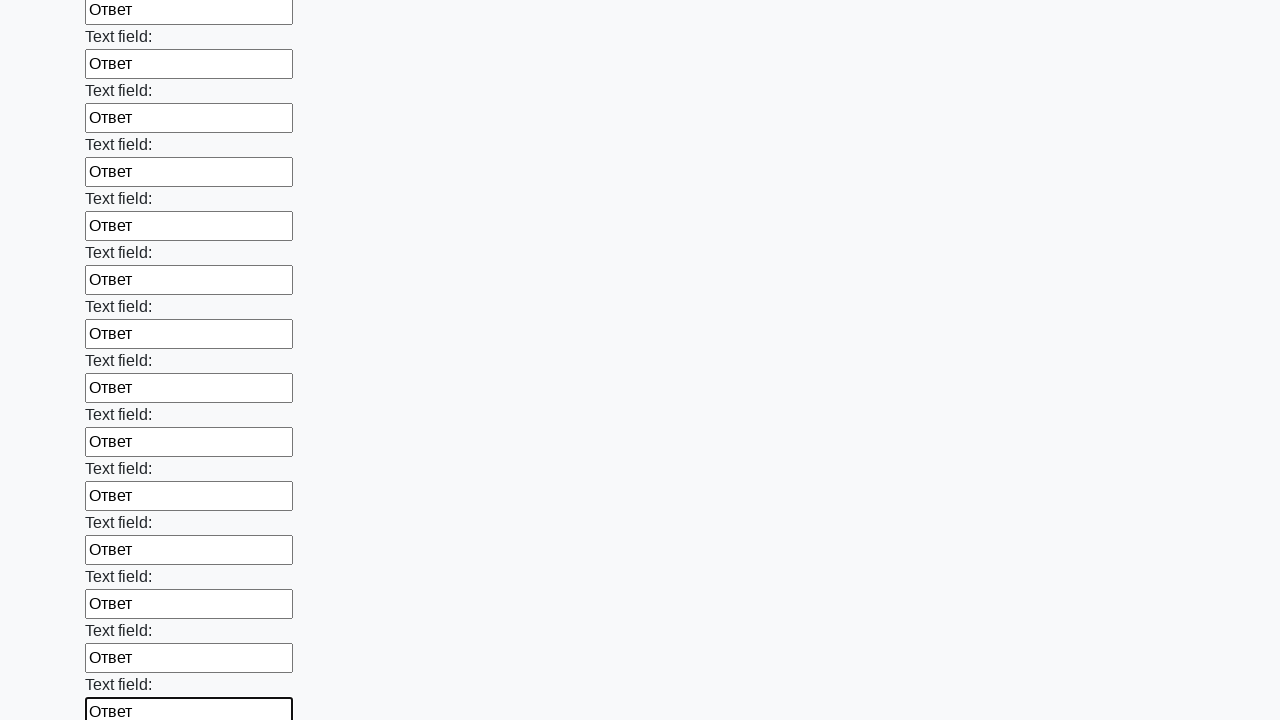

Filled an input field with 'Ответ' on input >> nth=71
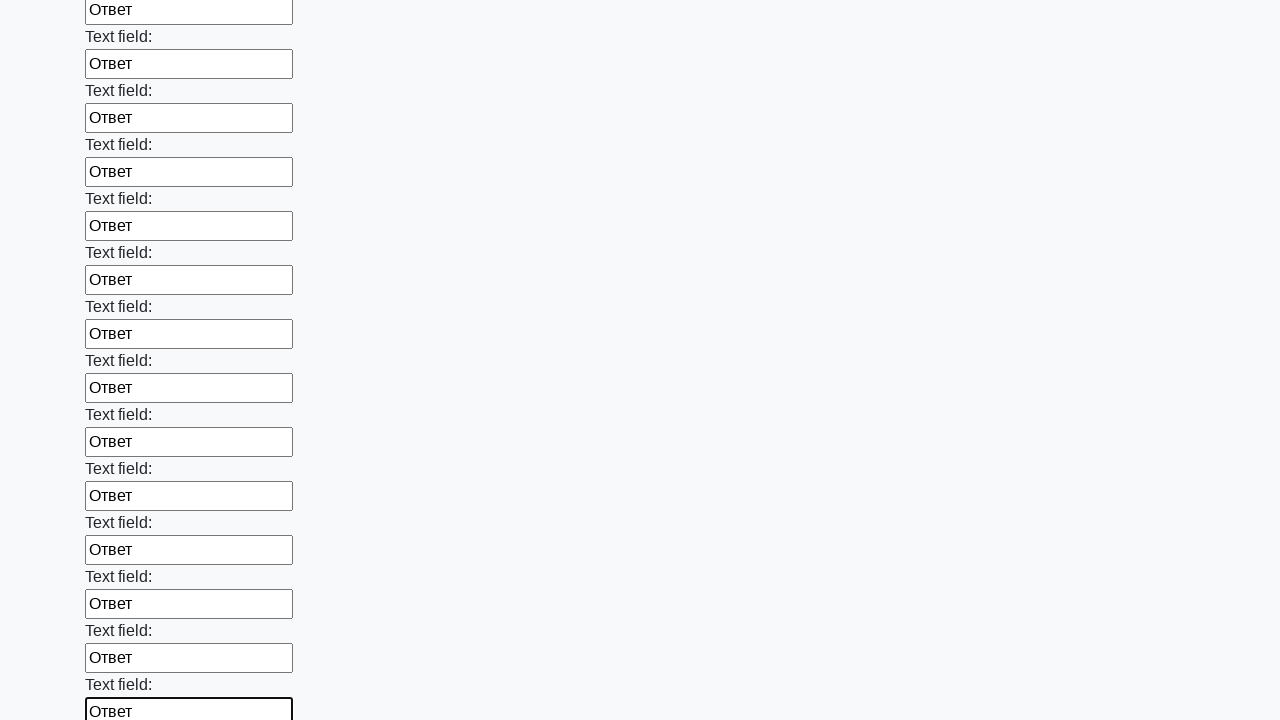

Filled an input field with 'Ответ' on input >> nth=72
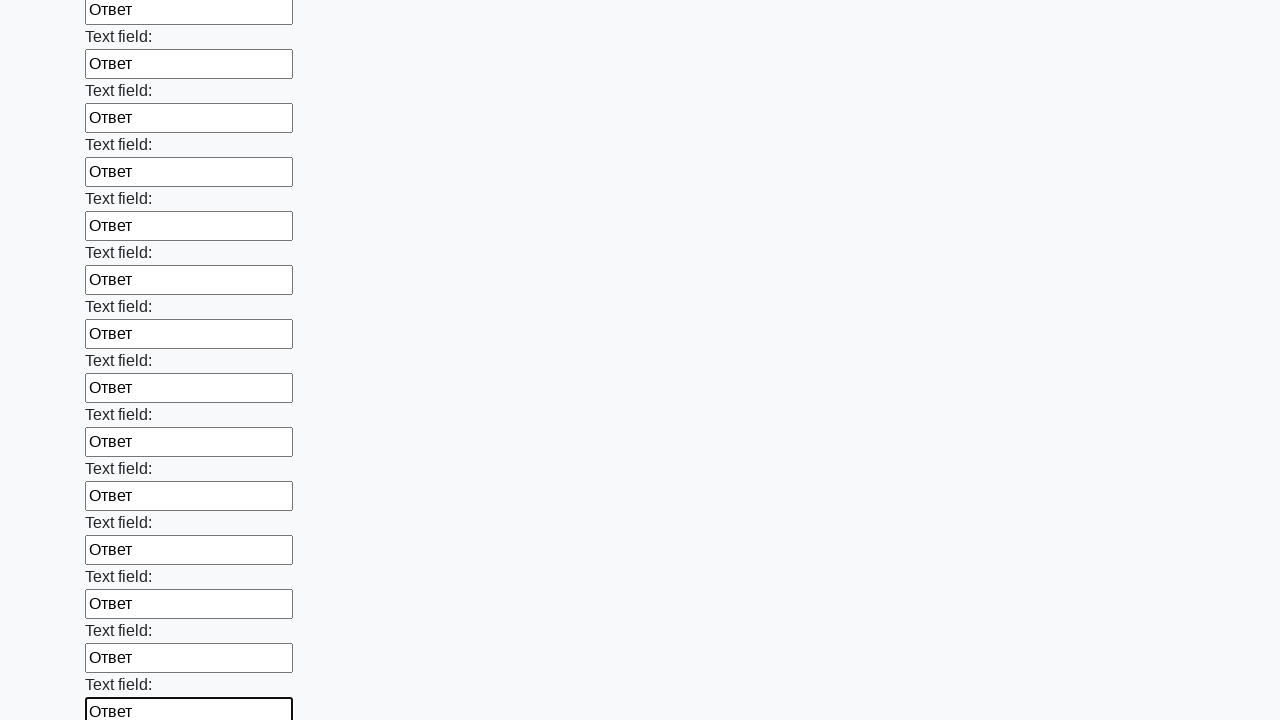

Filled an input field with 'Ответ' on input >> nth=73
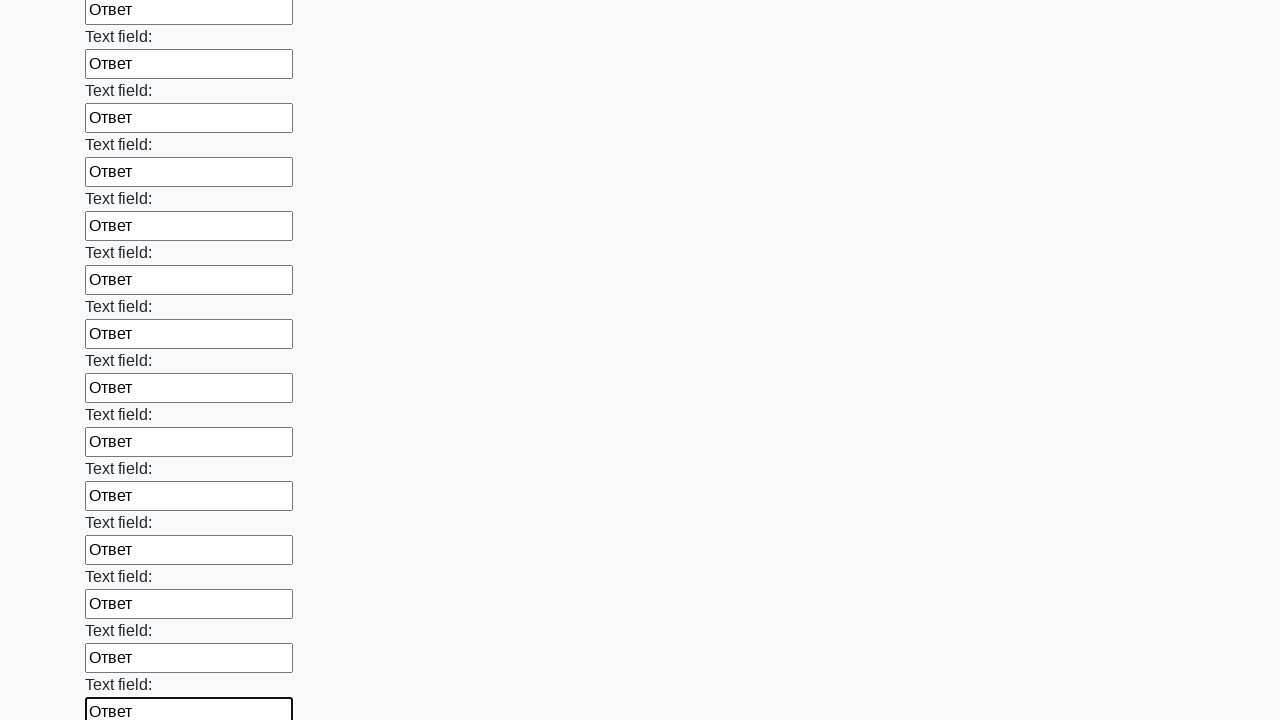

Filled an input field with 'Ответ' on input >> nth=74
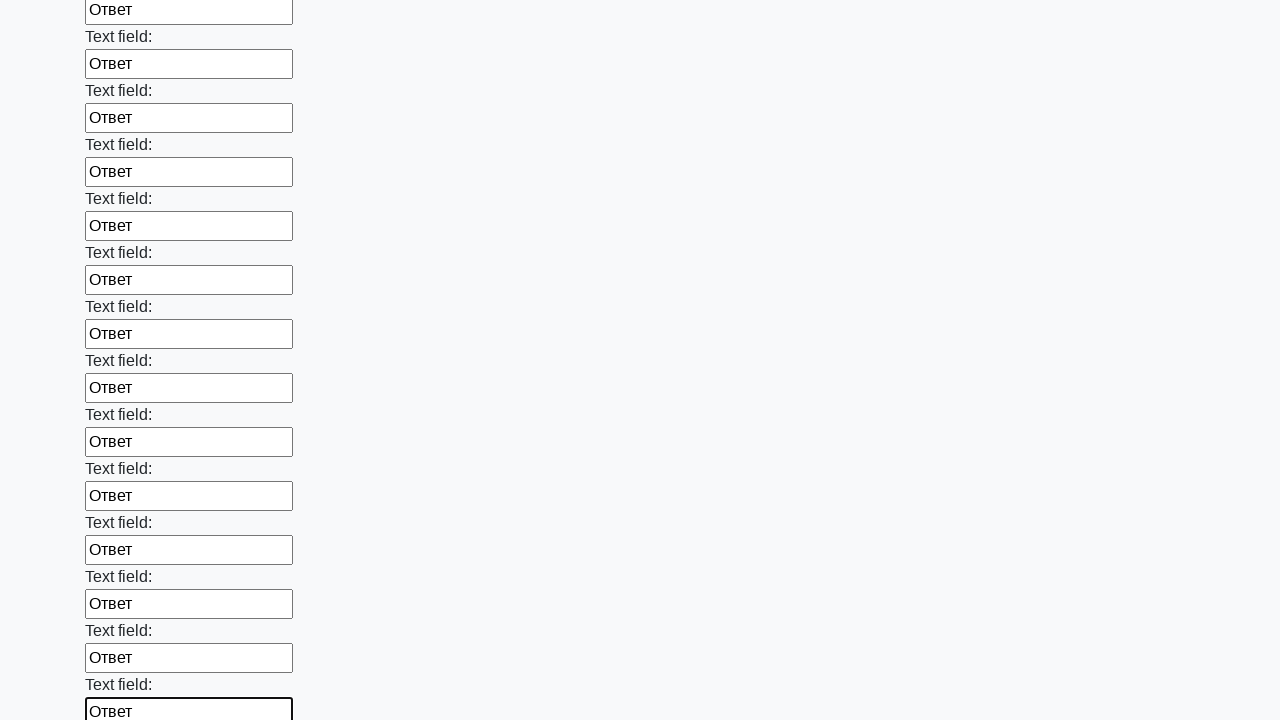

Filled an input field with 'Ответ' on input >> nth=75
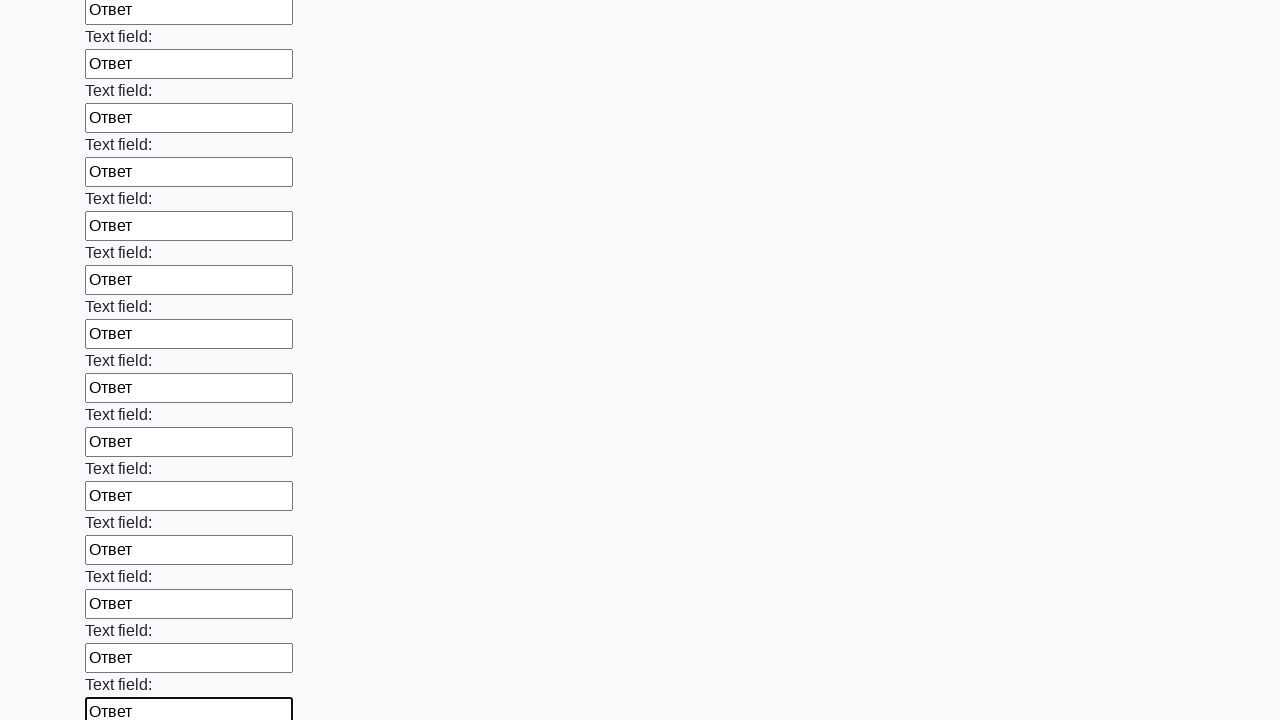

Filled an input field with 'Ответ' on input >> nth=76
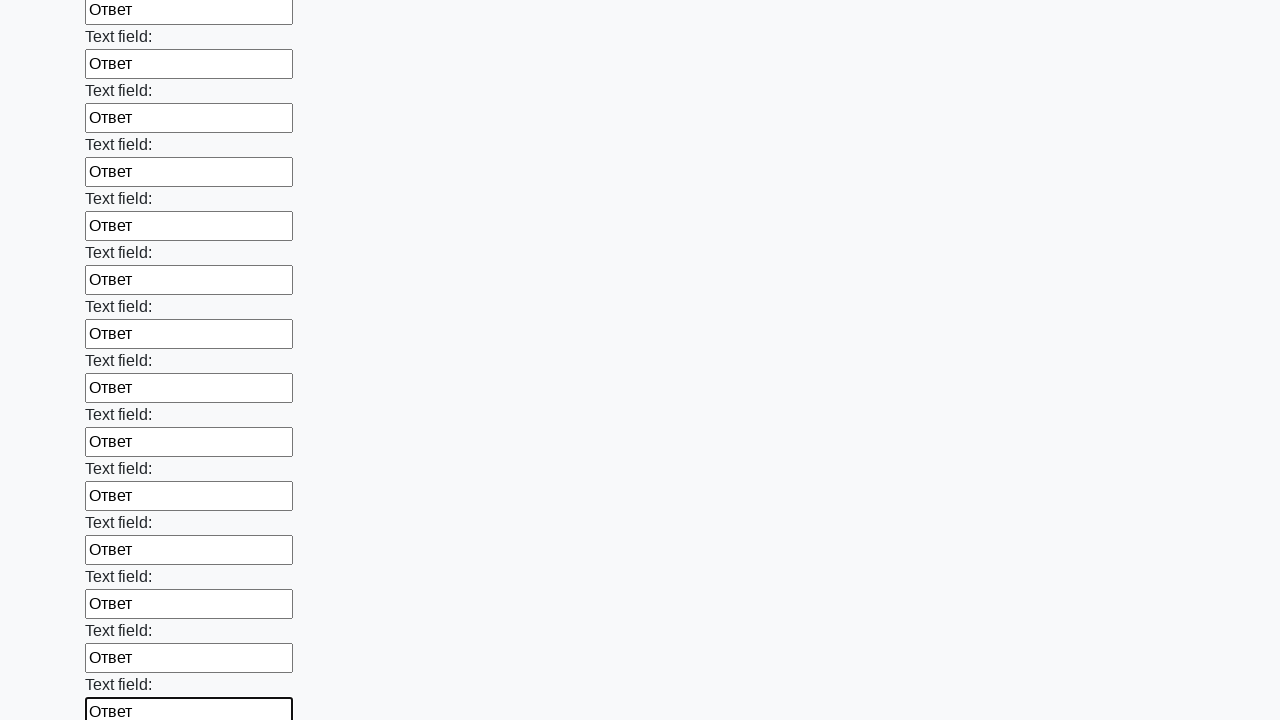

Filled an input field with 'Ответ' on input >> nth=77
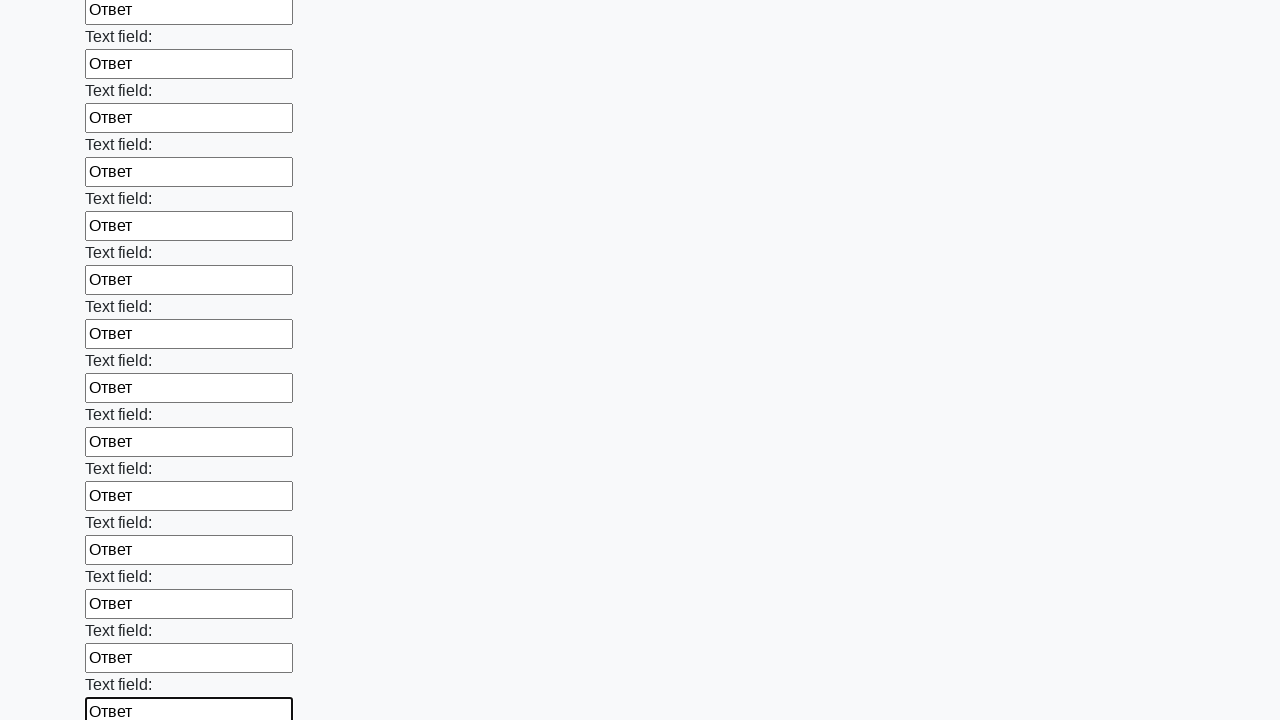

Filled an input field with 'Ответ' on input >> nth=78
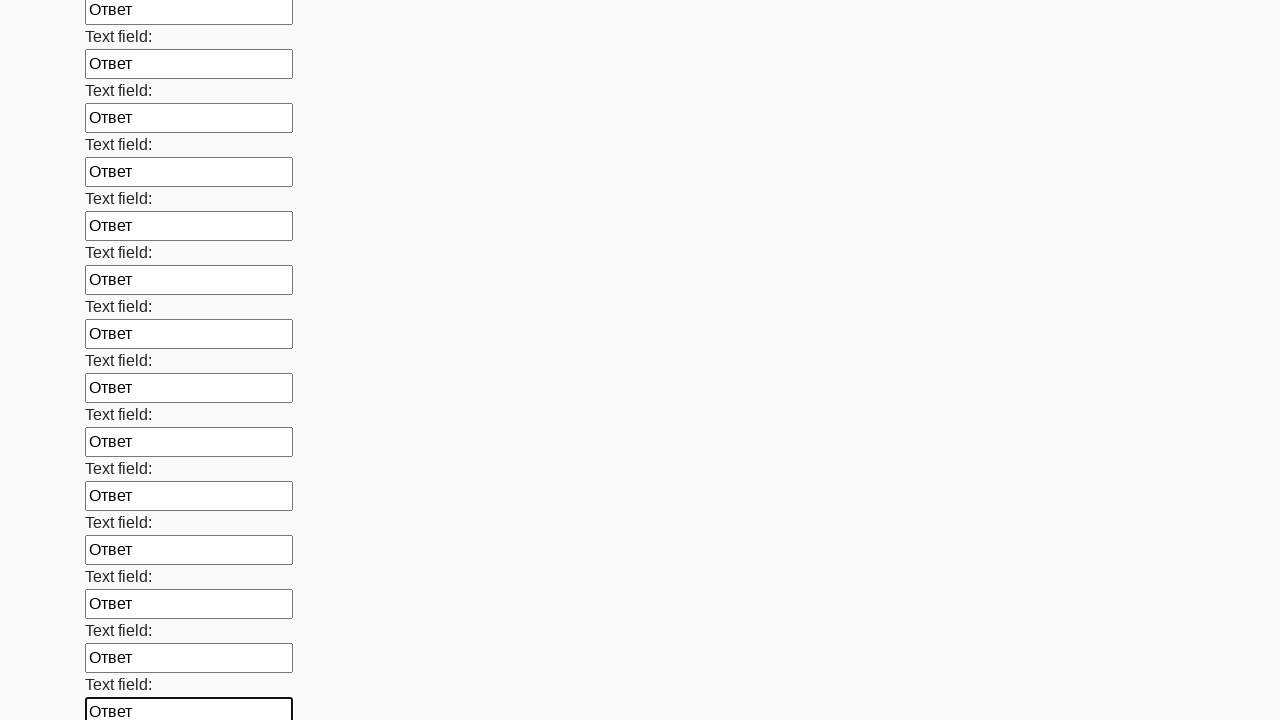

Filled an input field with 'Ответ' on input >> nth=79
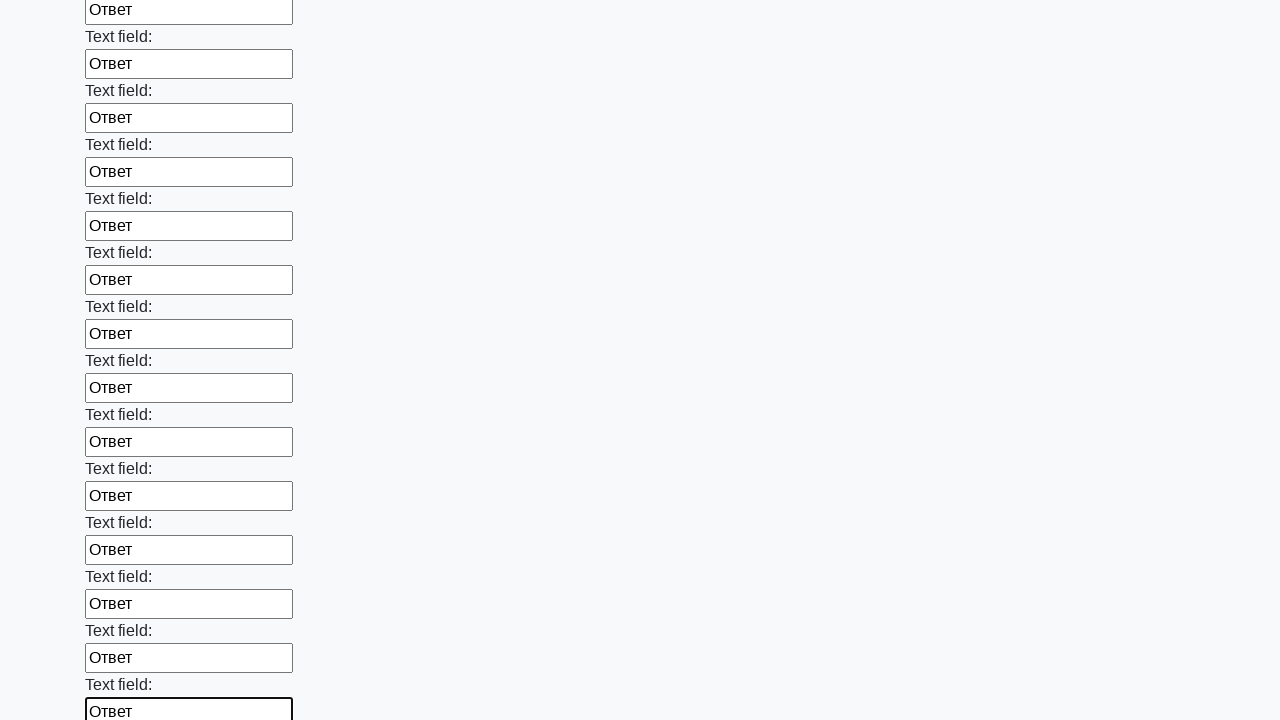

Filled an input field with 'Ответ' on input >> nth=80
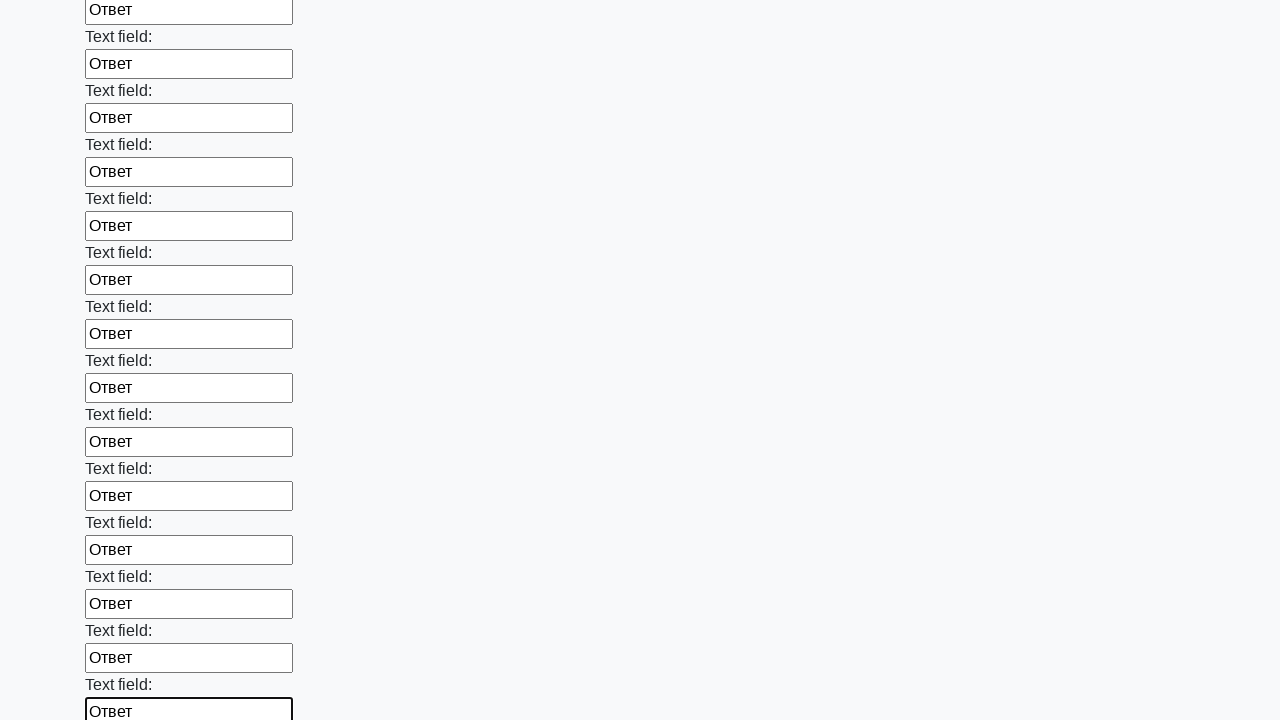

Filled an input field with 'Ответ' on input >> nth=81
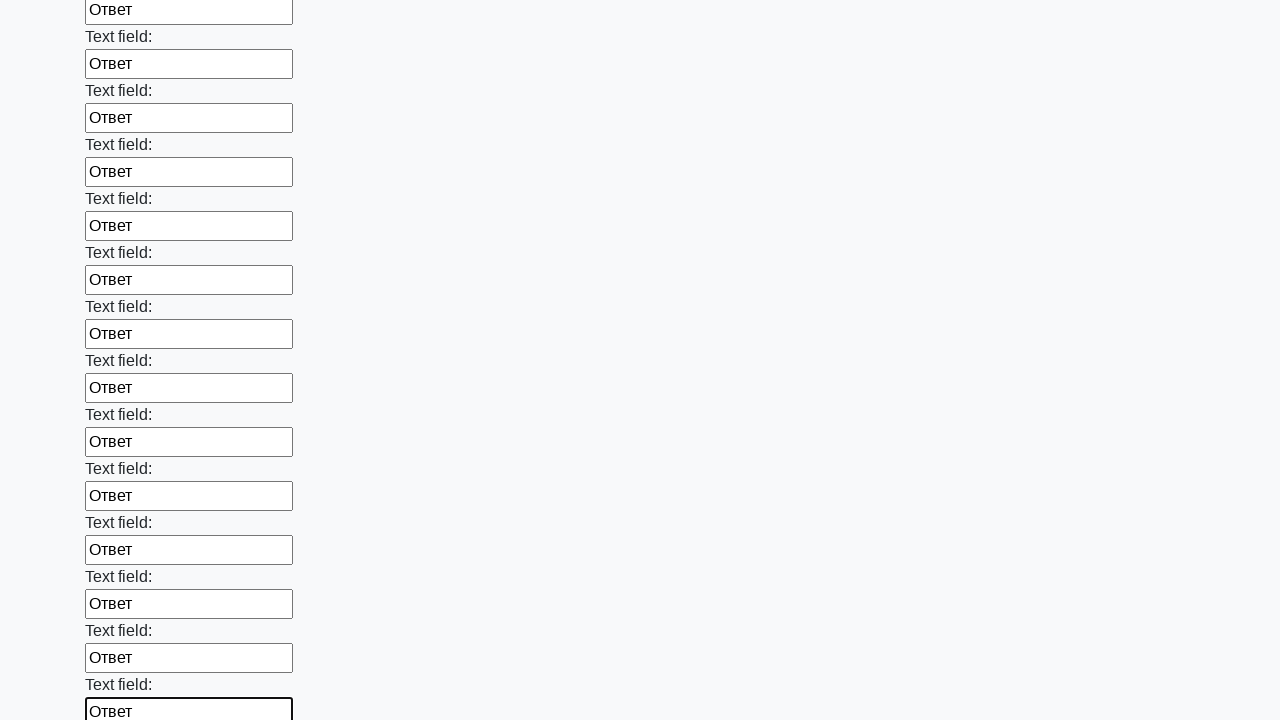

Filled an input field with 'Ответ' on input >> nth=82
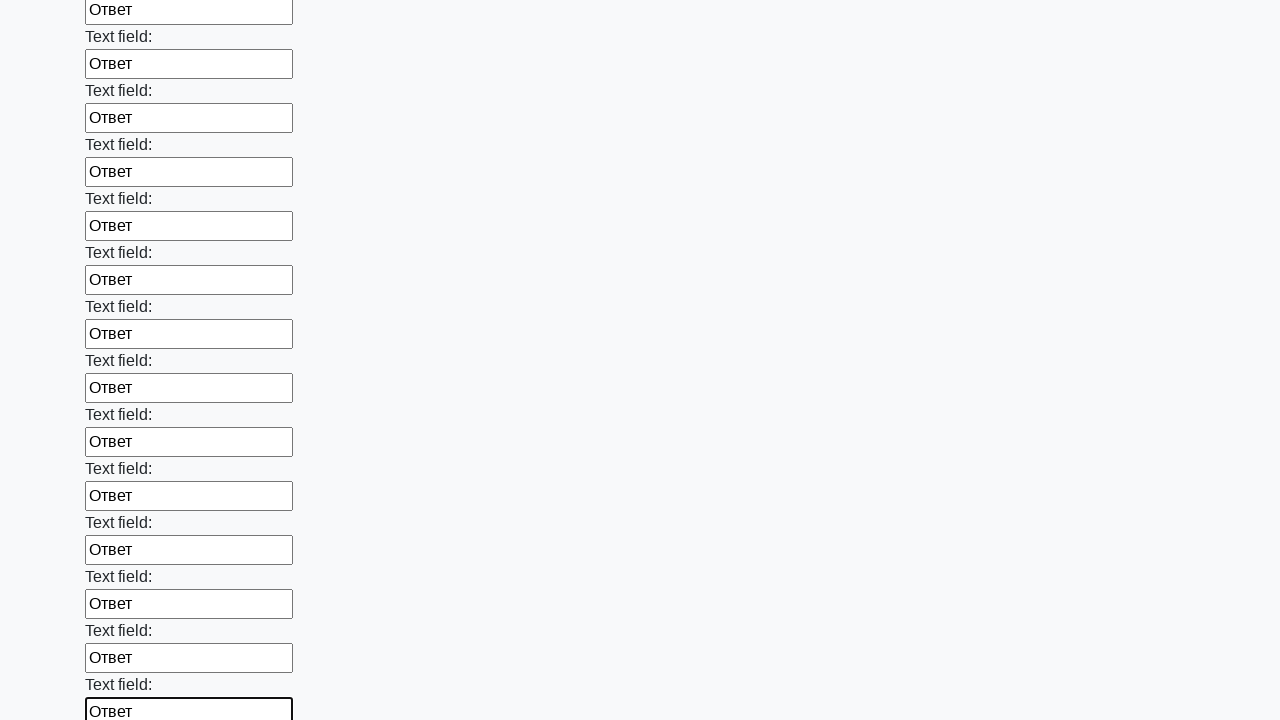

Filled an input field with 'Ответ' on input >> nth=83
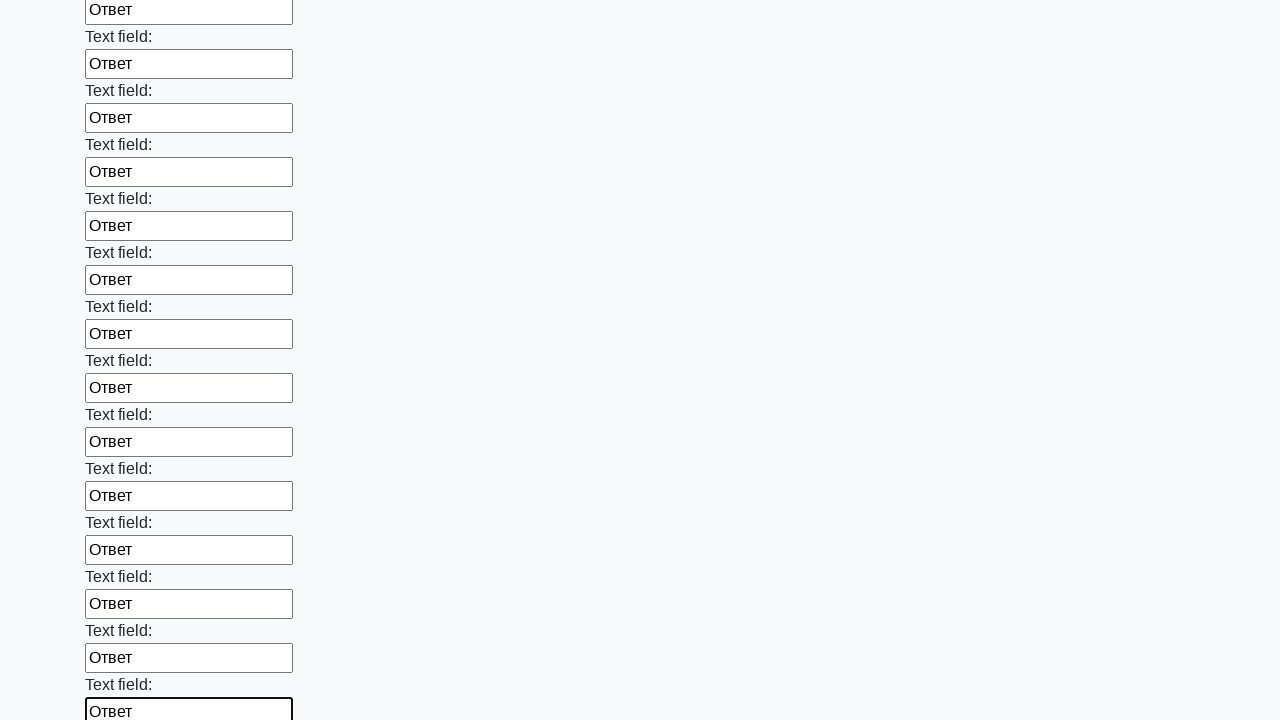

Filled an input field with 'Ответ' on input >> nth=84
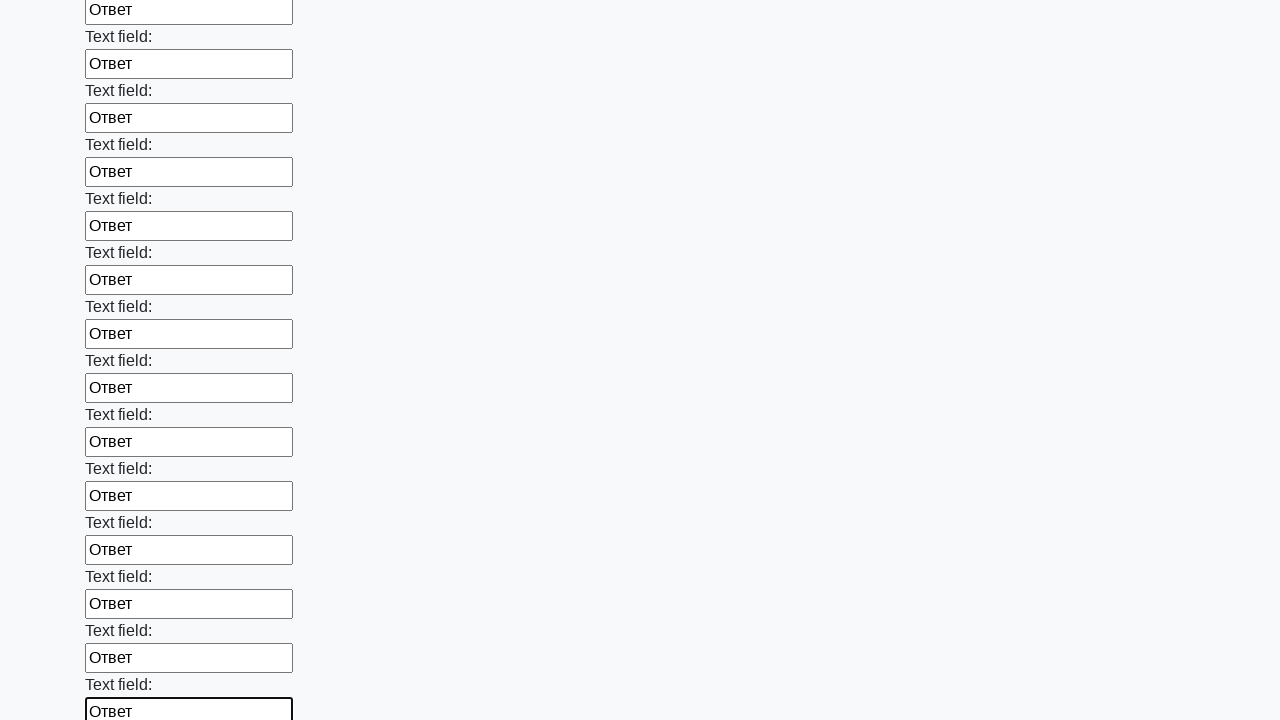

Filled an input field with 'Ответ' on input >> nth=85
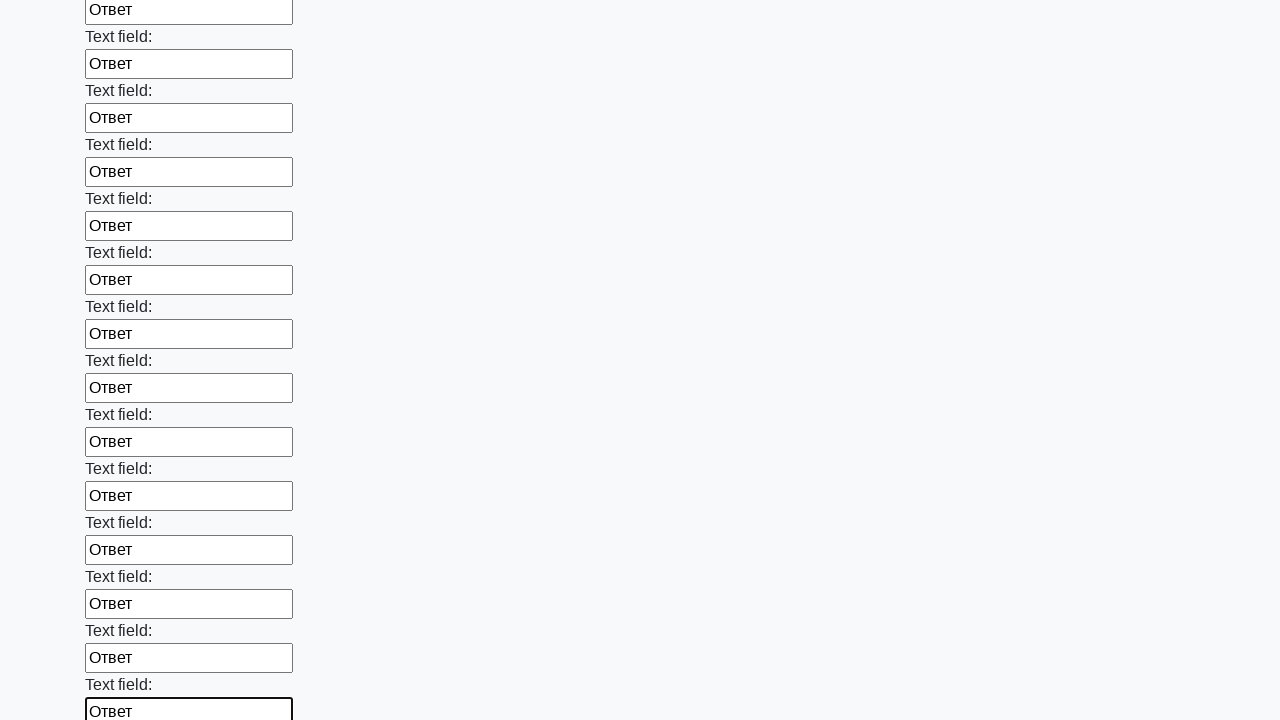

Filled an input field with 'Ответ' on input >> nth=86
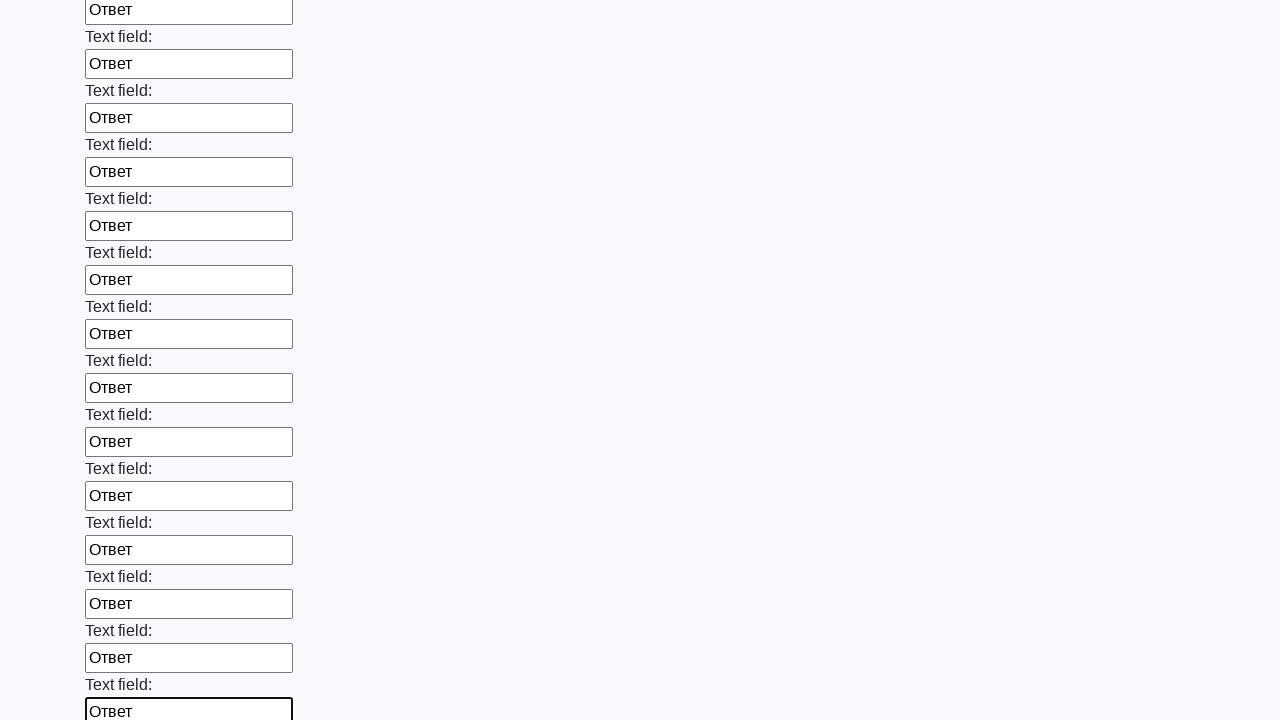

Filled an input field with 'Ответ' on input >> nth=87
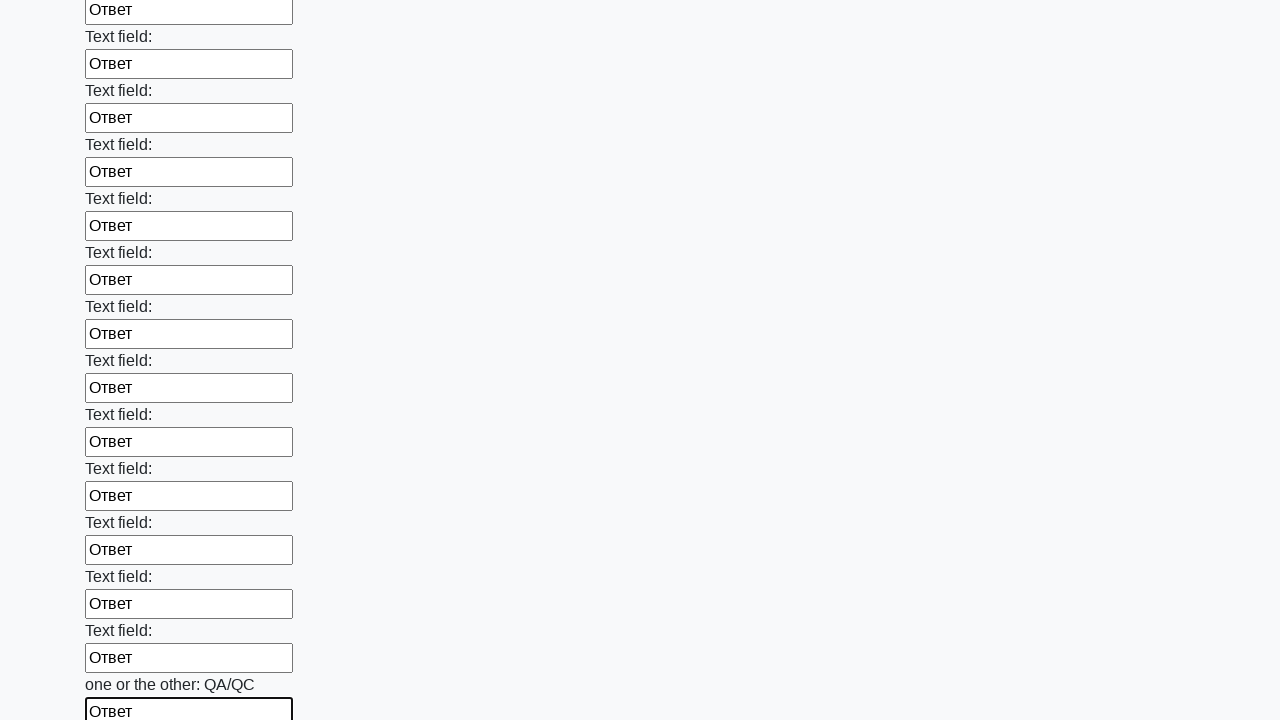

Filled an input field with 'Ответ' on input >> nth=88
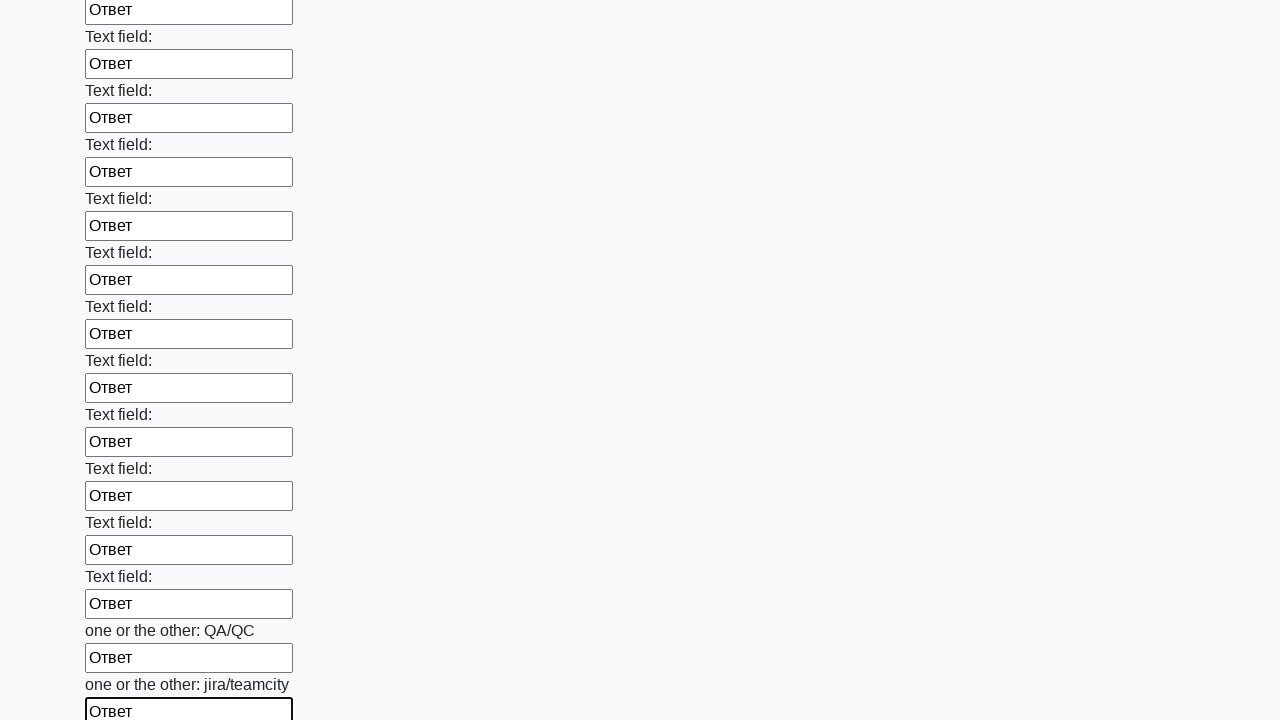

Filled an input field with 'Ответ' on input >> nth=89
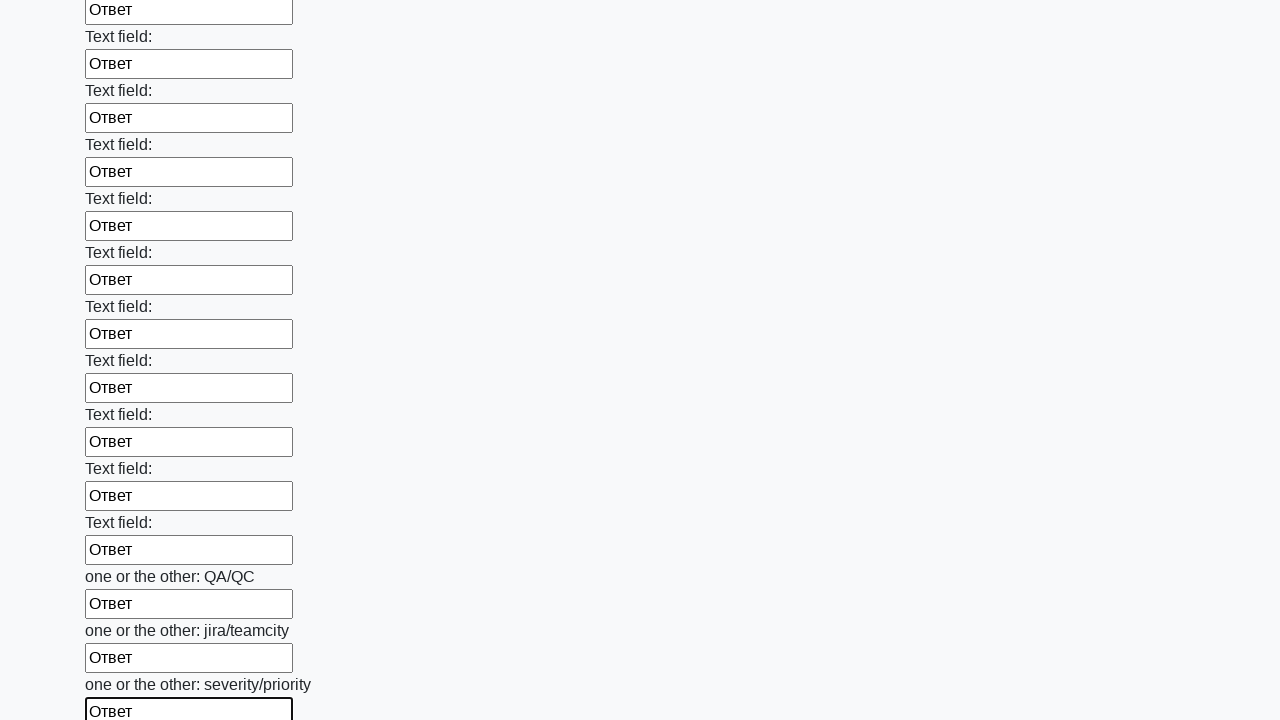

Filled an input field with 'Ответ' on input >> nth=90
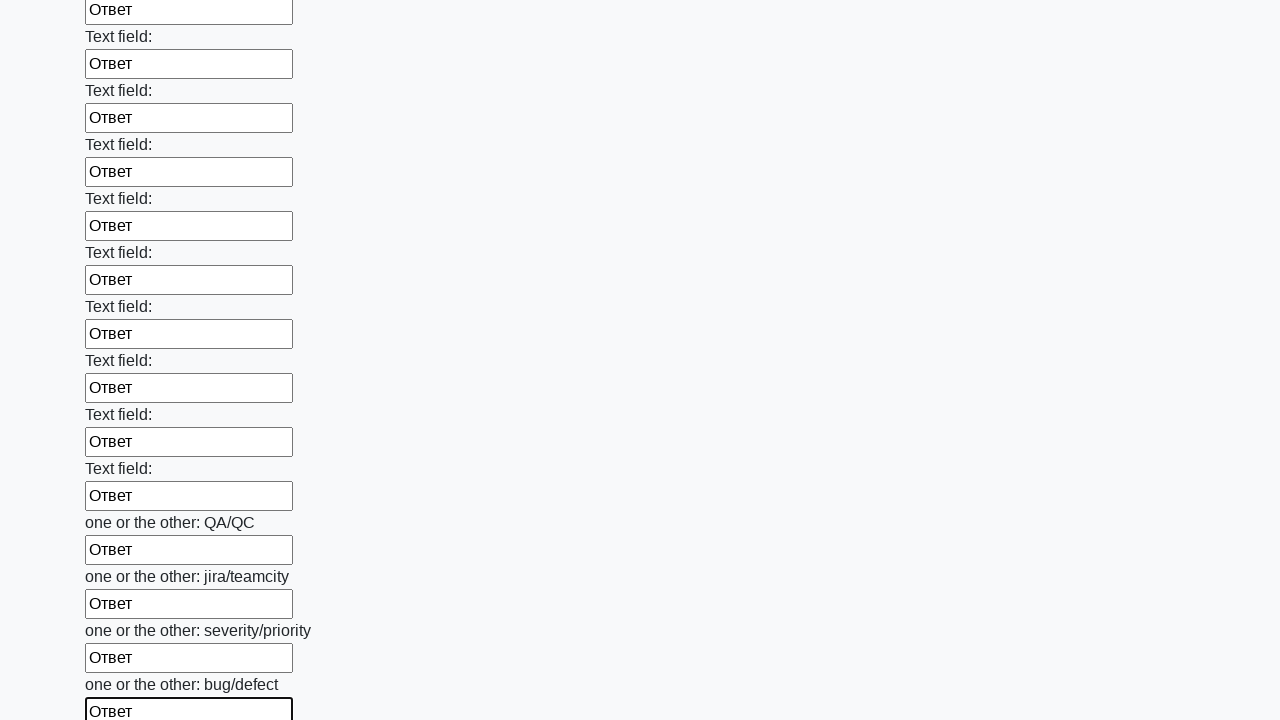

Filled an input field with 'Ответ' on input >> nth=91
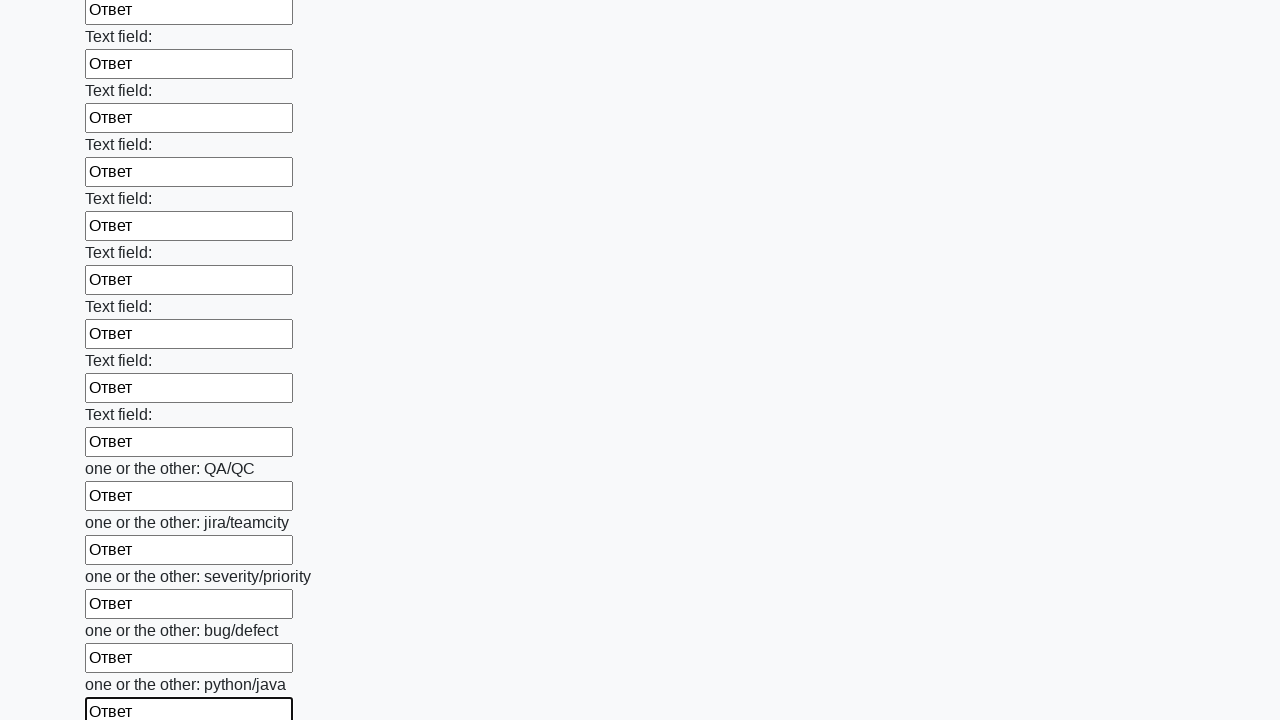

Filled an input field with 'Ответ' on input >> nth=92
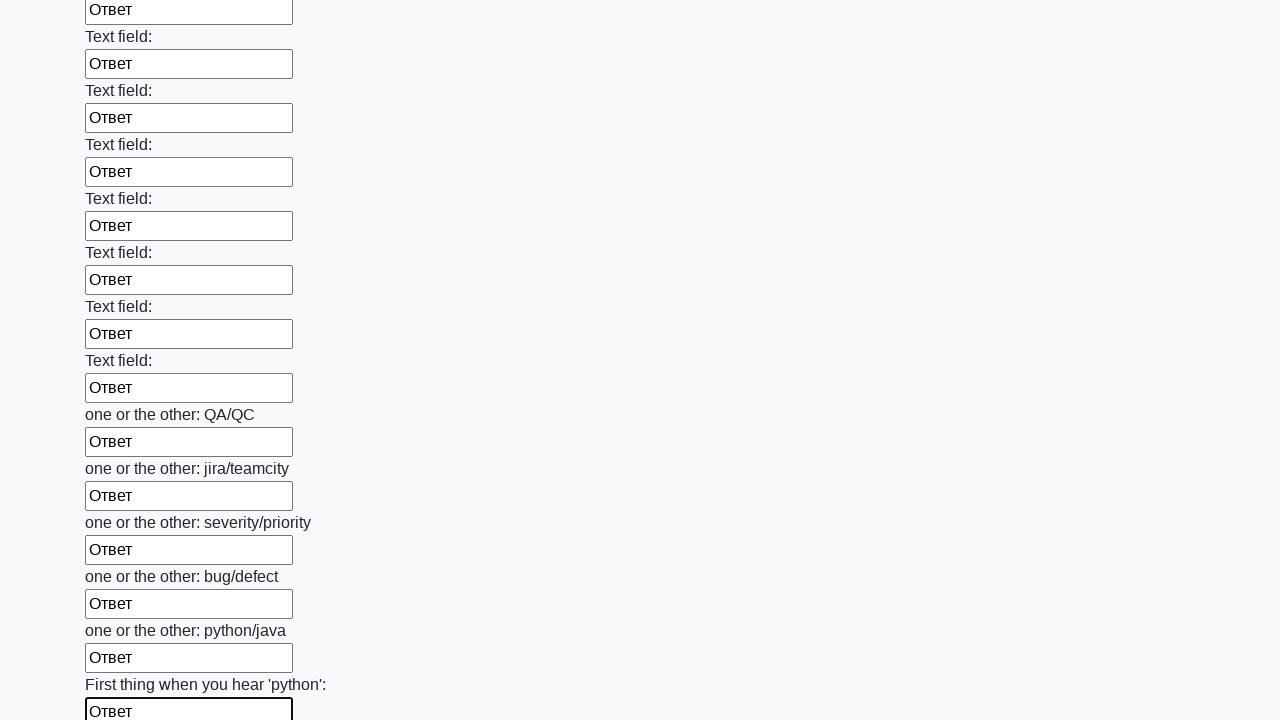

Filled an input field with 'Ответ' on input >> nth=93
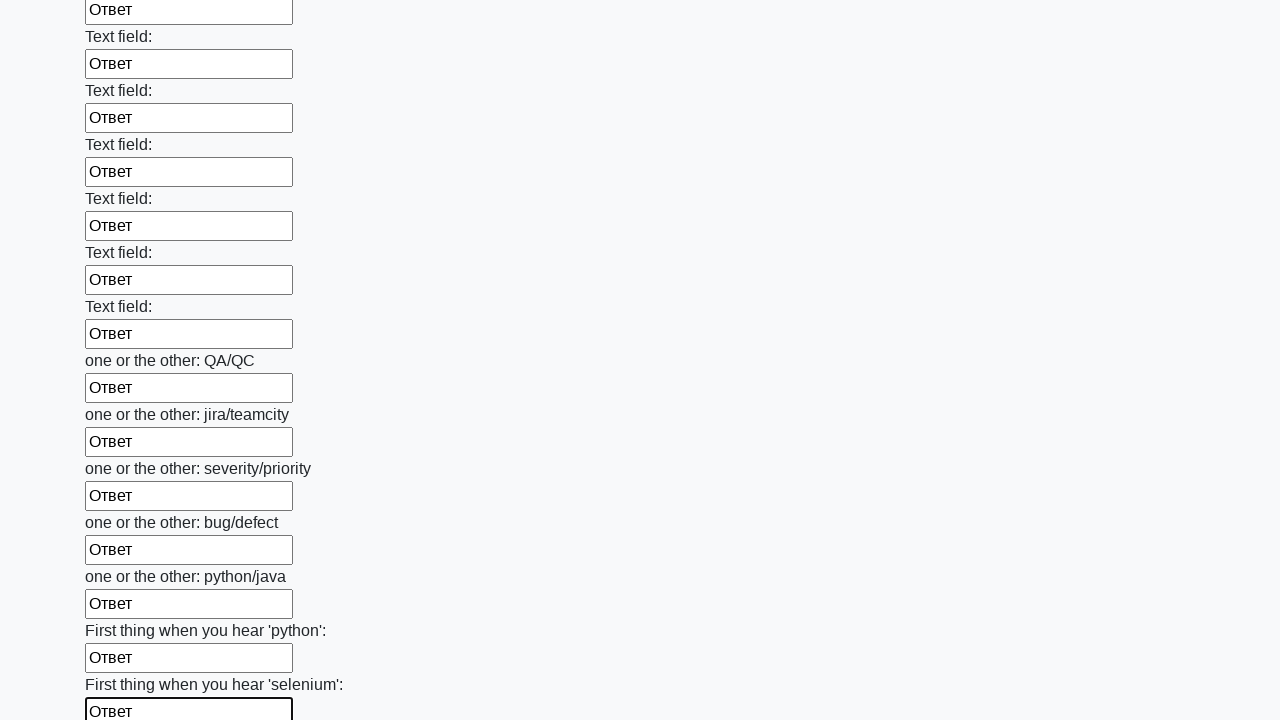

Filled an input field with 'Ответ' on input >> nth=94
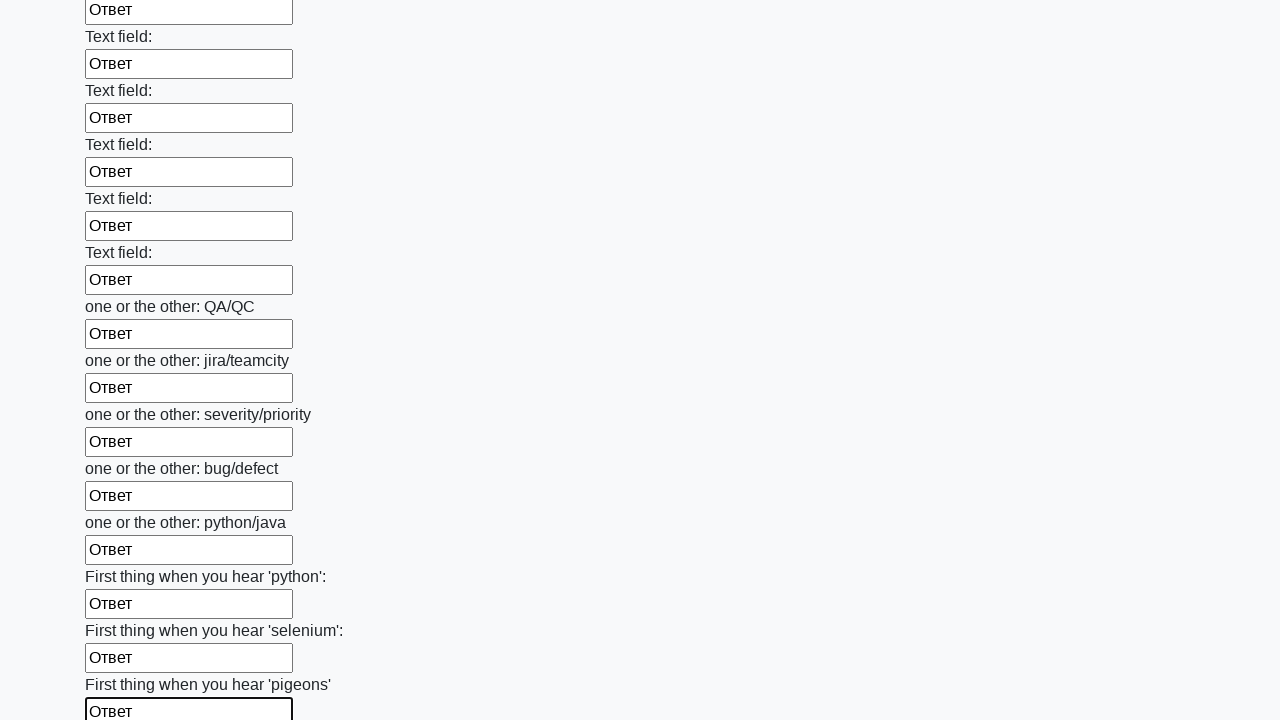

Filled an input field with 'Ответ' on input >> nth=95
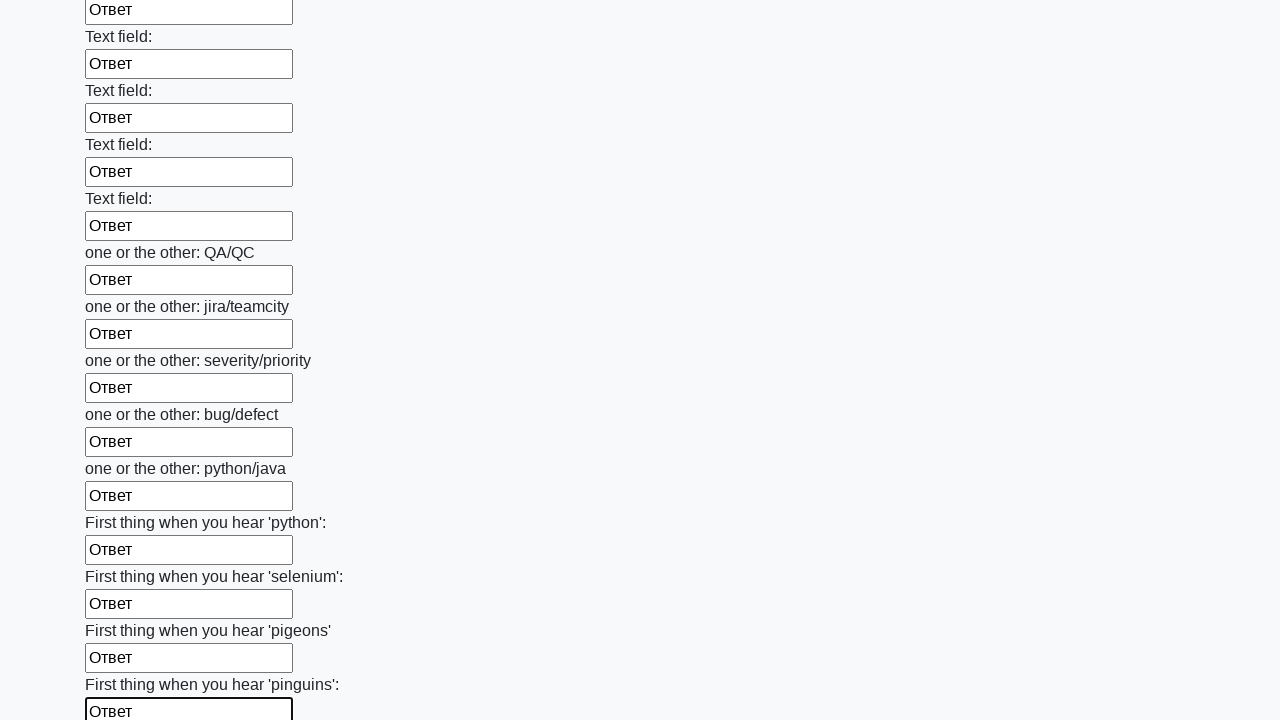

Filled an input field with 'Ответ' on input >> nth=96
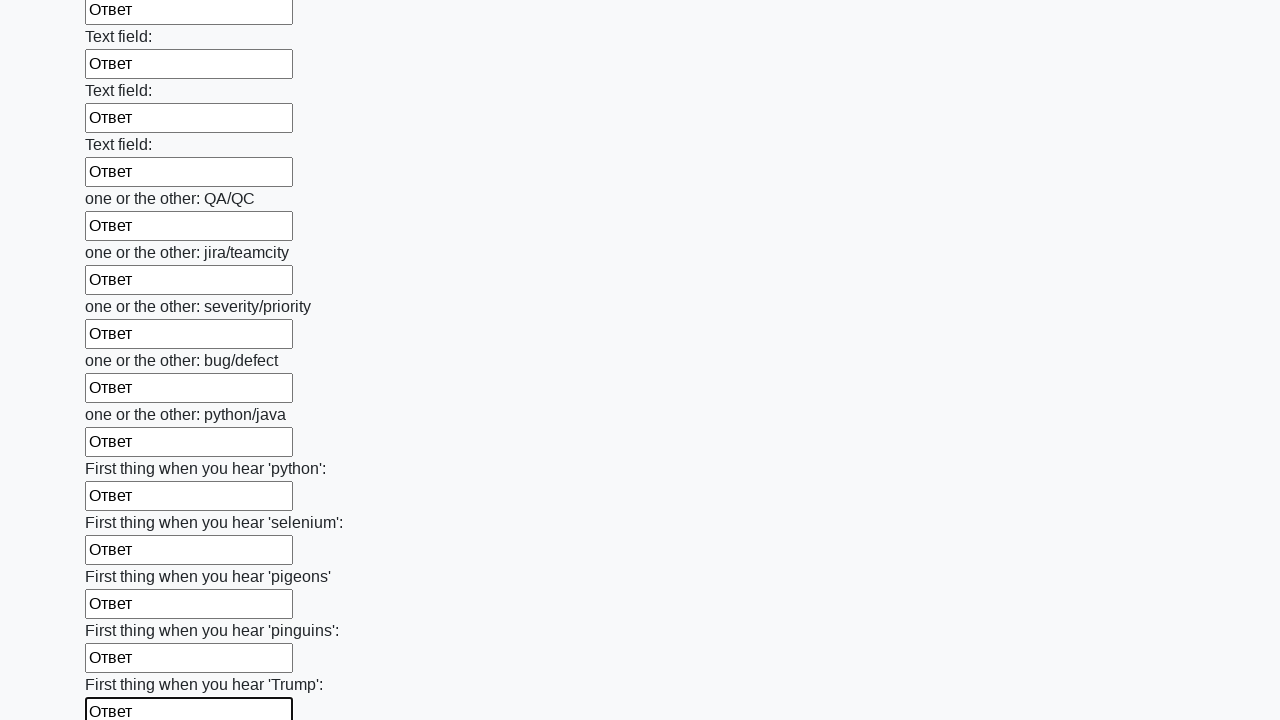

Filled an input field with 'Ответ' on input >> nth=97
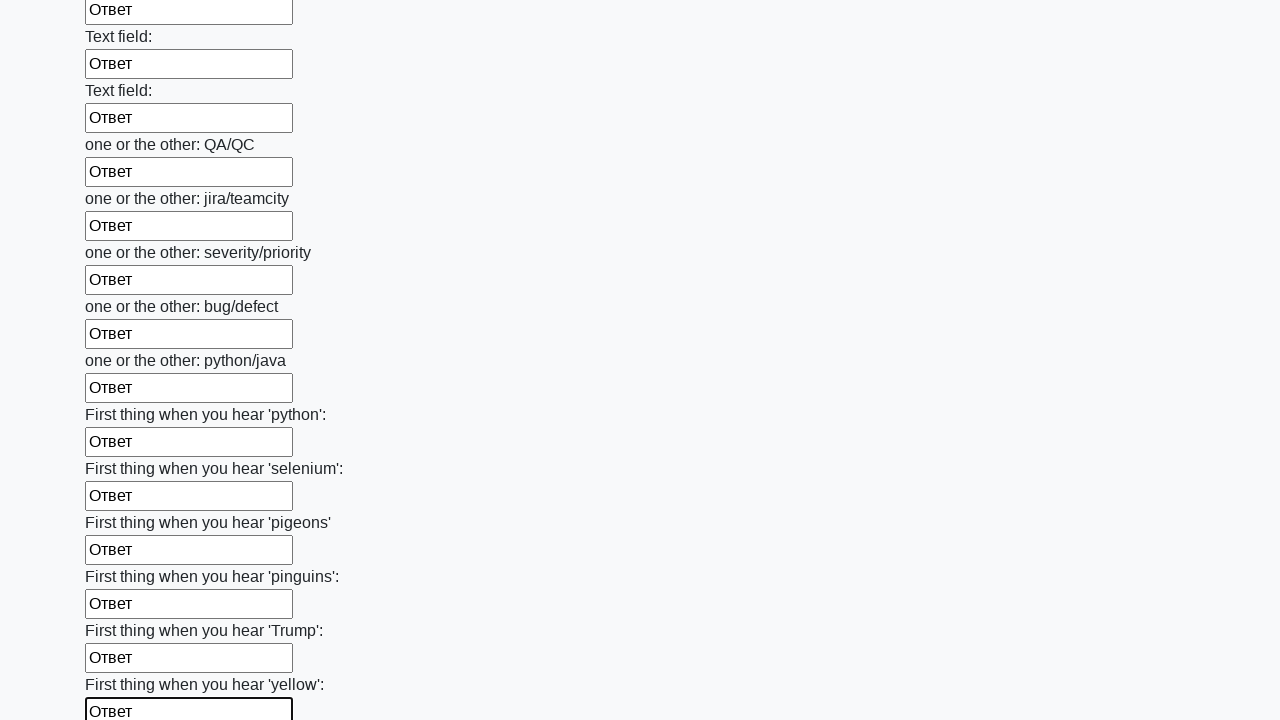

Filled an input field with 'Ответ' on input >> nth=98
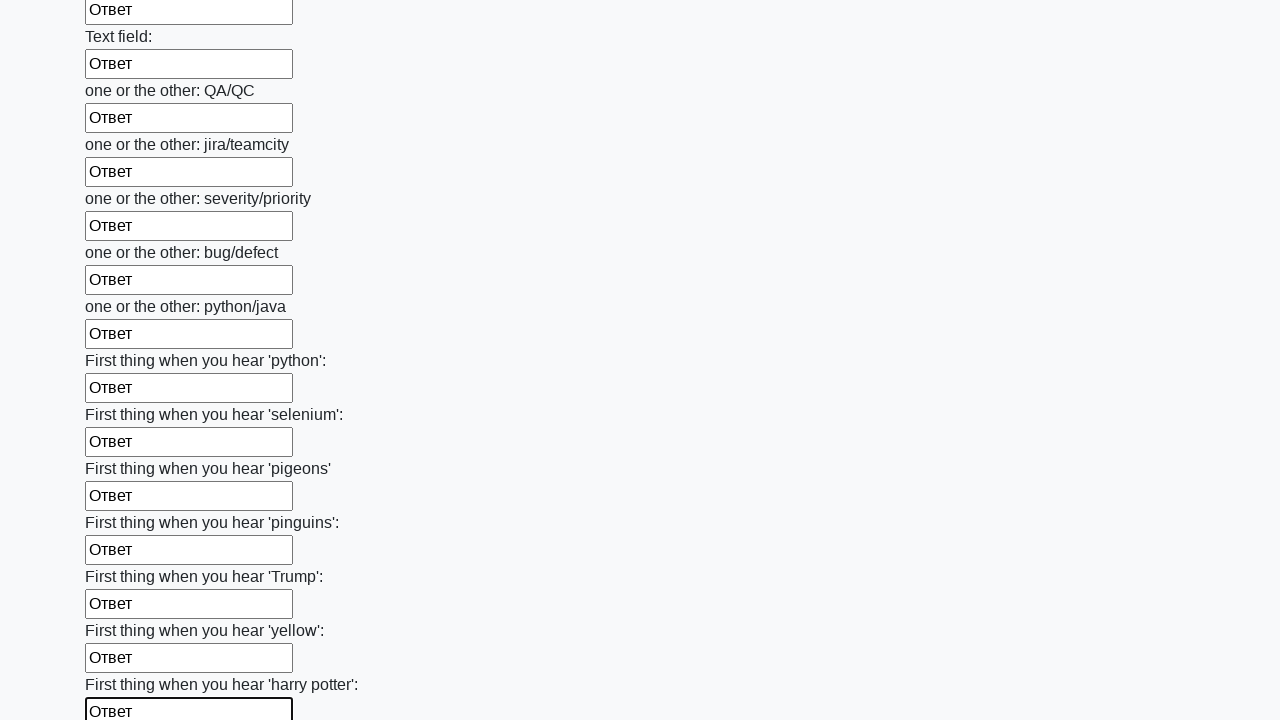

Filled an input field with 'Ответ' on input >> nth=99
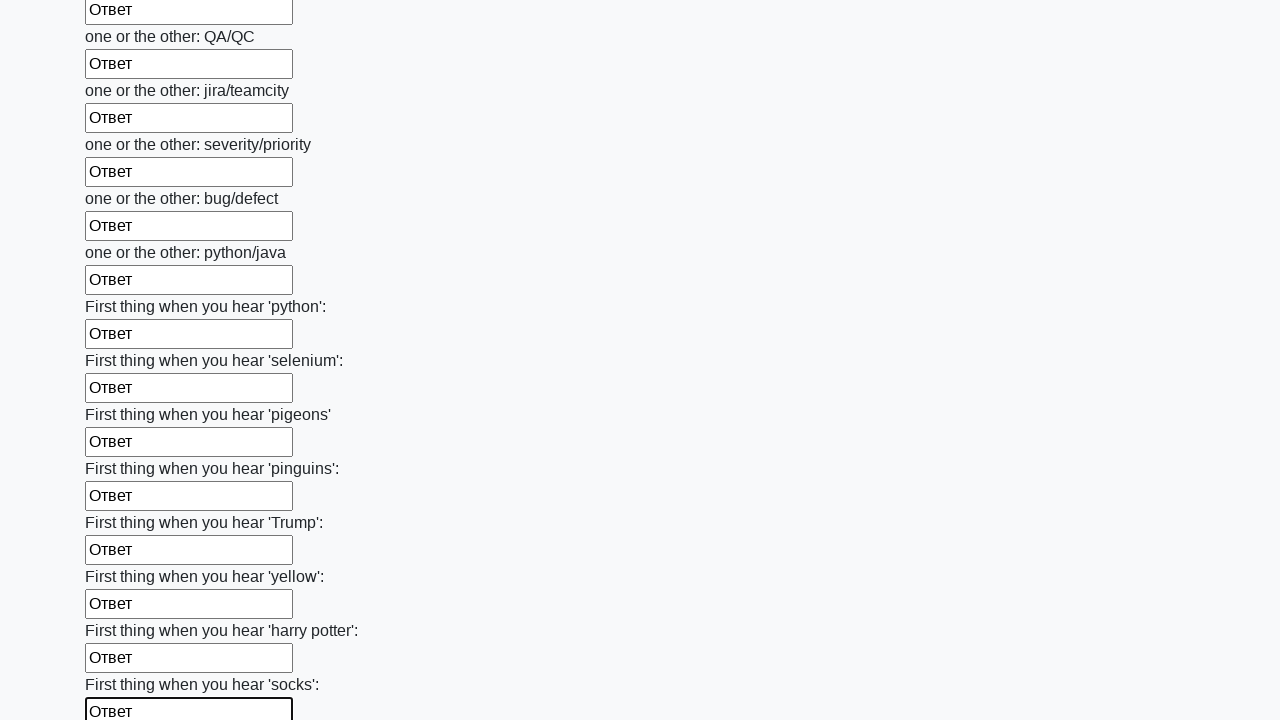

Clicked the Submit button at (123, 611) on button.btn
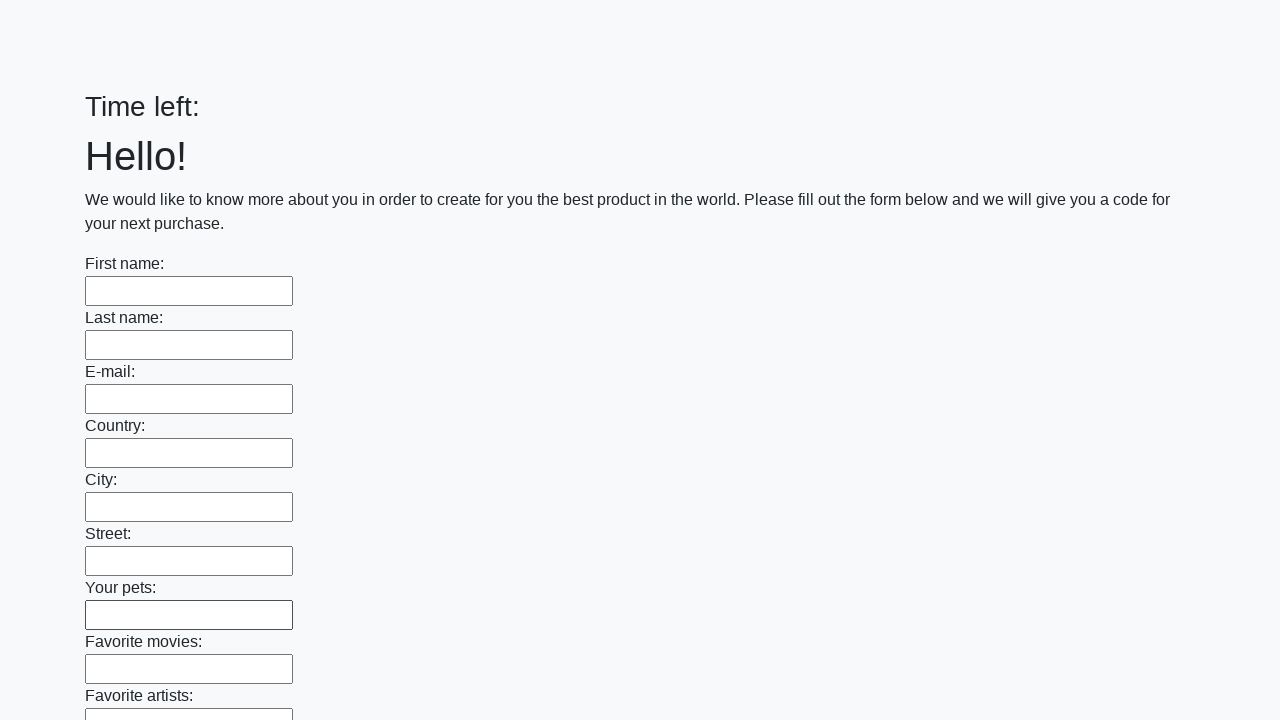

Set up dialog handler to accept alerts
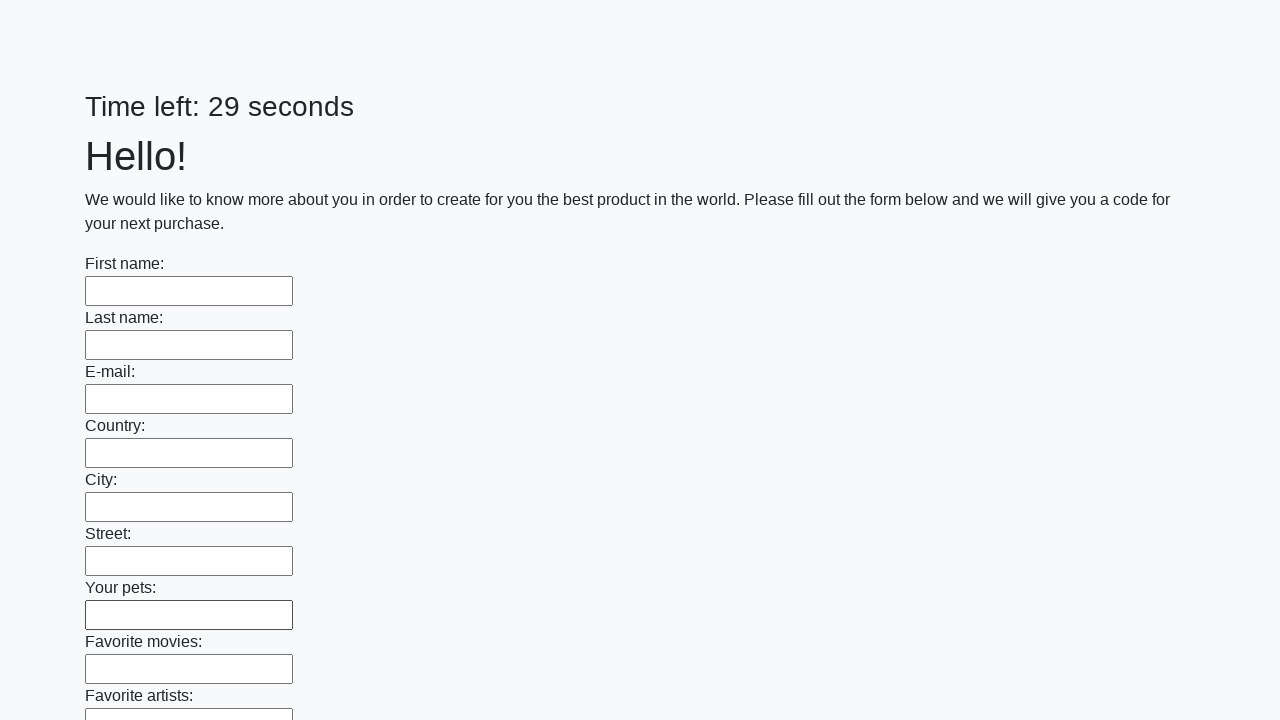

Waited 1000ms for alert processing
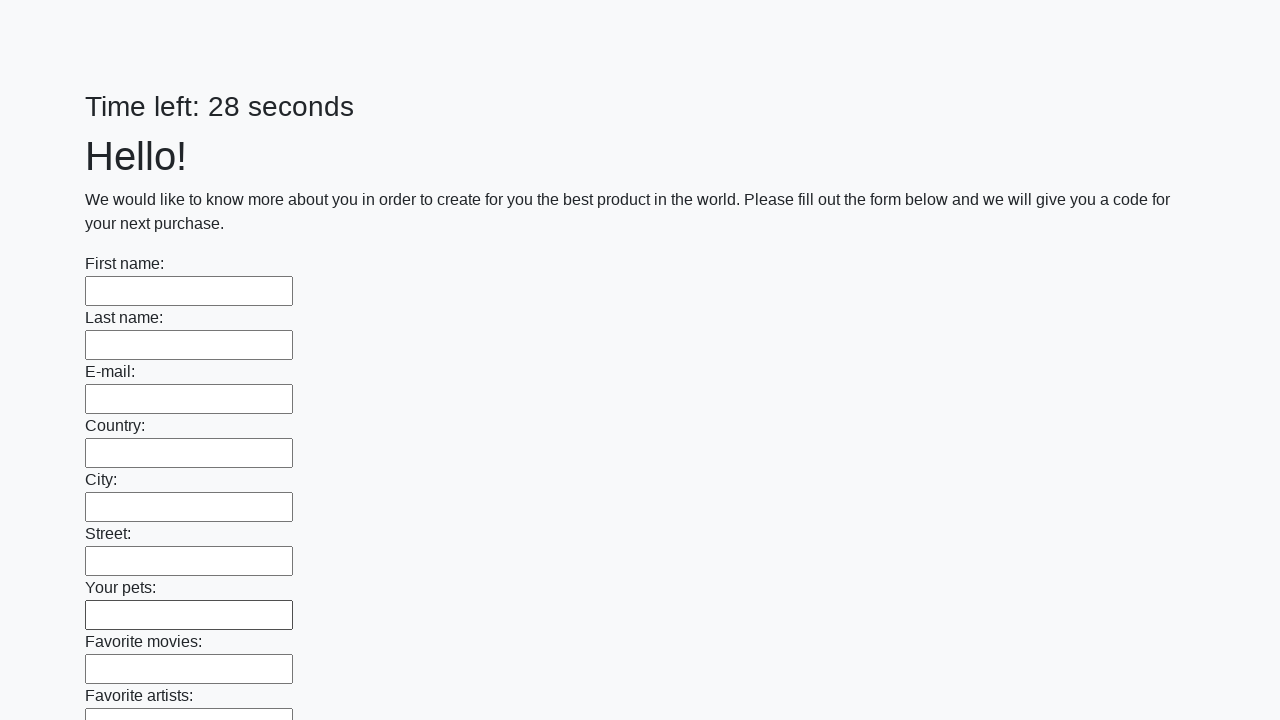

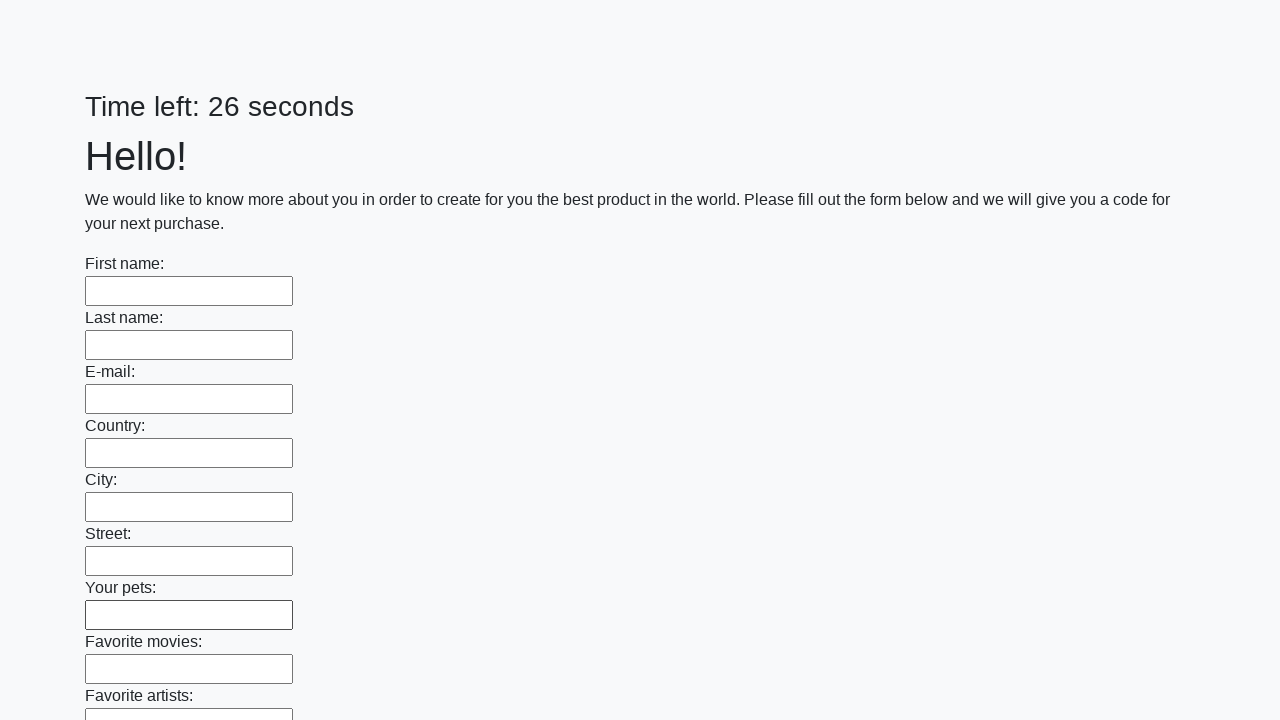